Tests a large form by filling all input fields with the same value and submitting the form by clicking the submit button.

Starting URL: http://suninjuly.github.io/huge_form.html

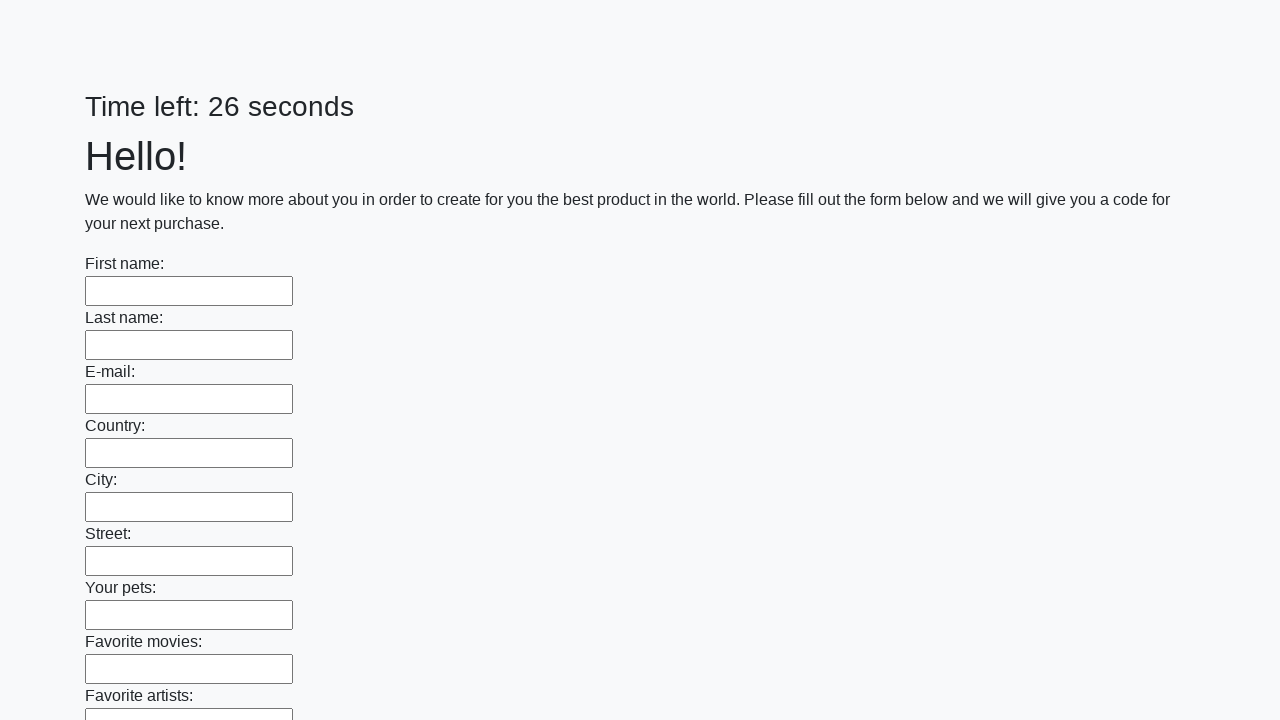

Waited for input elements to load on the huge form
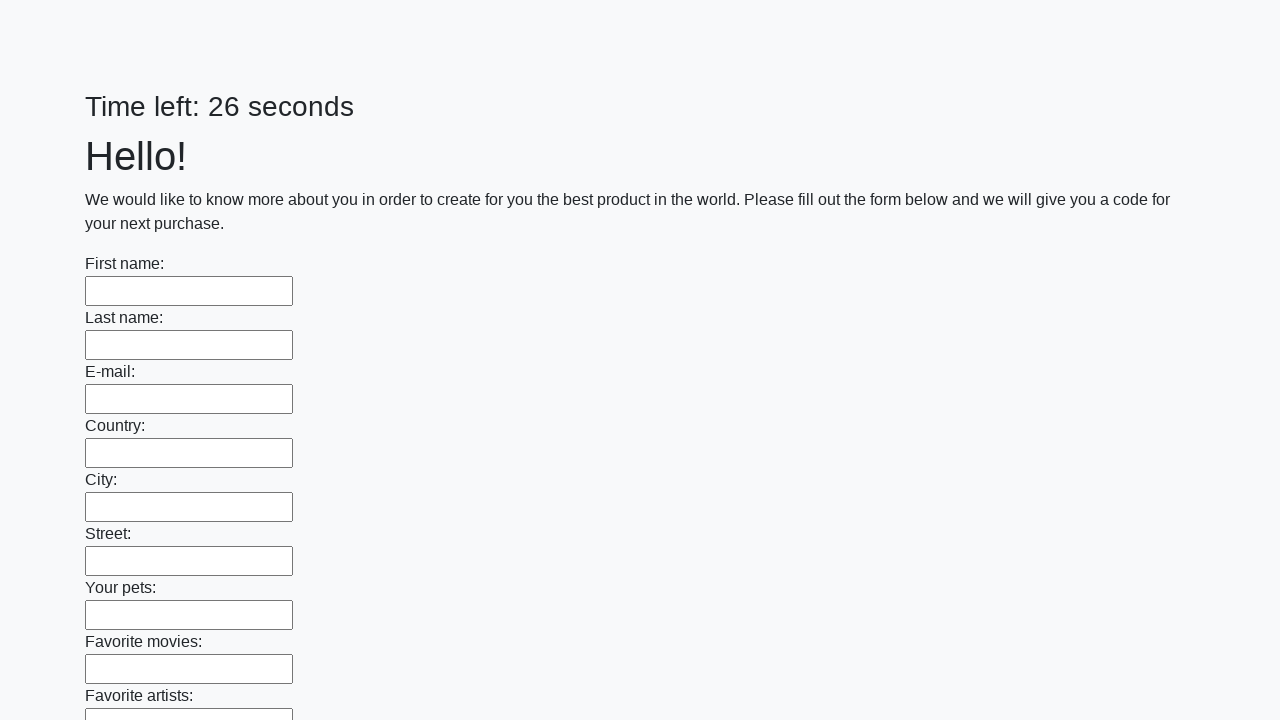

Retrieved all input elements from the form
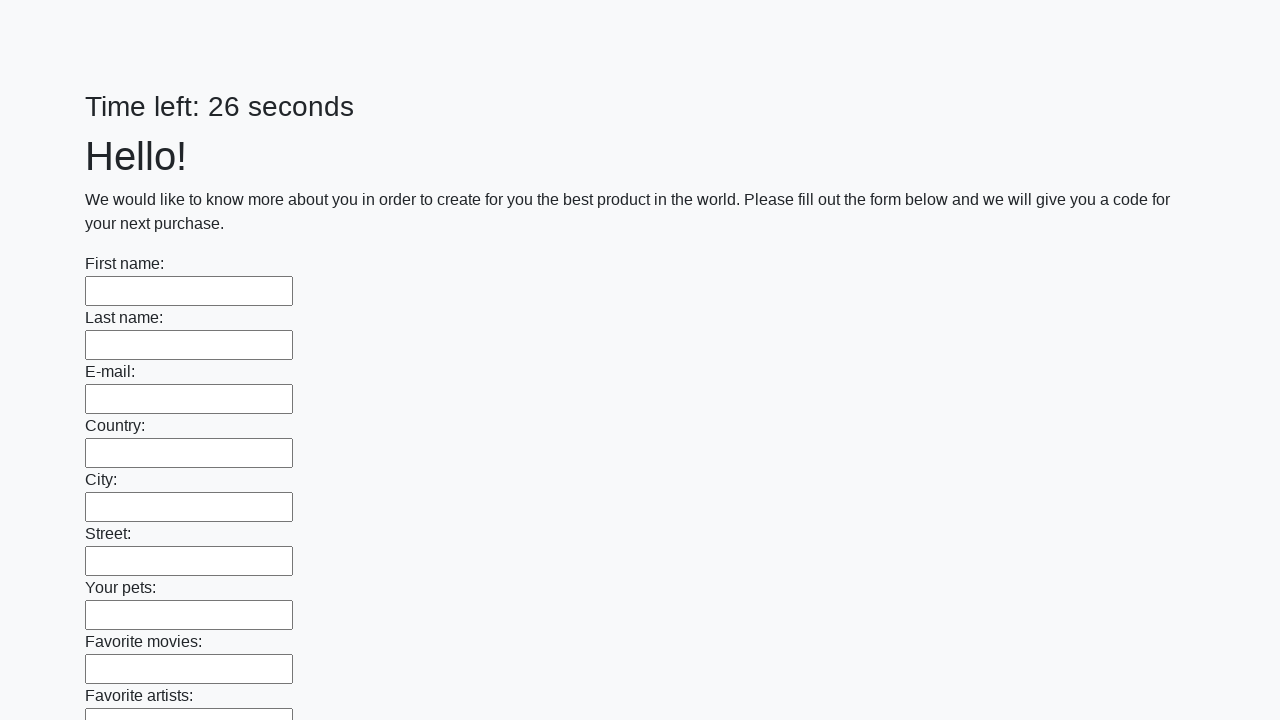

Filled input field with 'SS' on input >> nth=0
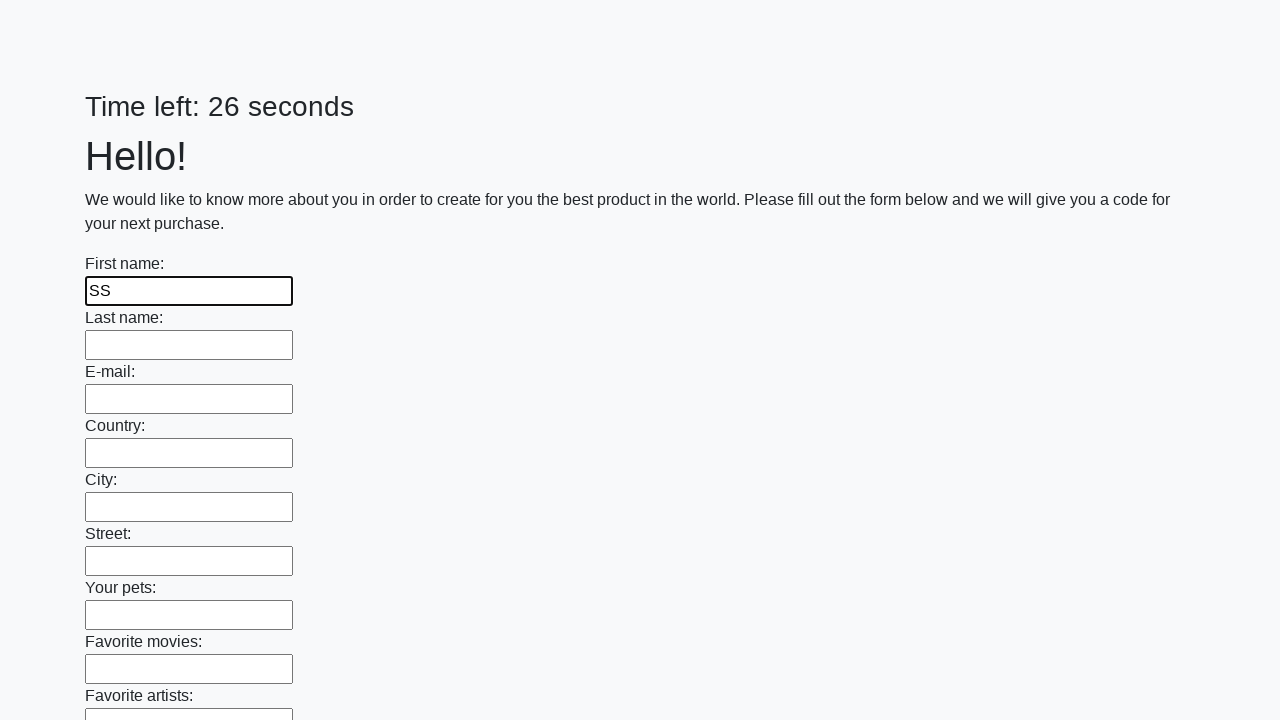

Filled input field with 'SS' on input >> nth=1
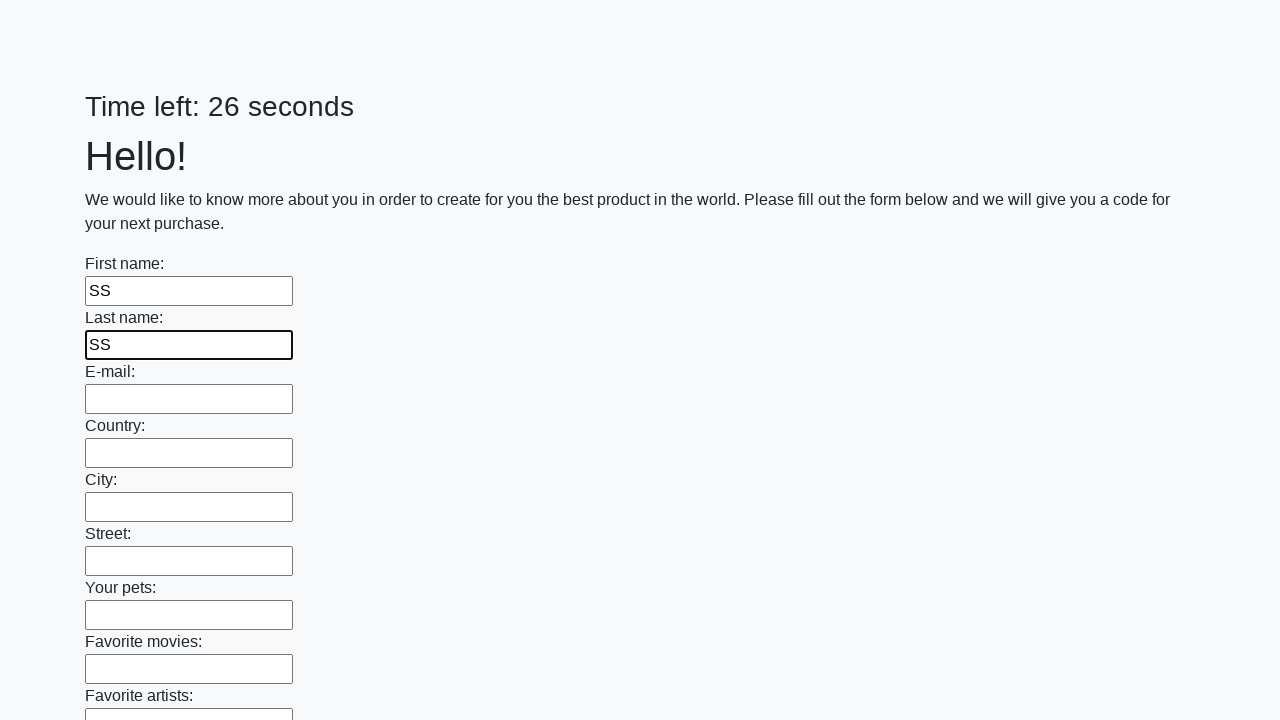

Filled input field with 'SS' on input >> nth=2
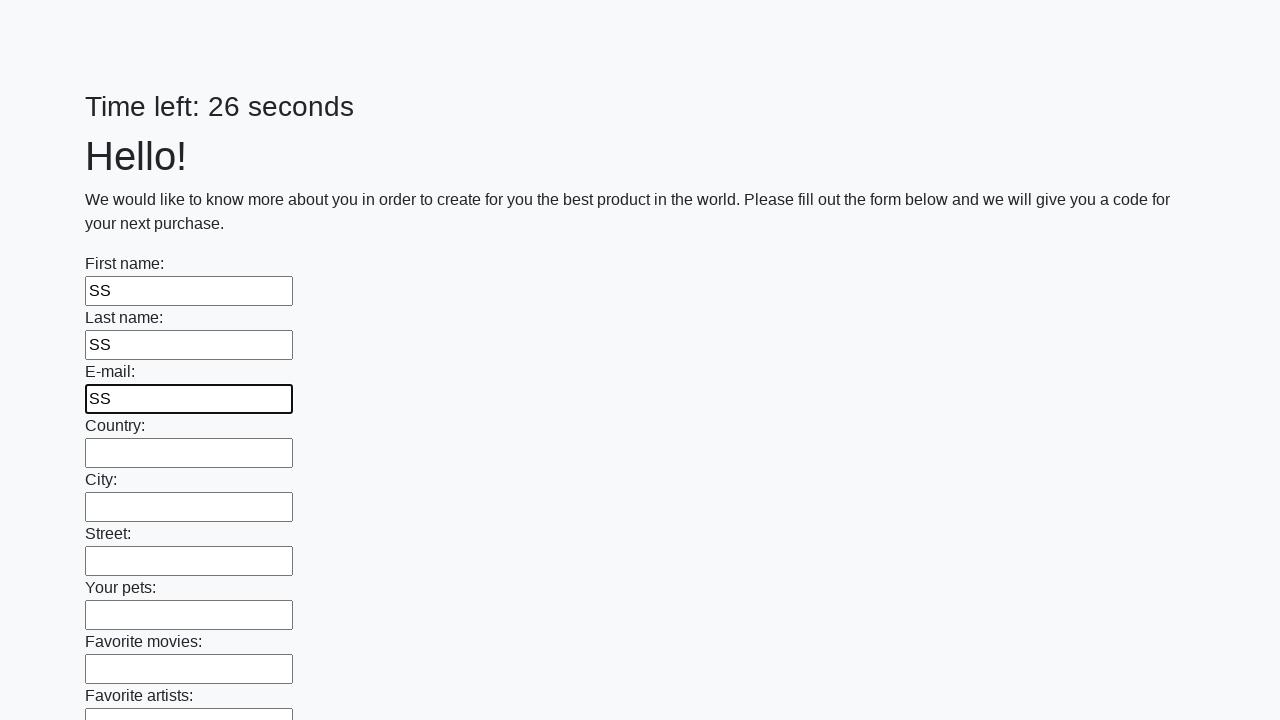

Filled input field with 'SS' on input >> nth=3
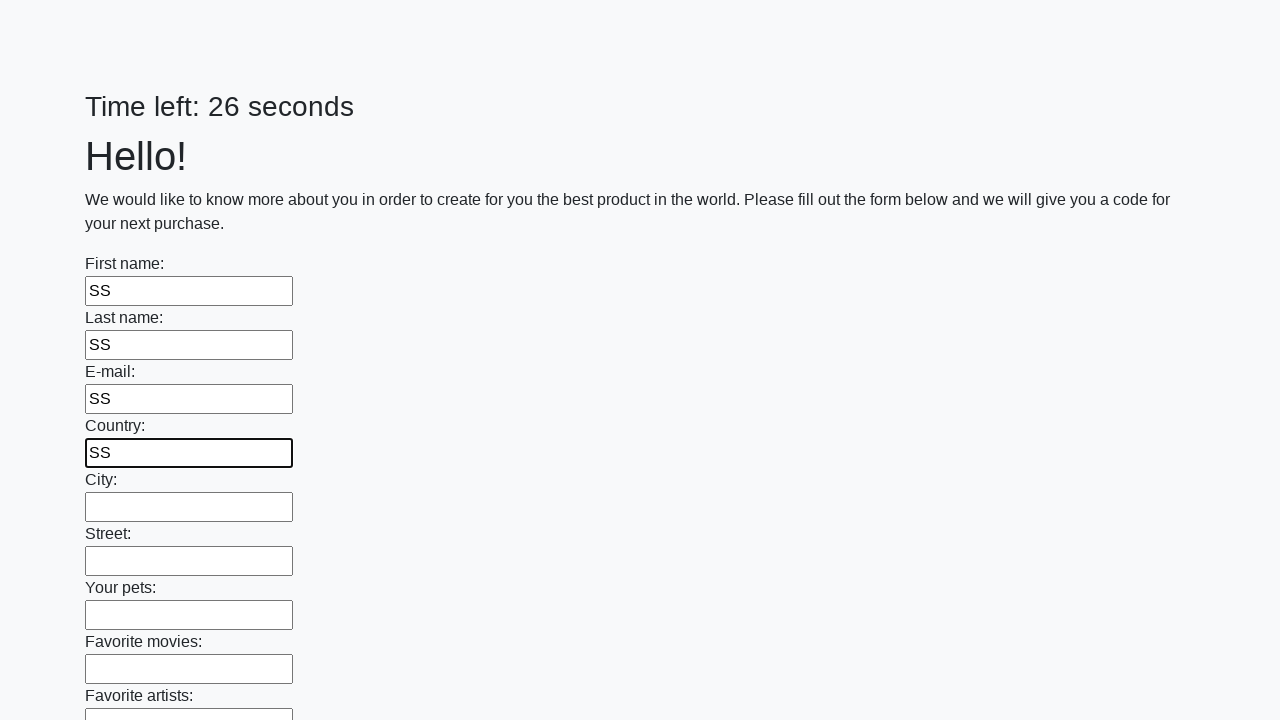

Filled input field with 'SS' on input >> nth=4
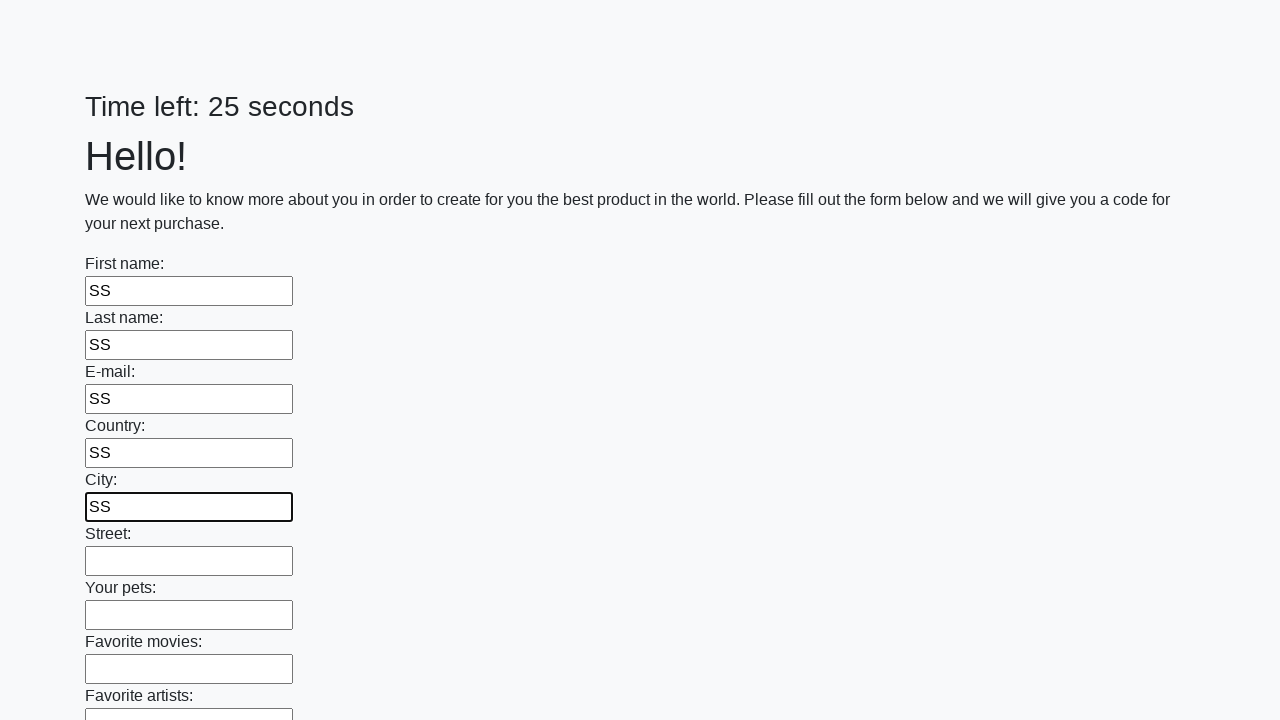

Filled input field with 'SS' on input >> nth=5
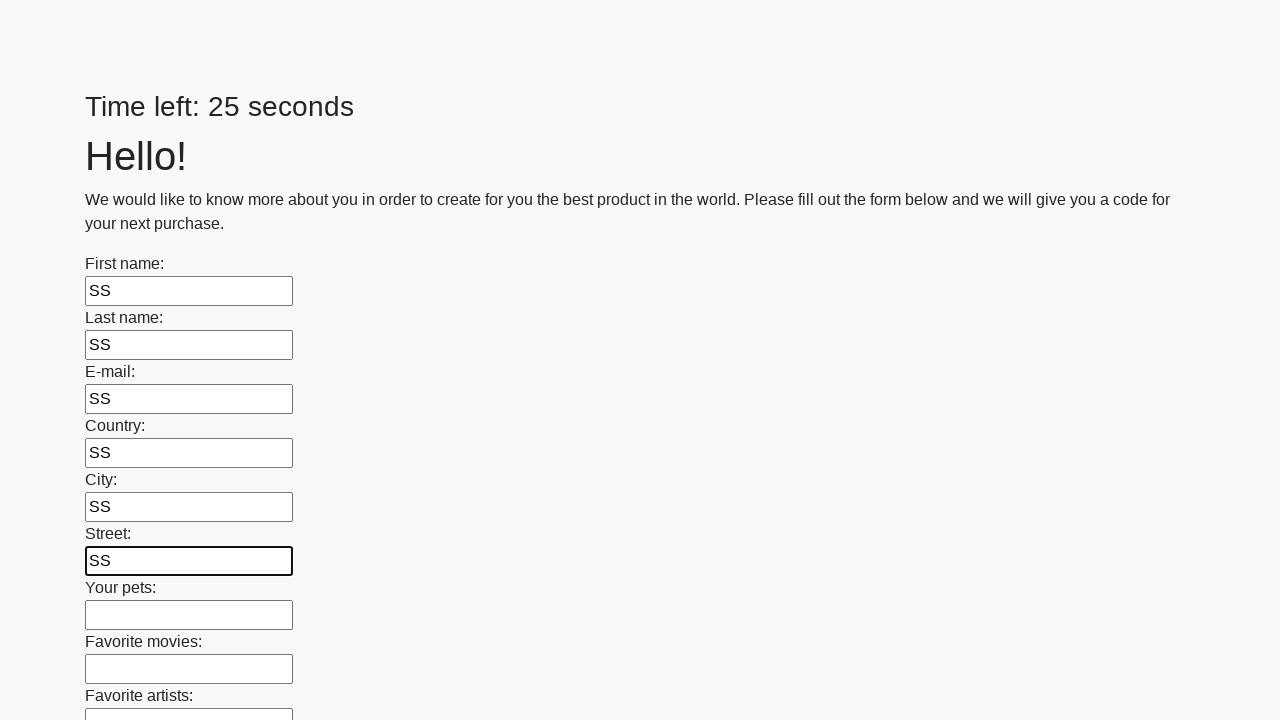

Filled input field with 'SS' on input >> nth=6
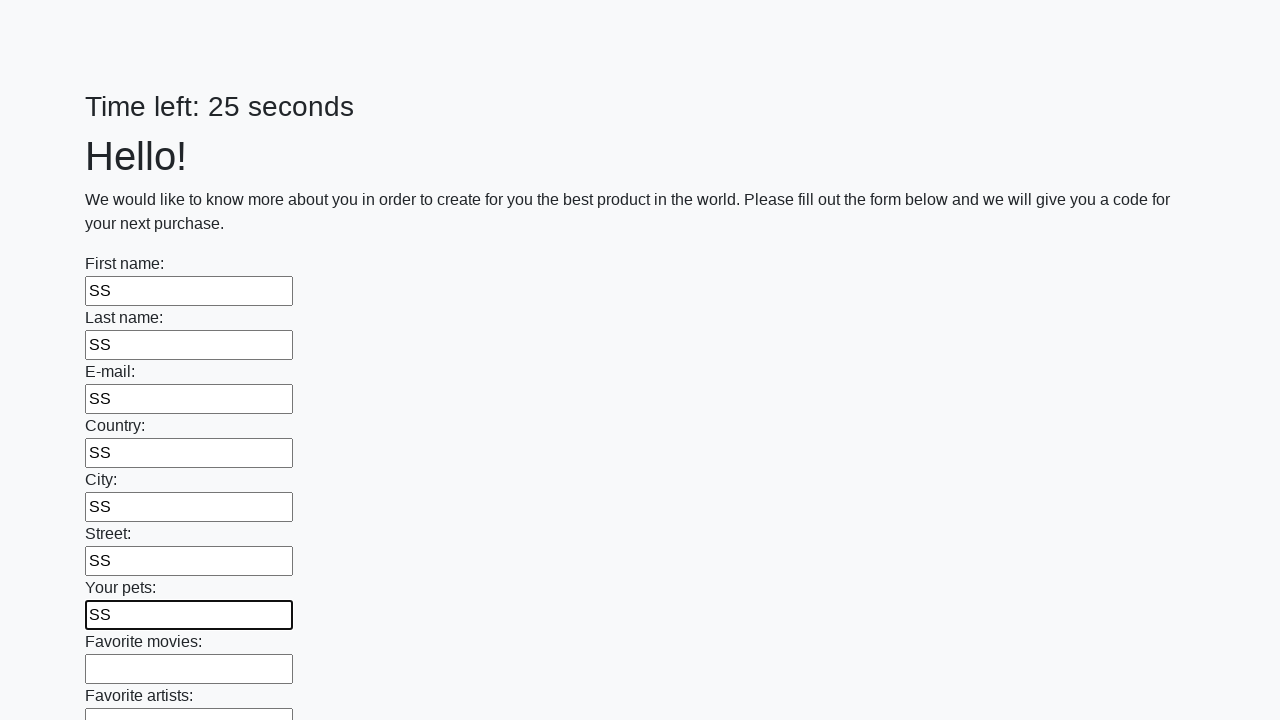

Filled input field with 'SS' on input >> nth=7
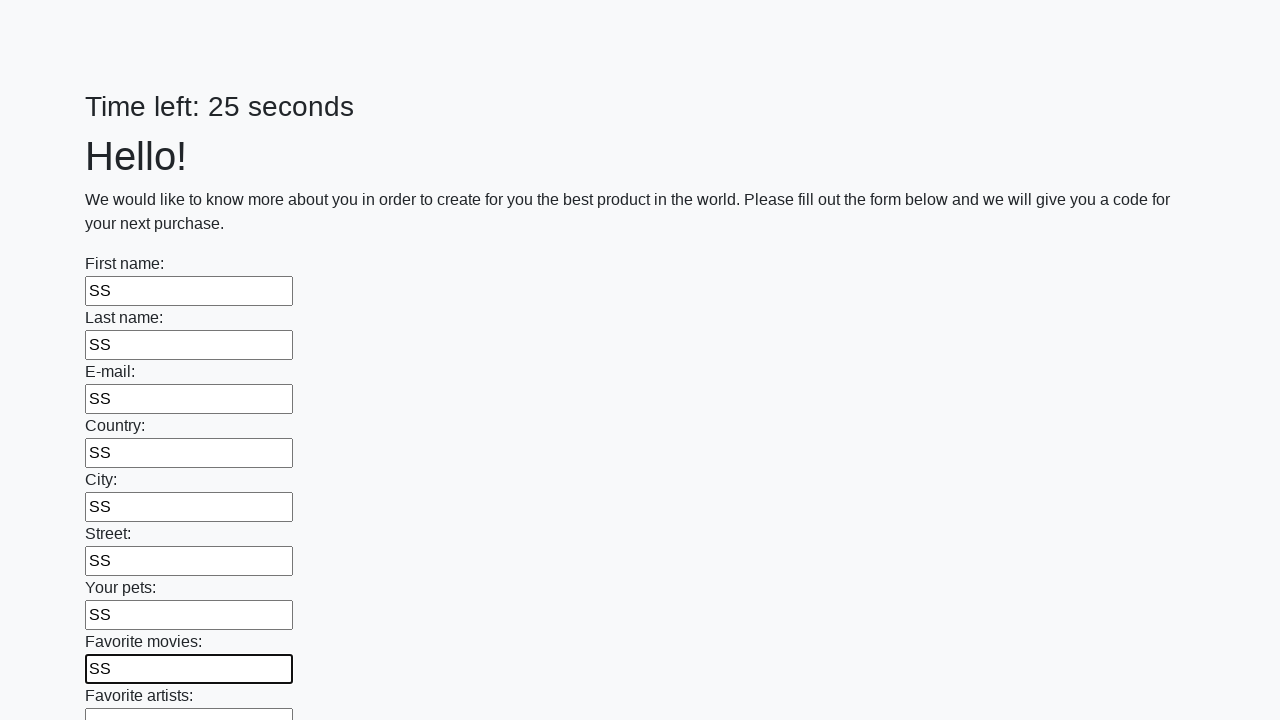

Filled input field with 'SS' on input >> nth=8
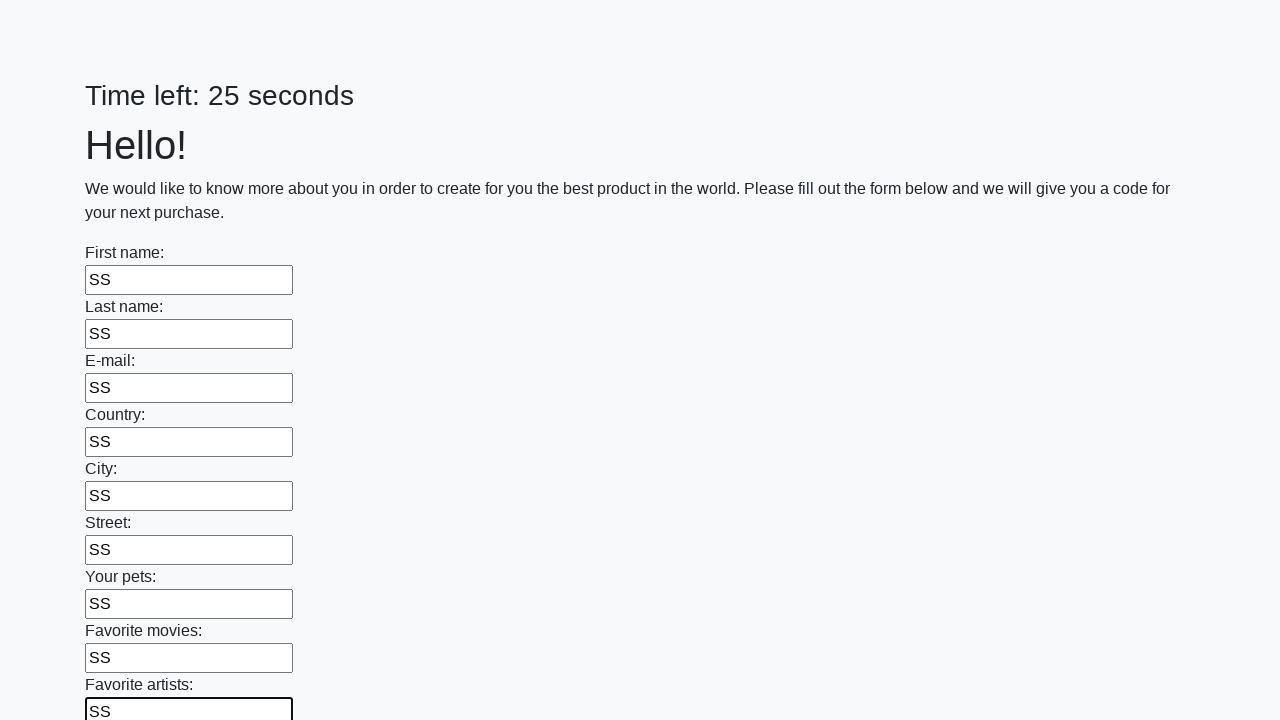

Filled input field with 'SS' on input >> nth=9
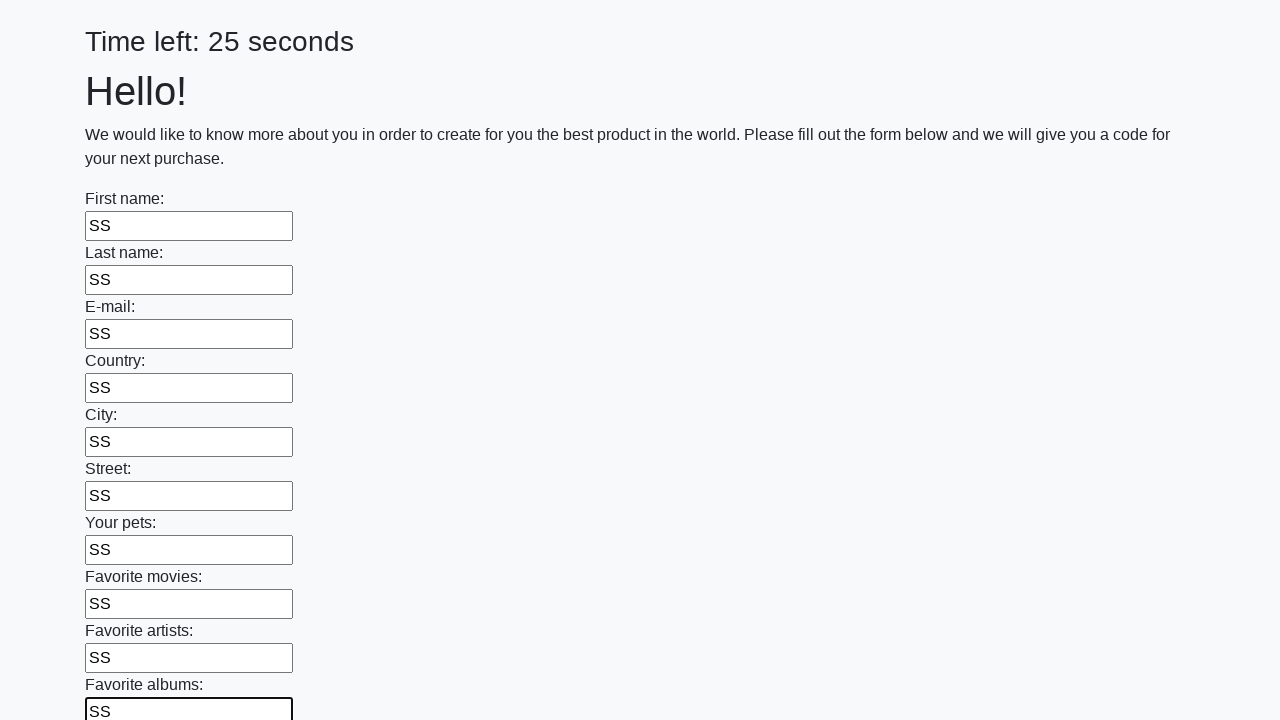

Filled input field with 'SS' on input >> nth=10
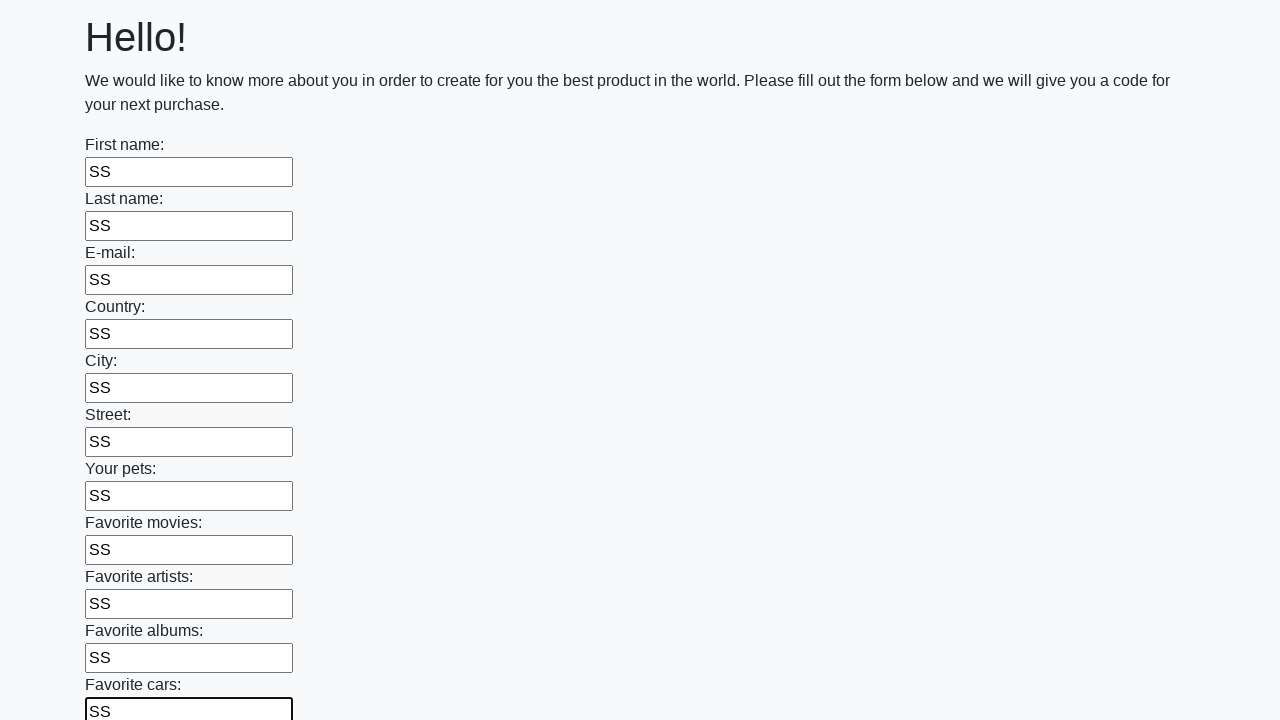

Filled input field with 'SS' on input >> nth=11
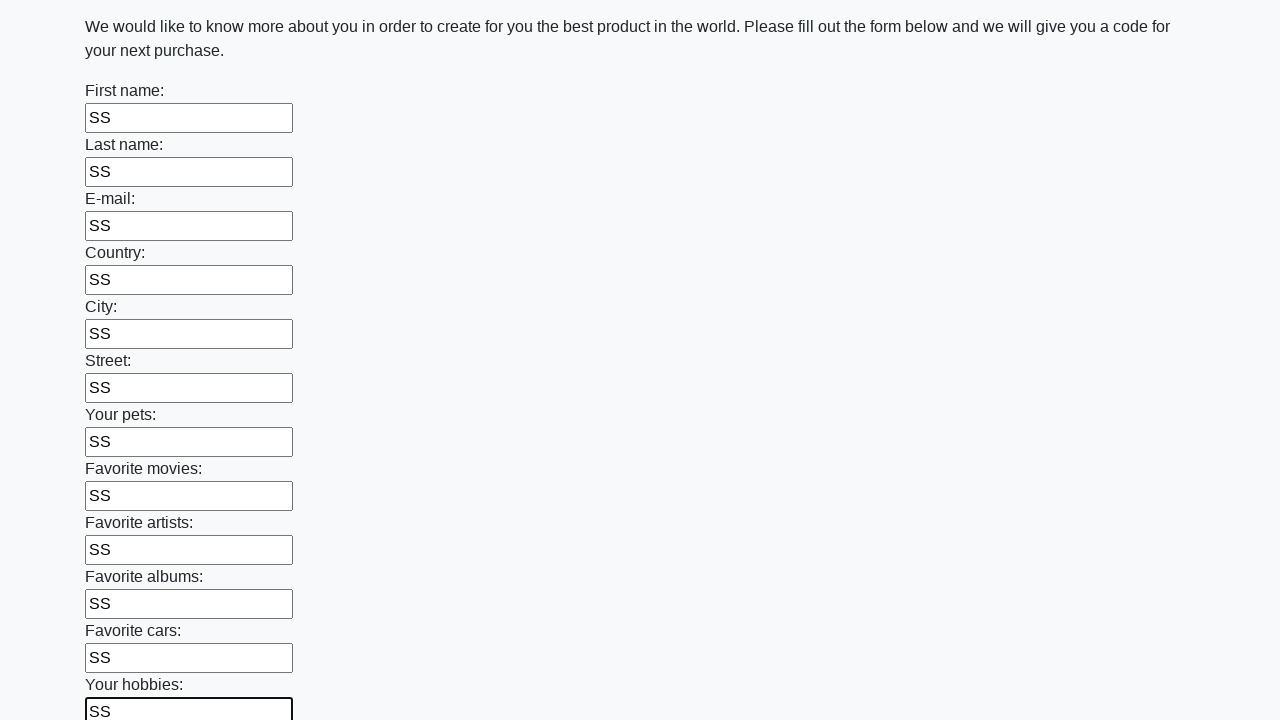

Filled input field with 'SS' on input >> nth=12
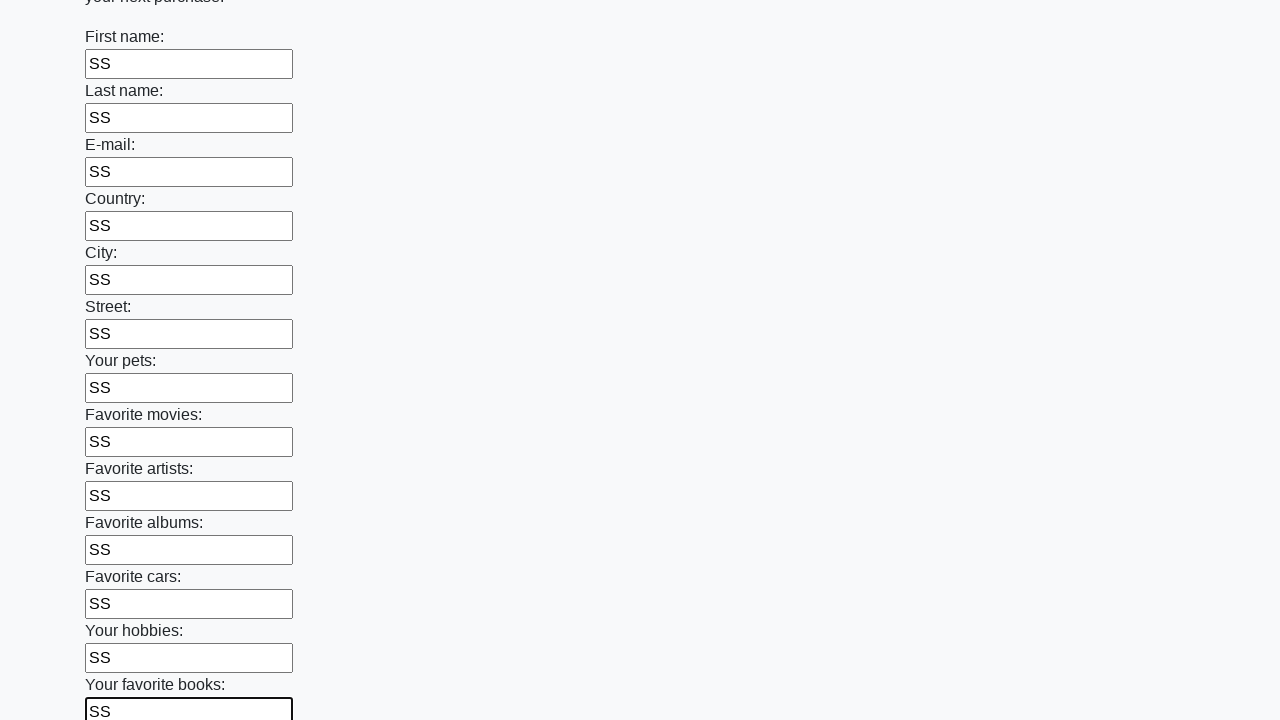

Filled input field with 'SS' on input >> nth=13
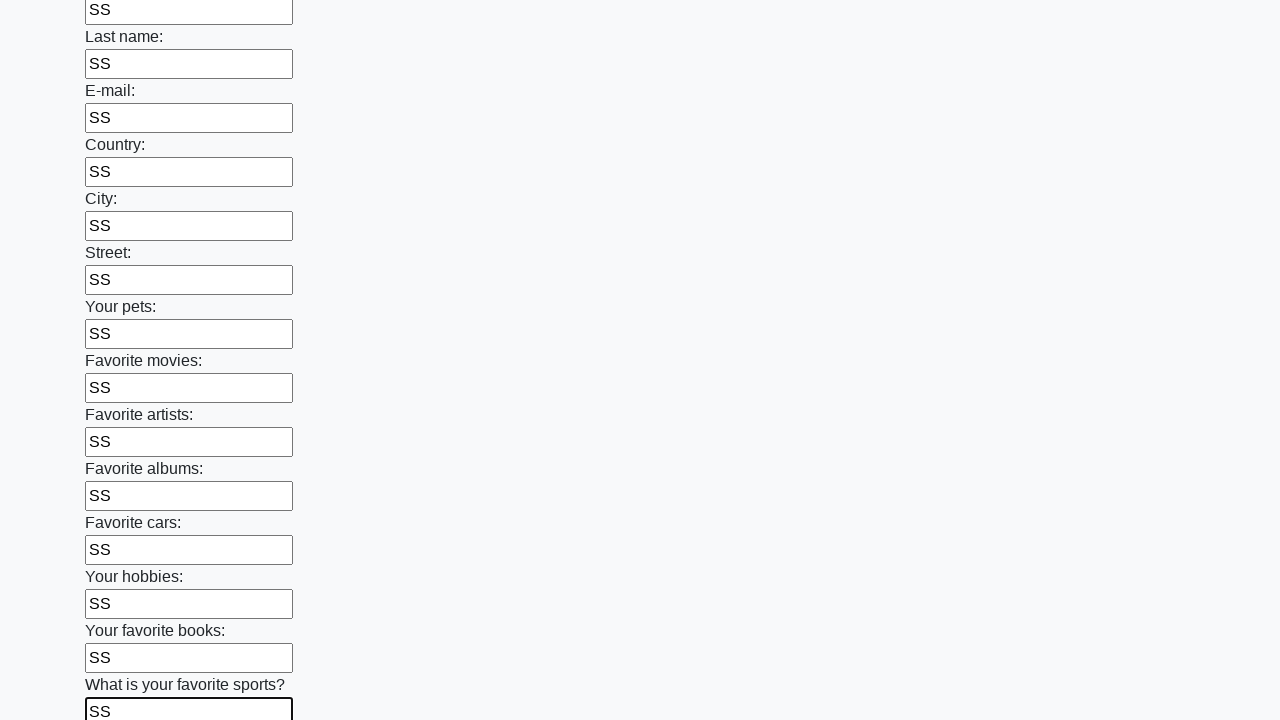

Filled input field with 'SS' on input >> nth=14
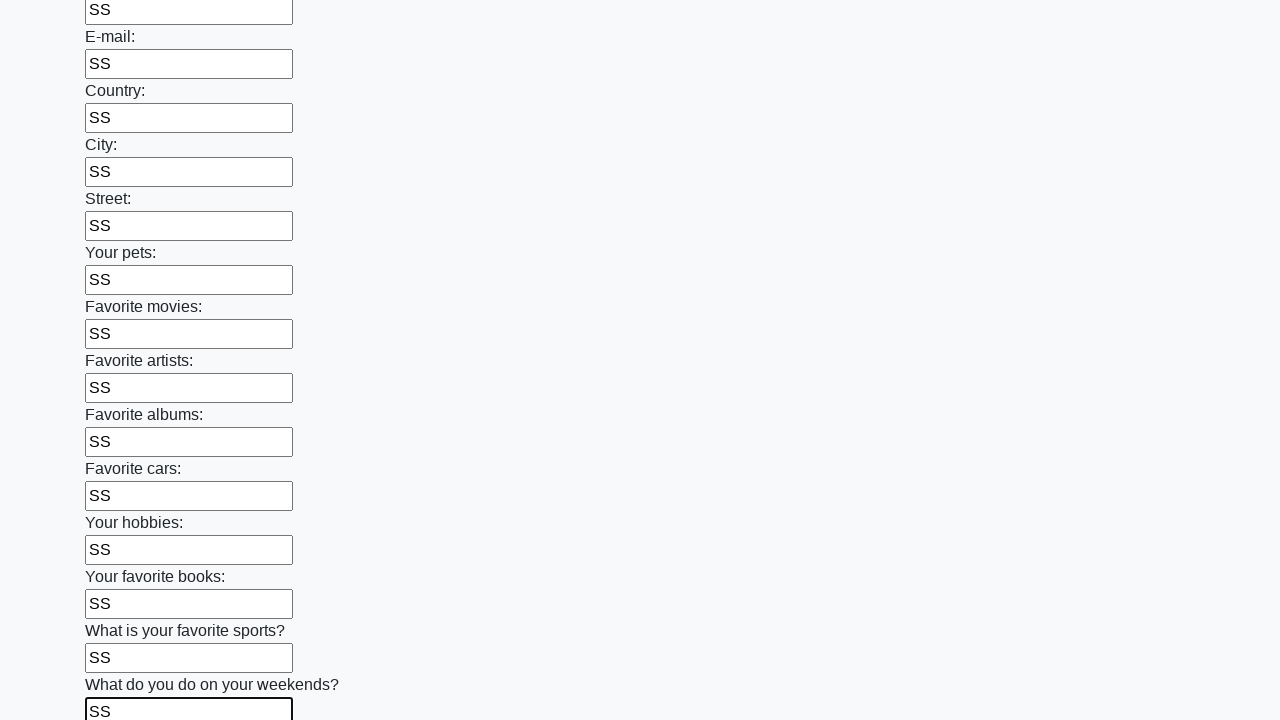

Filled input field with 'SS' on input >> nth=15
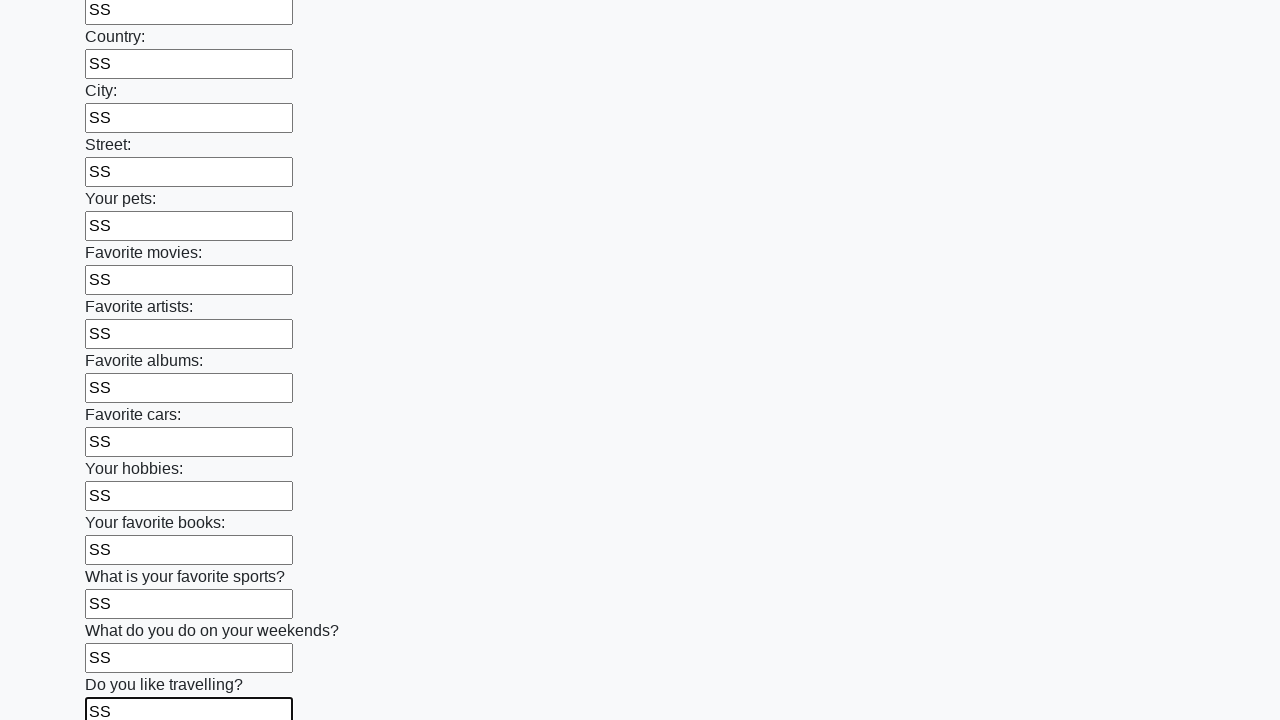

Filled input field with 'SS' on input >> nth=16
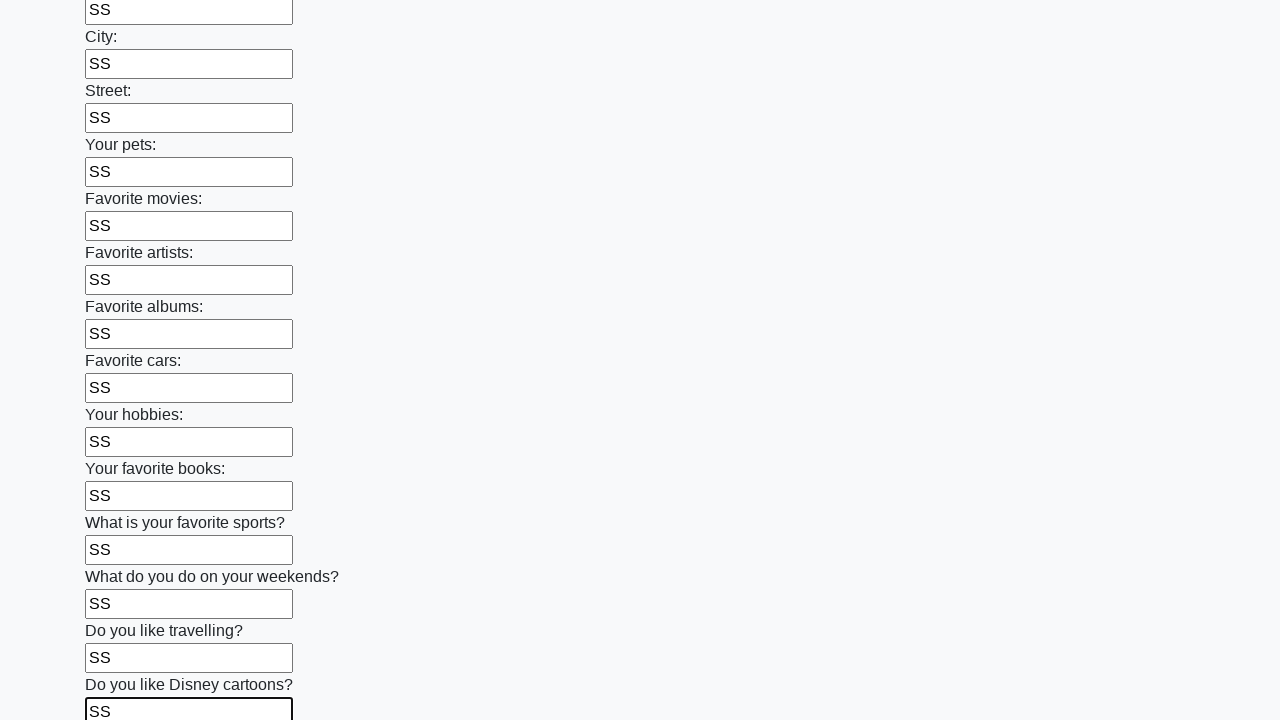

Filled input field with 'SS' on input >> nth=17
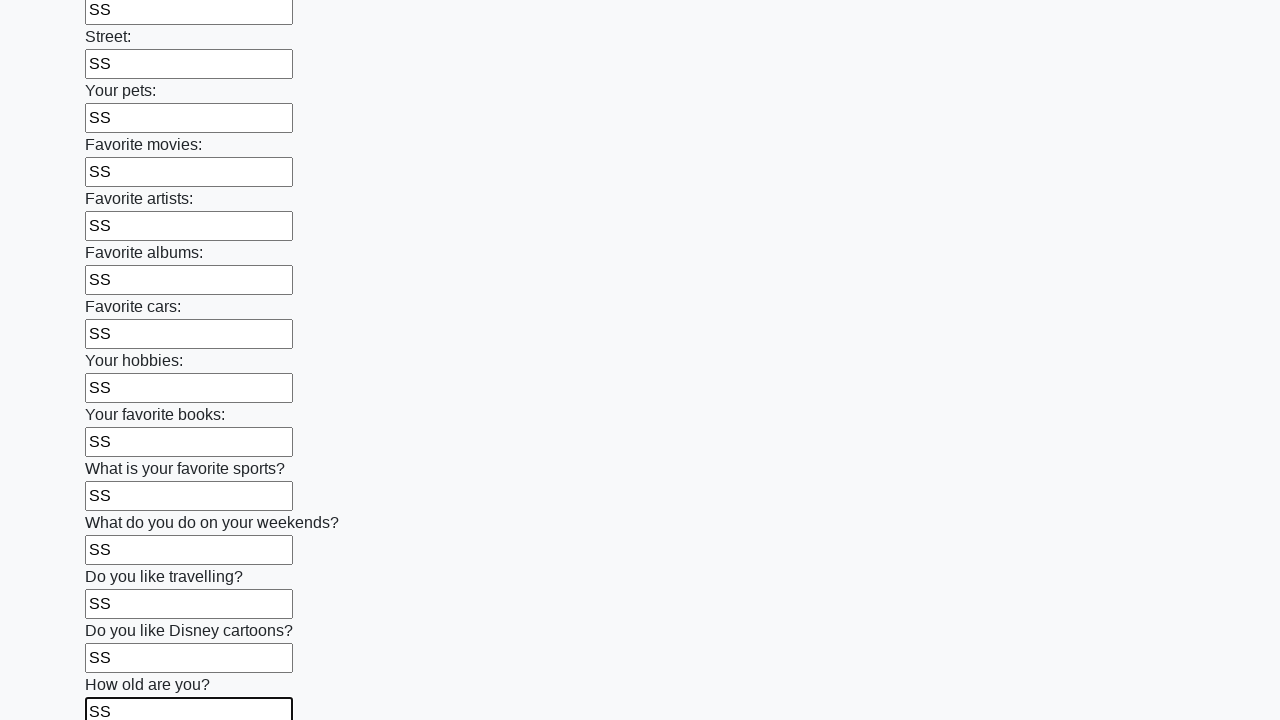

Filled input field with 'SS' on input >> nth=18
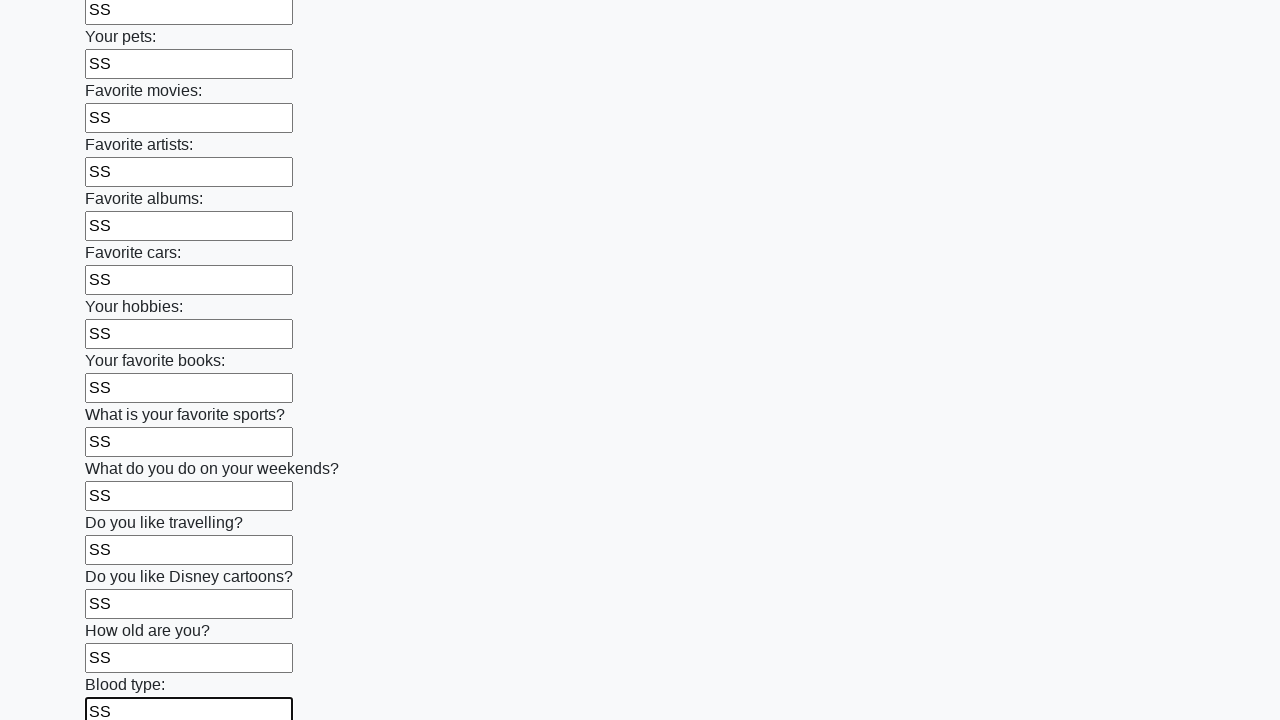

Filled input field with 'SS' on input >> nth=19
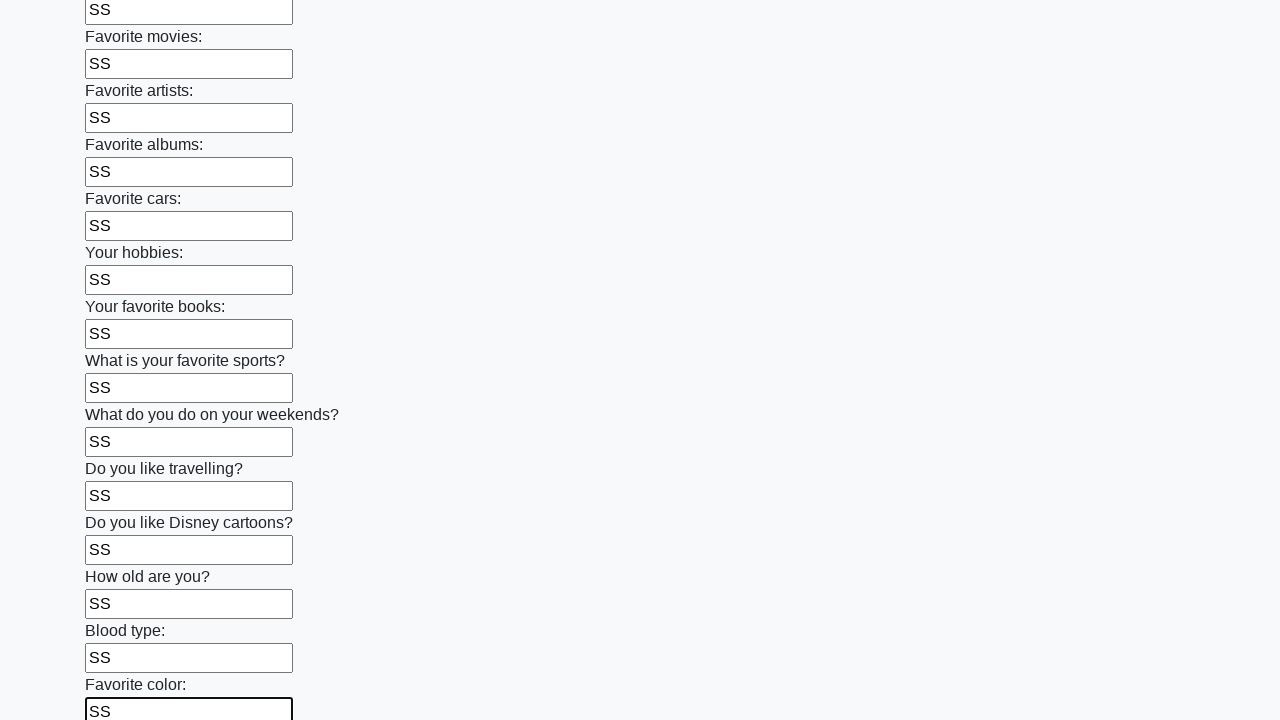

Filled input field with 'SS' on input >> nth=20
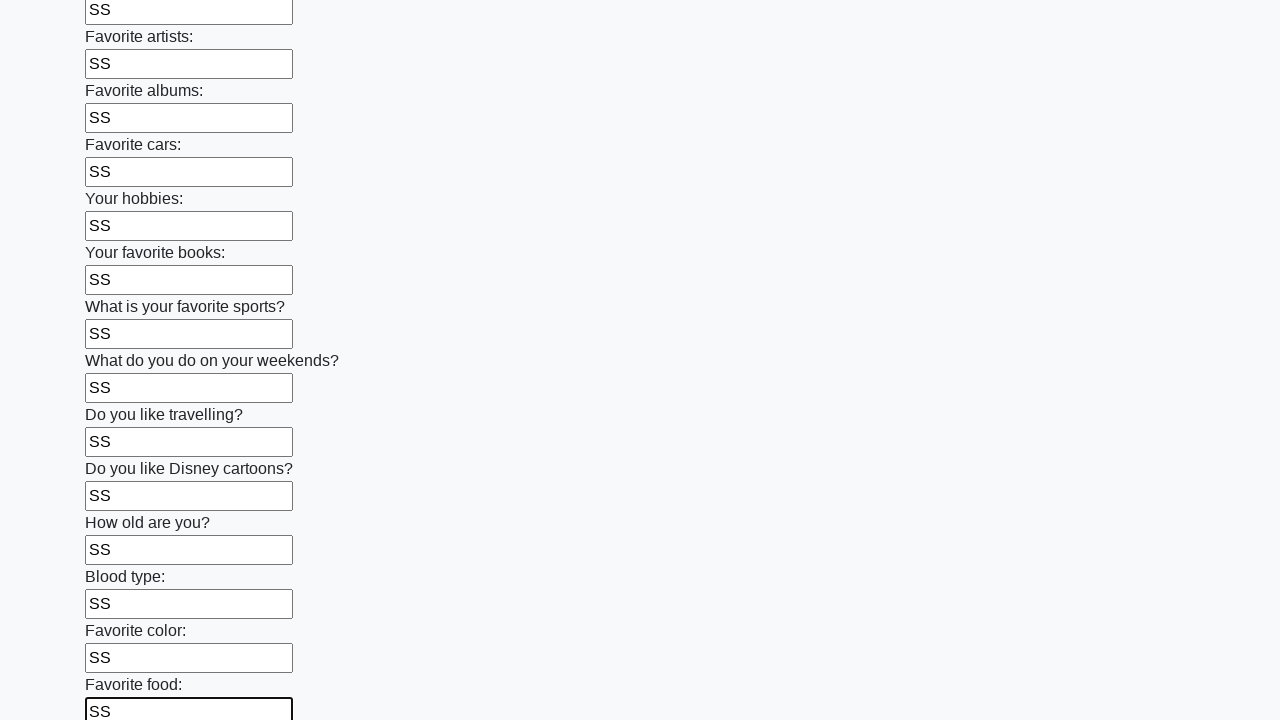

Filled input field with 'SS' on input >> nth=21
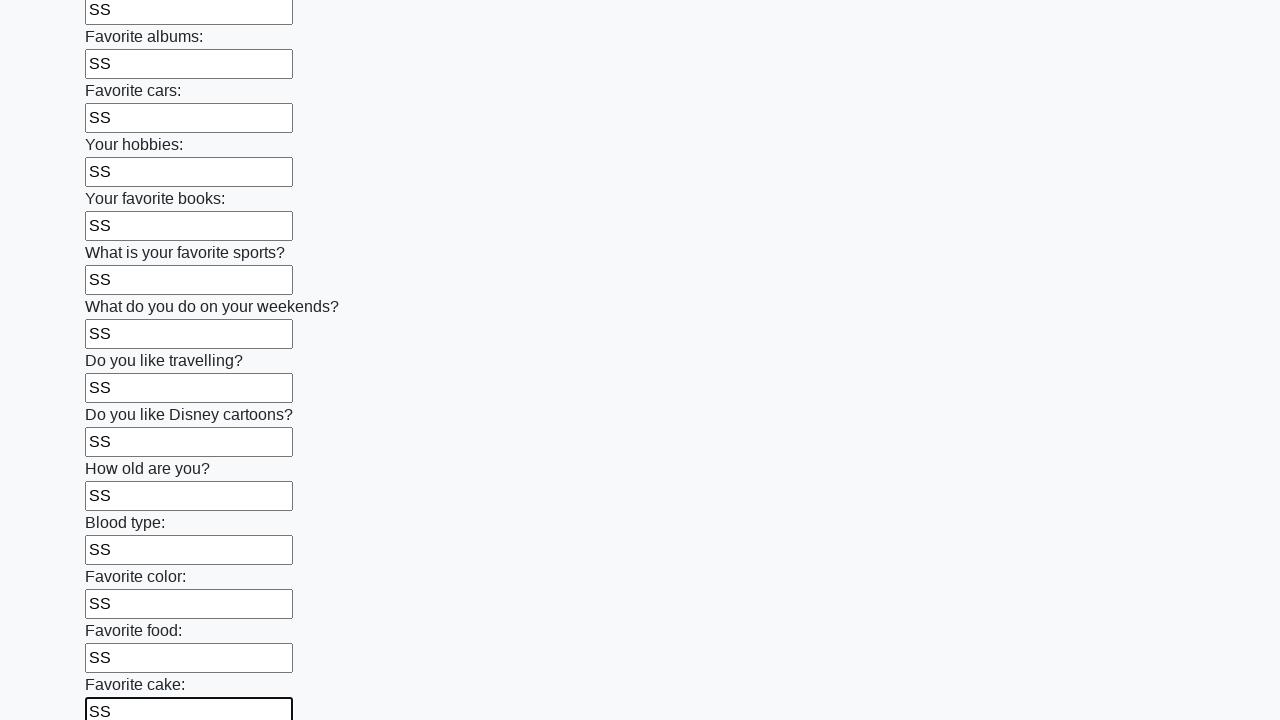

Filled input field with 'SS' on input >> nth=22
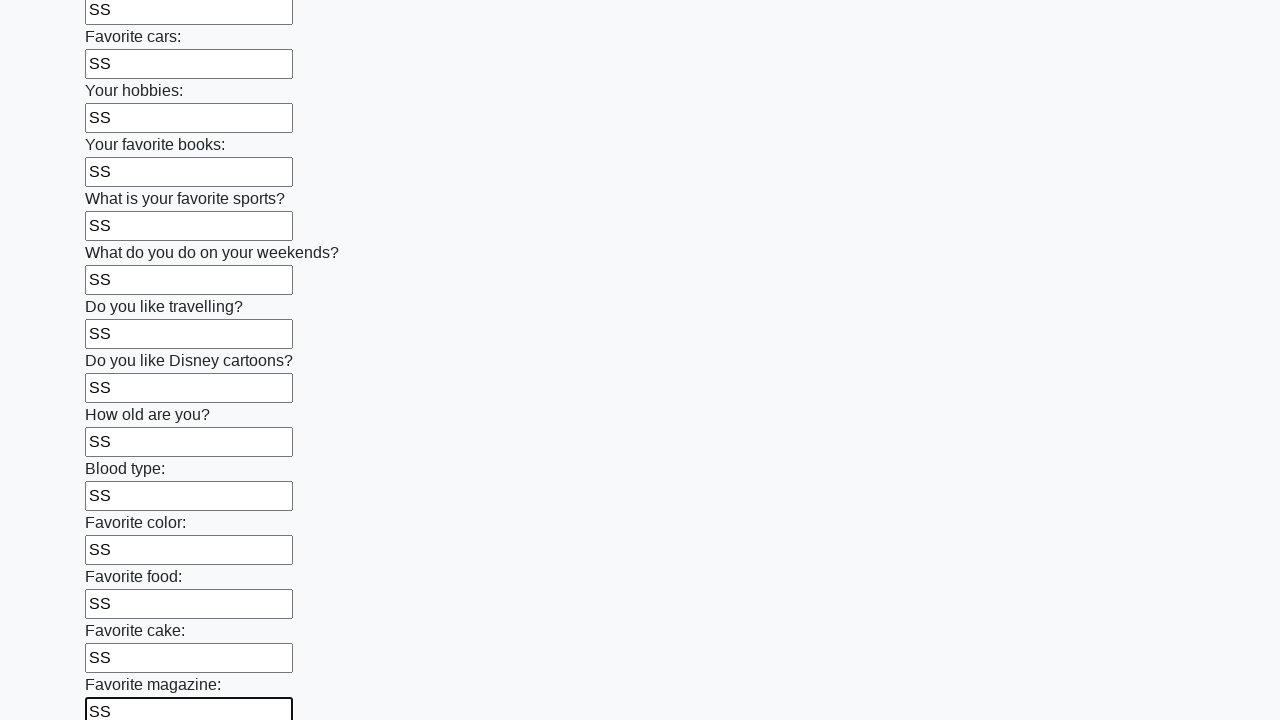

Filled input field with 'SS' on input >> nth=23
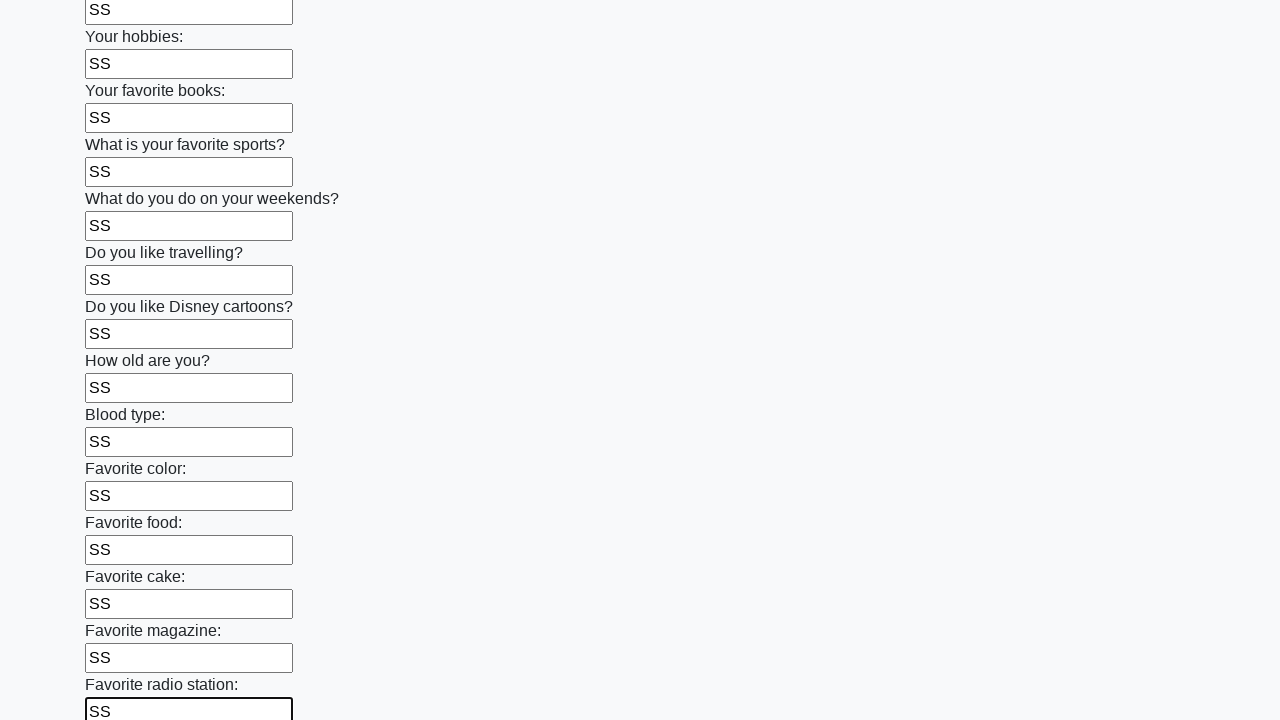

Filled input field with 'SS' on input >> nth=24
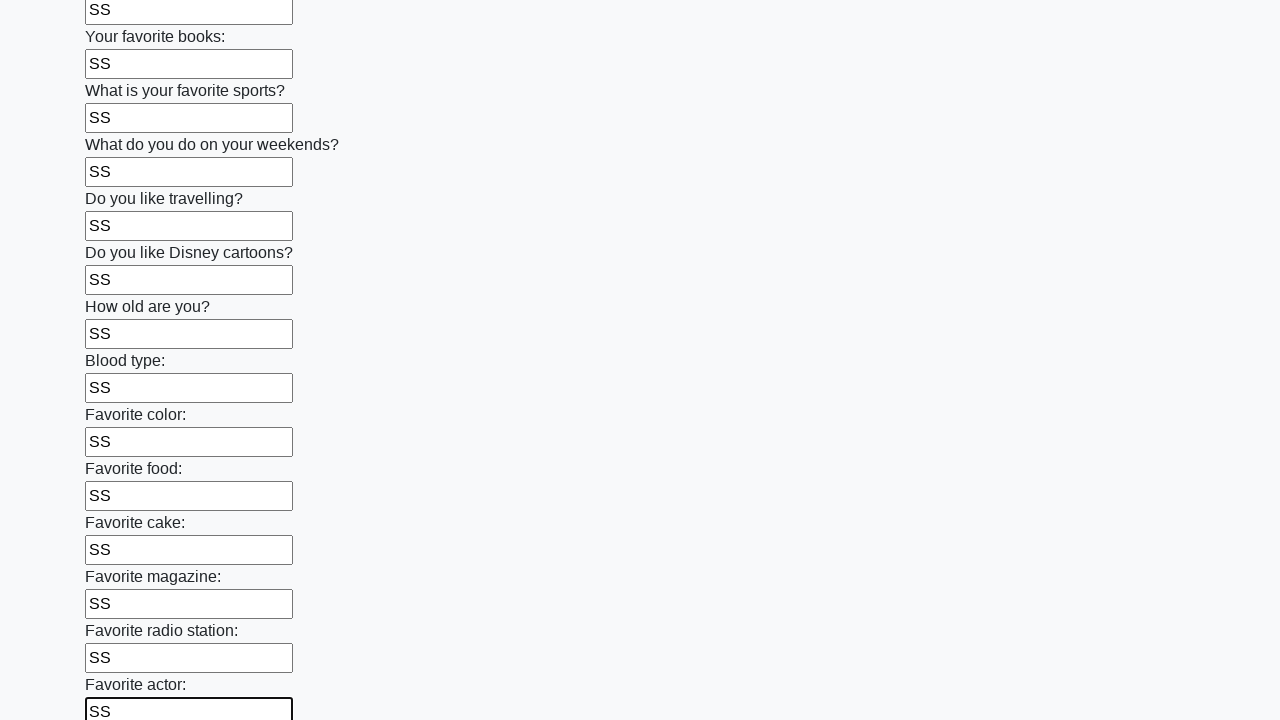

Filled input field with 'SS' on input >> nth=25
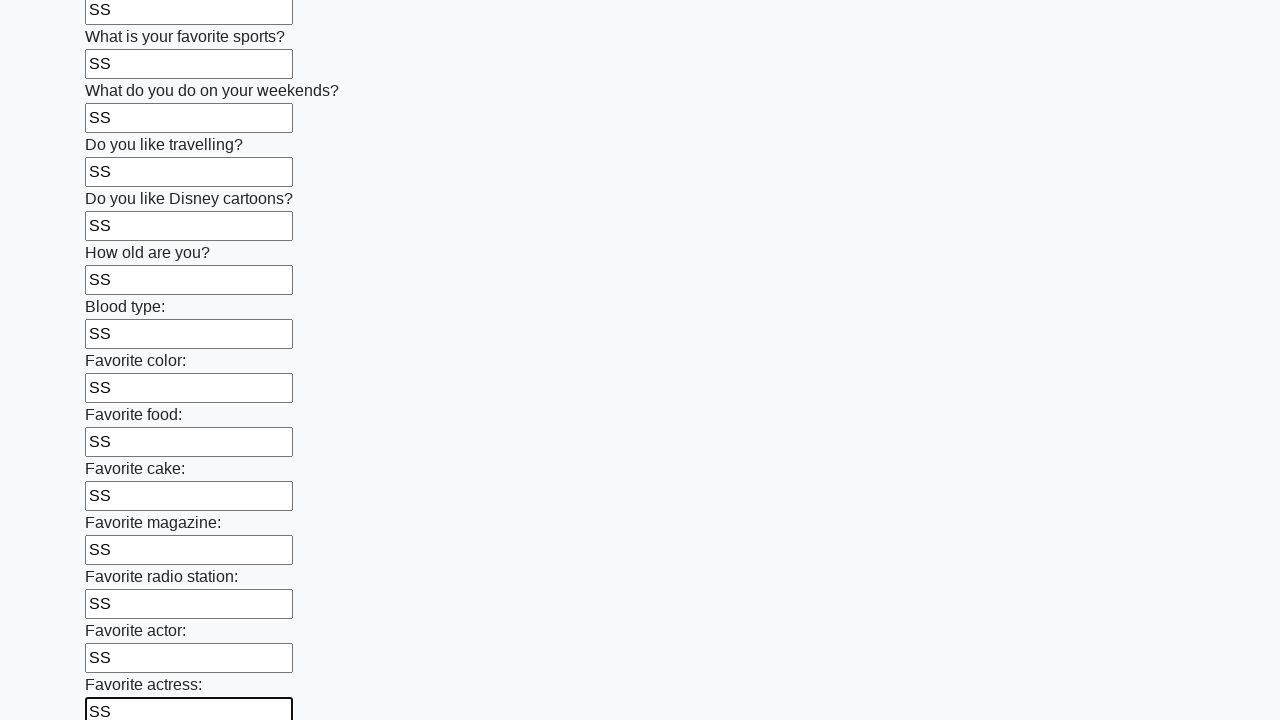

Filled input field with 'SS' on input >> nth=26
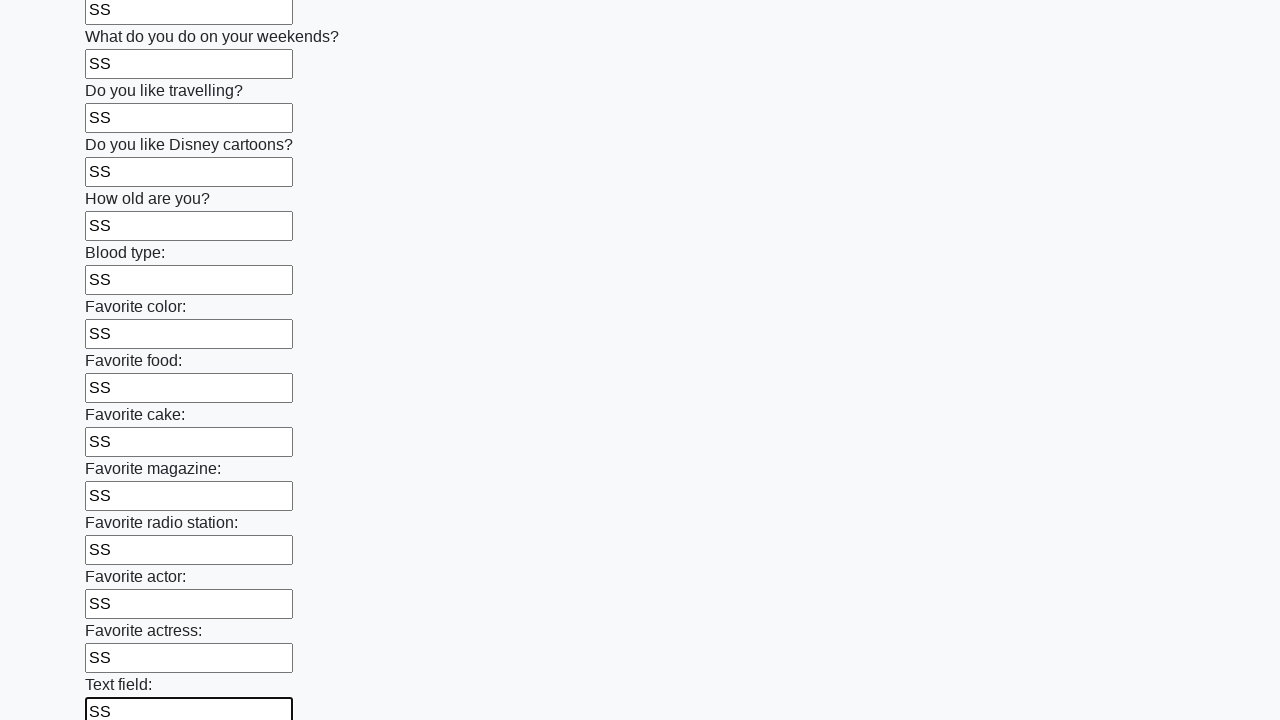

Filled input field with 'SS' on input >> nth=27
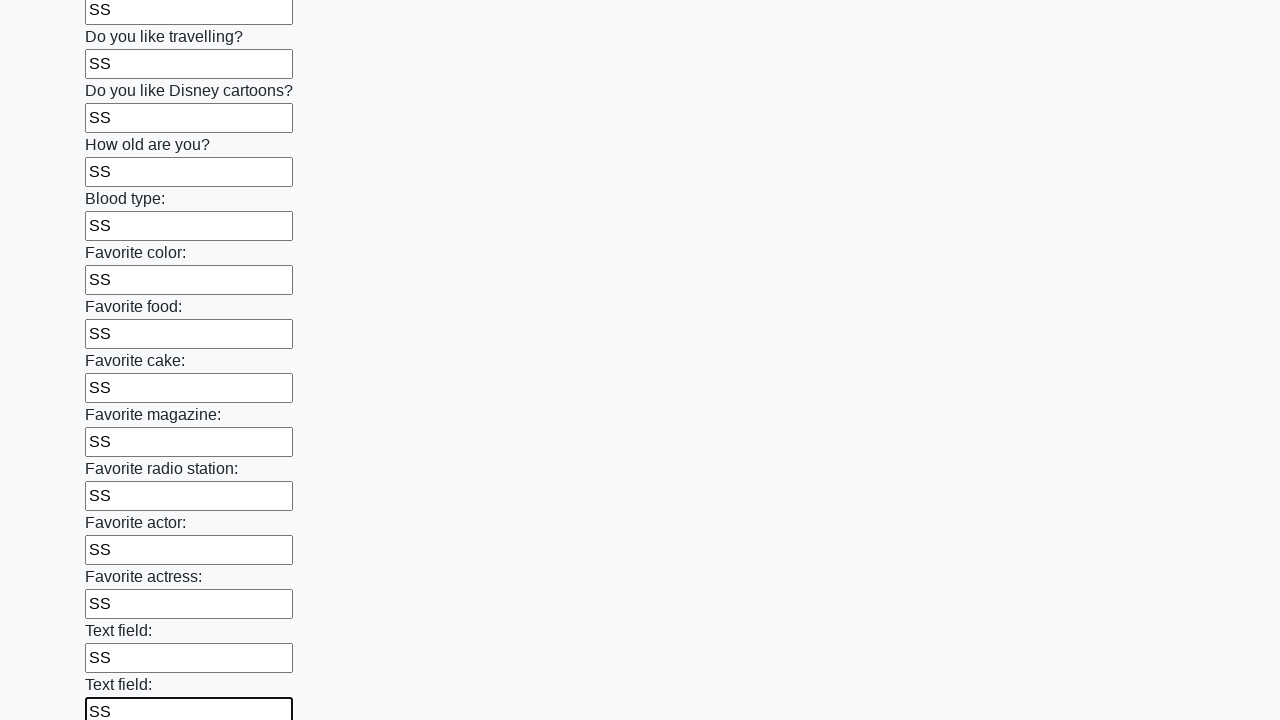

Filled input field with 'SS' on input >> nth=28
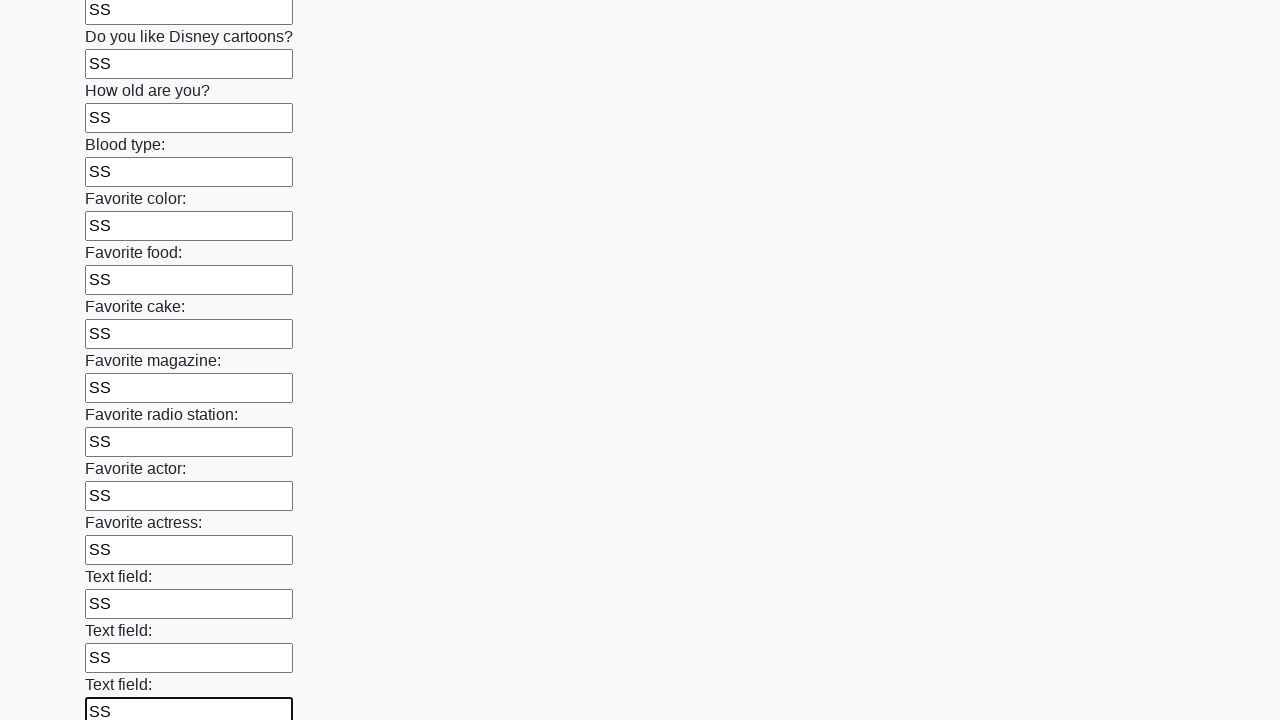

Filled input field with 'SS' on input >> nth=29
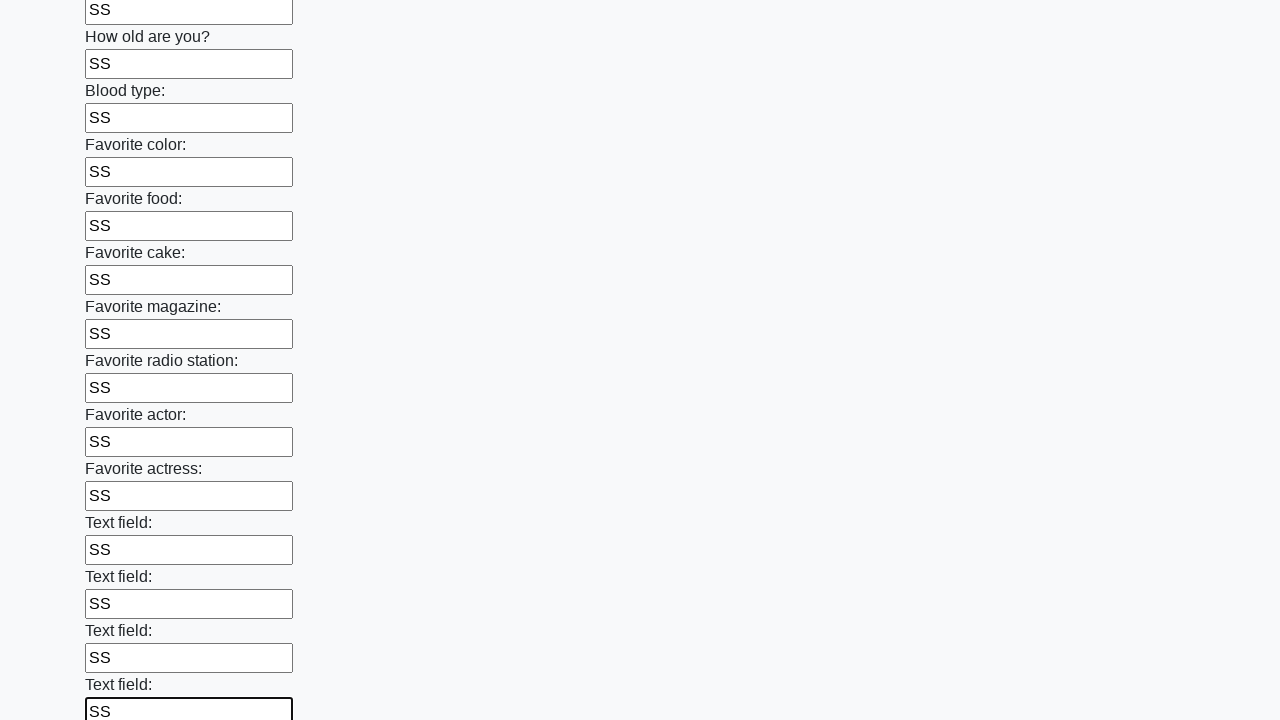

Filled input field with 'SS' on input >> nth=30
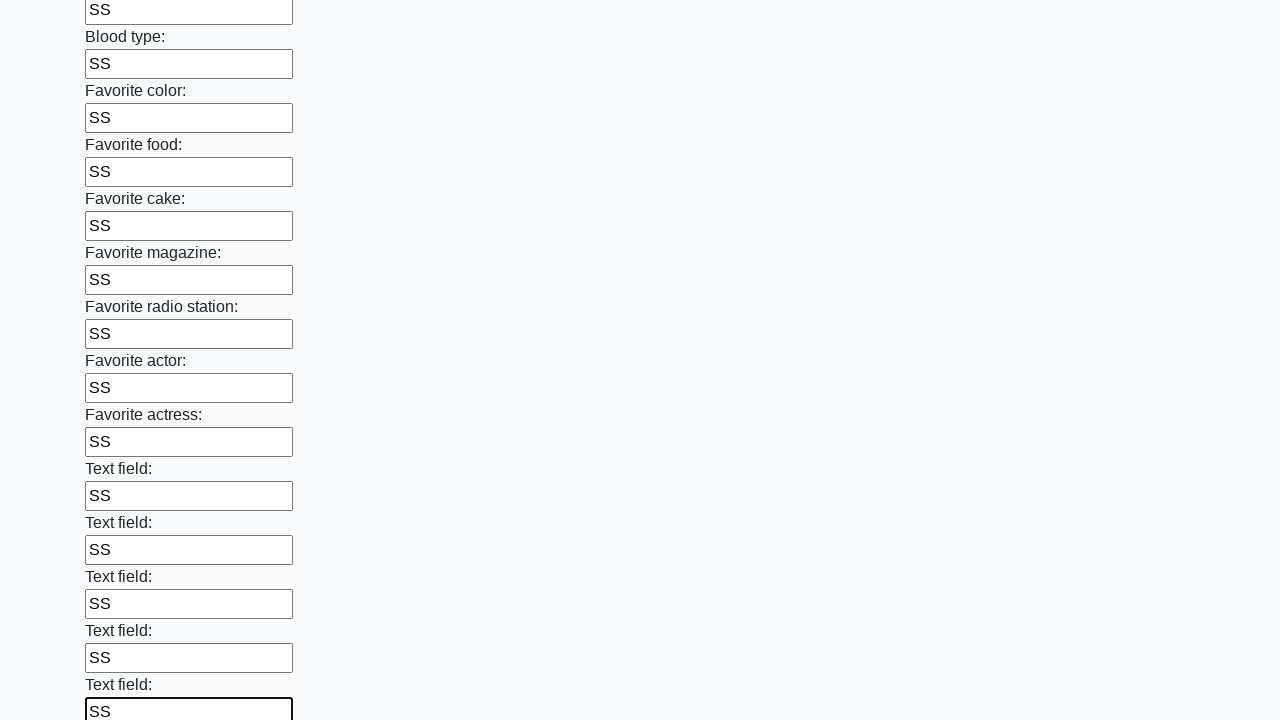

Filled input field with 'SS' on input >> nth=31
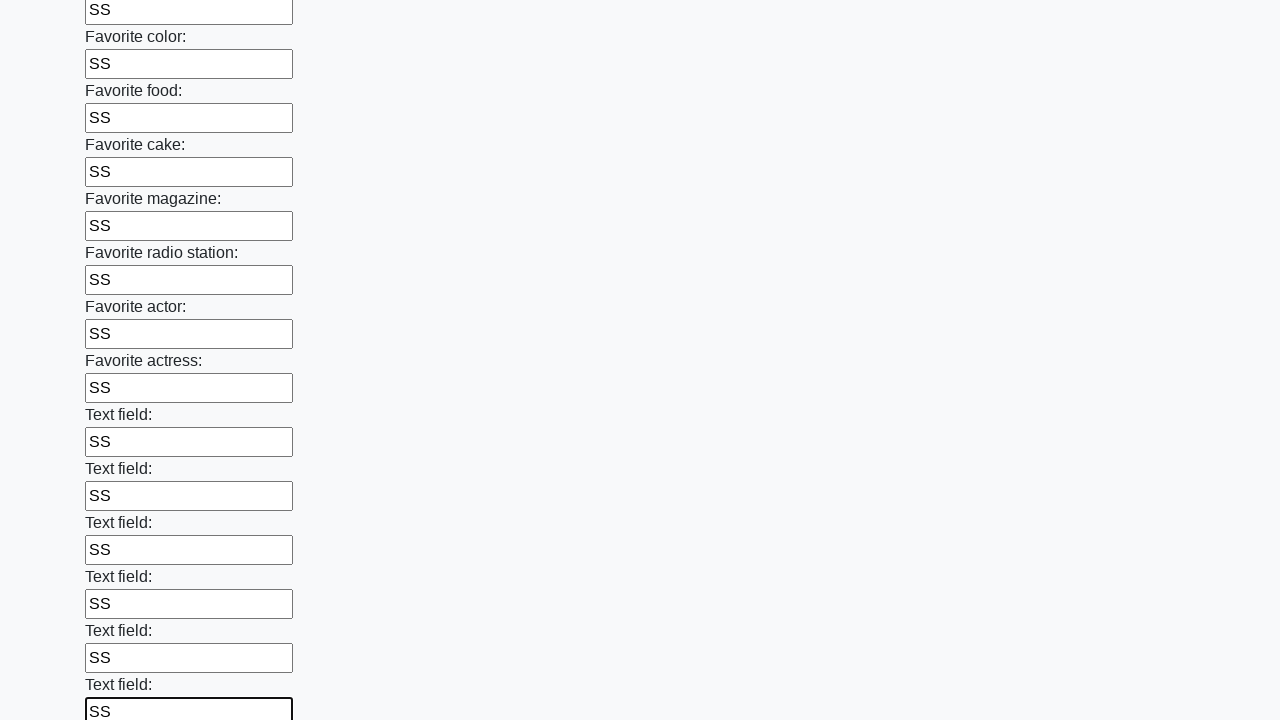

Filled input field with 'SS' on input >> nth=32
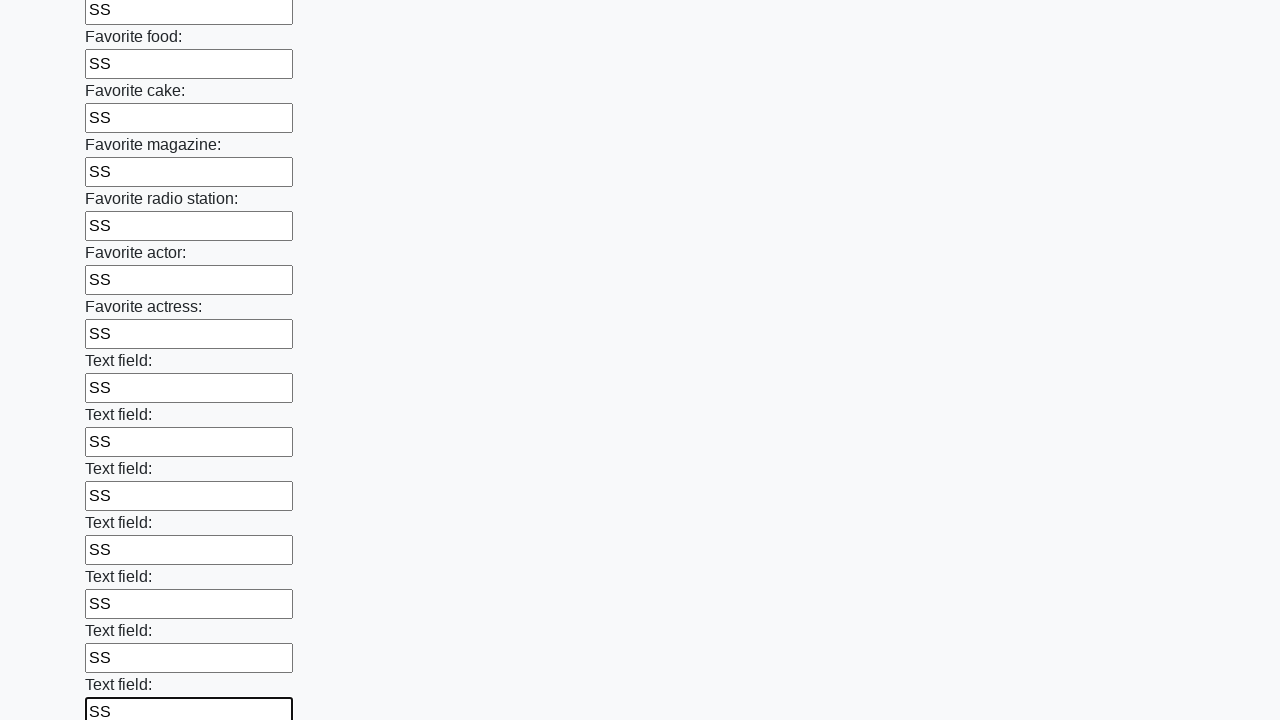

Filled input field with 'SS' on input >> nth=33
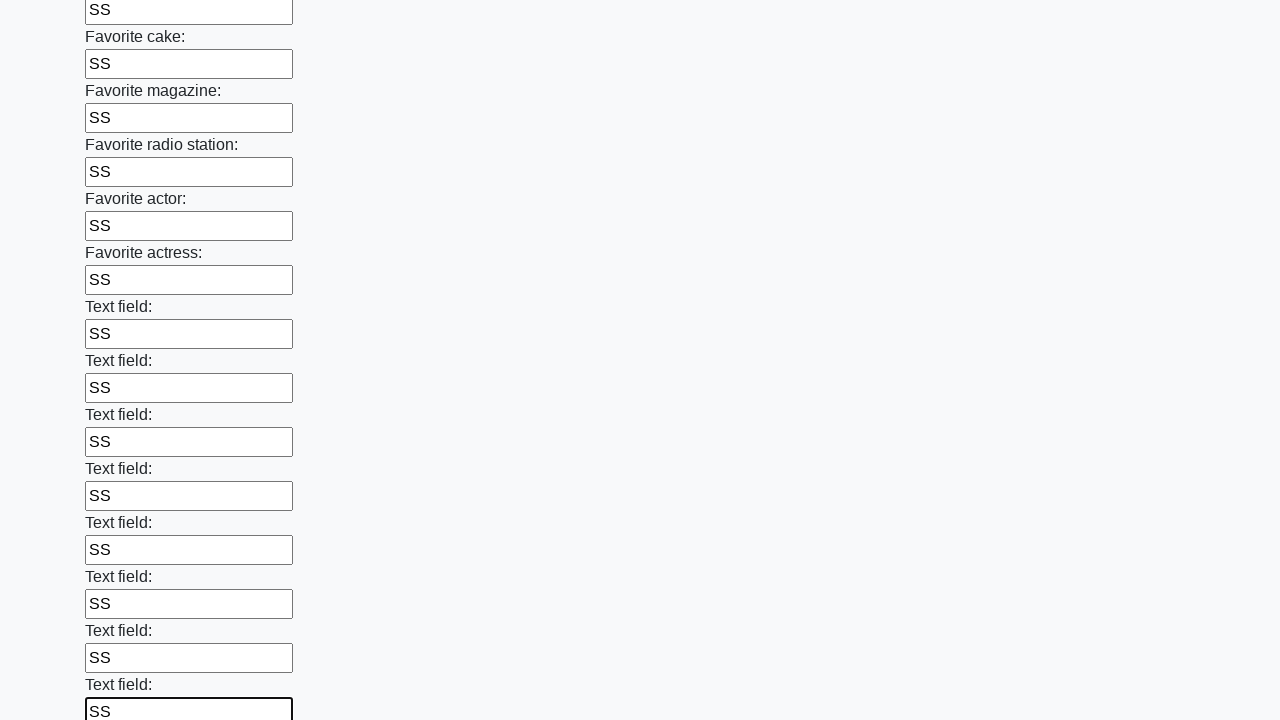

Filled input field with 'SS' on input >> nth=34
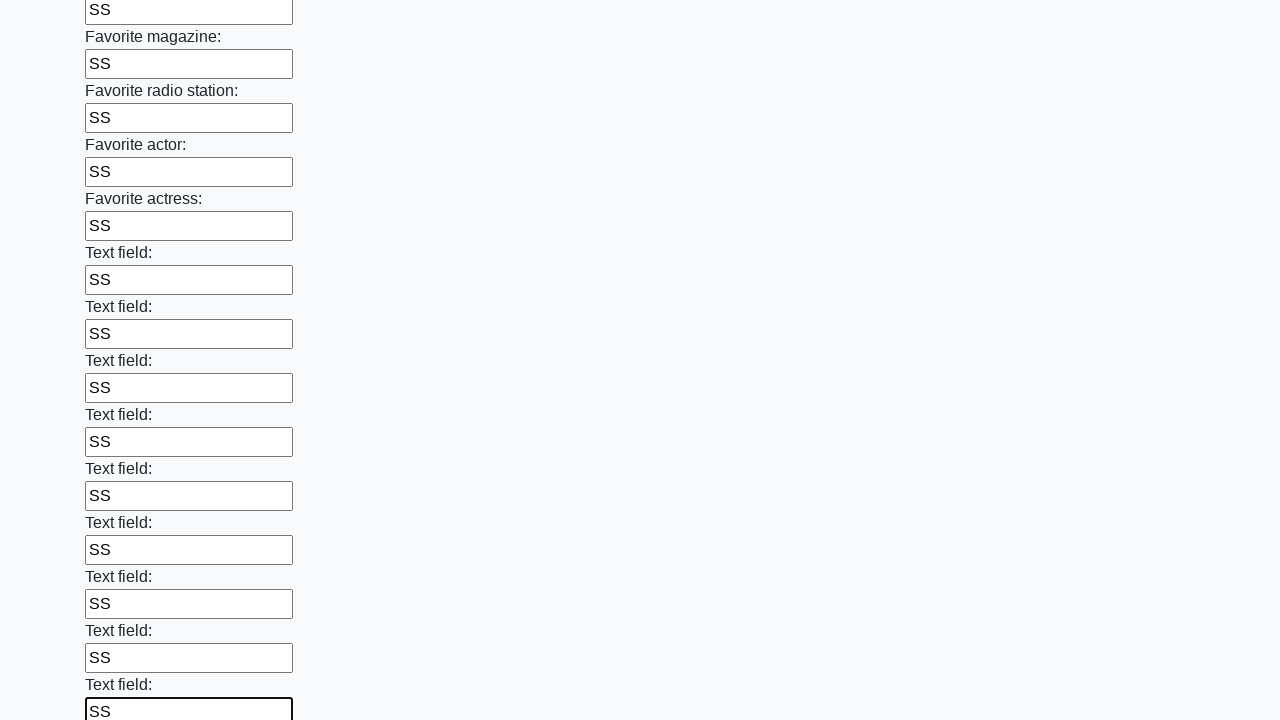

Filled input field with 'SS' on input >> nth=35
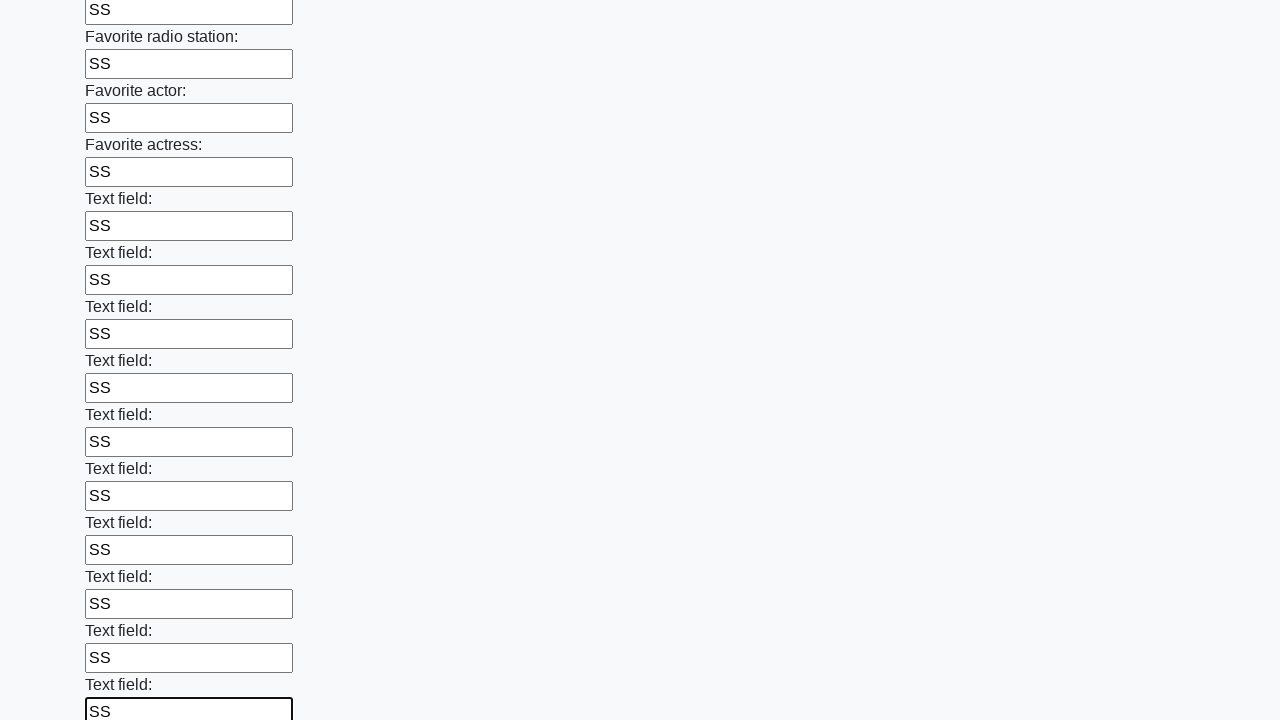

Filled input field with 'SS' on input >> nth=36
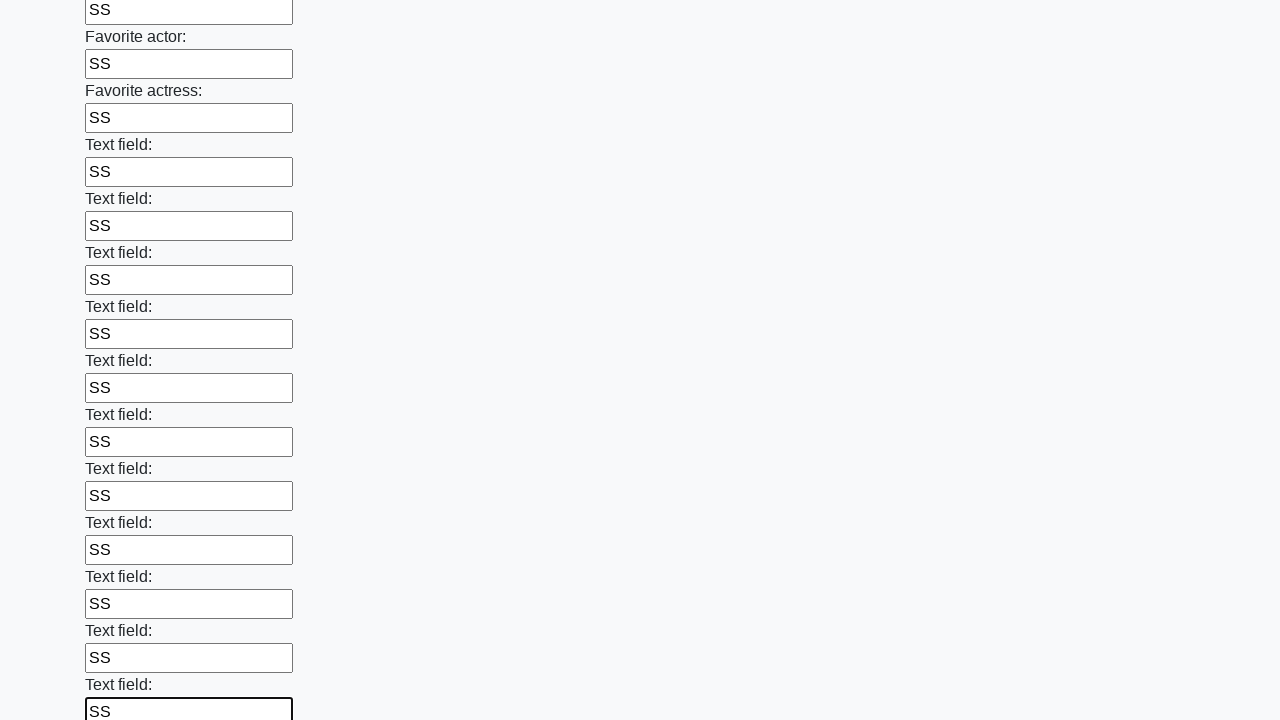

Filled input field with 'SS' on input >> nth=37
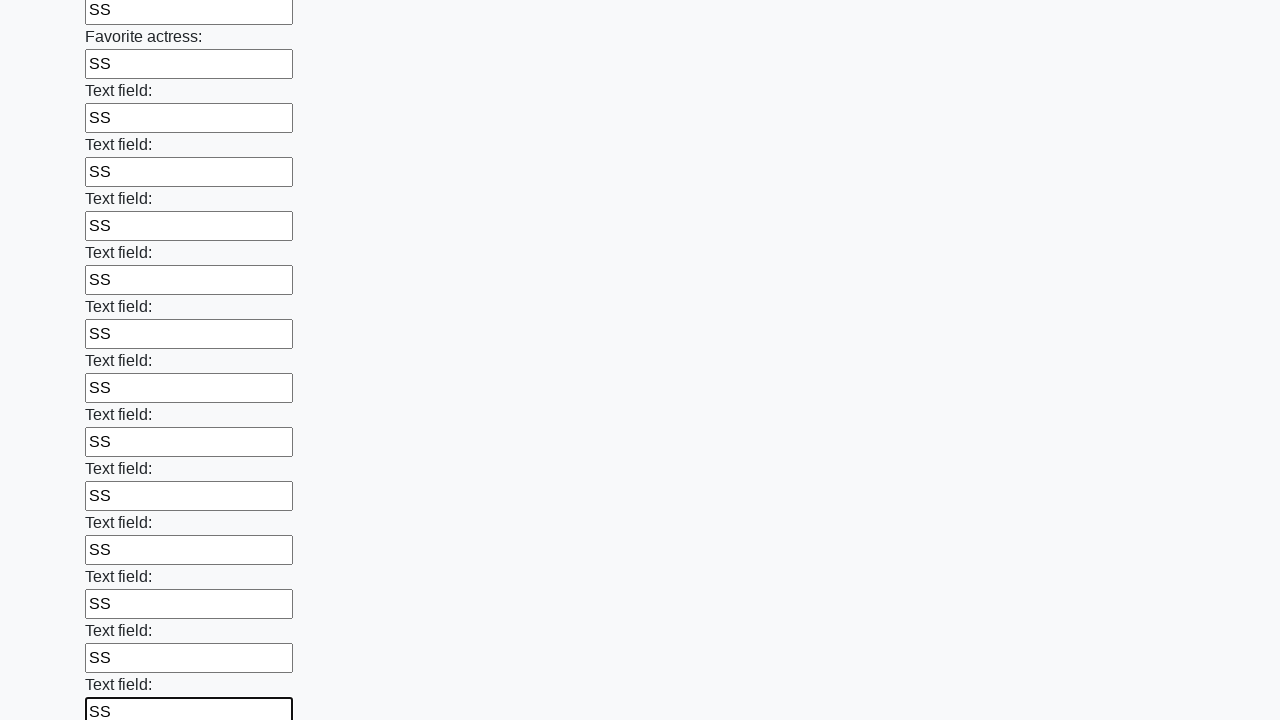

Filled input field with 'SS' on input >> nth=38
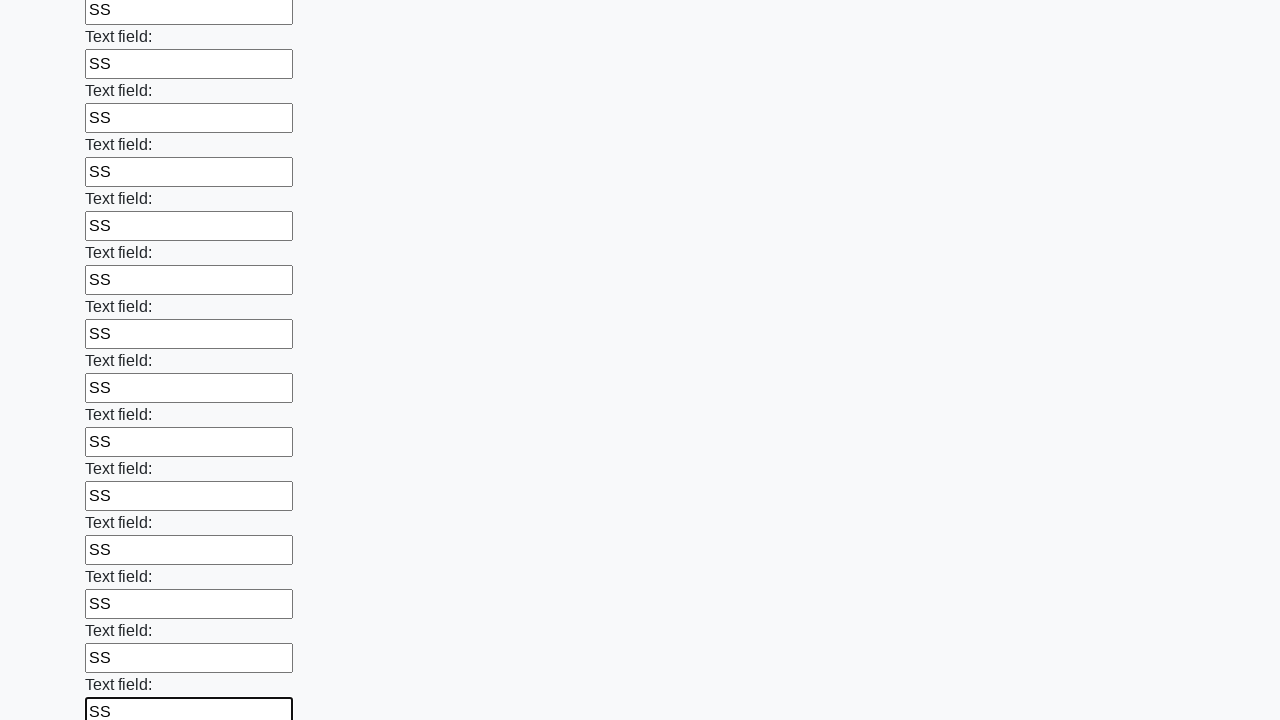

Filled input field with 'SS' on input >> nth=39
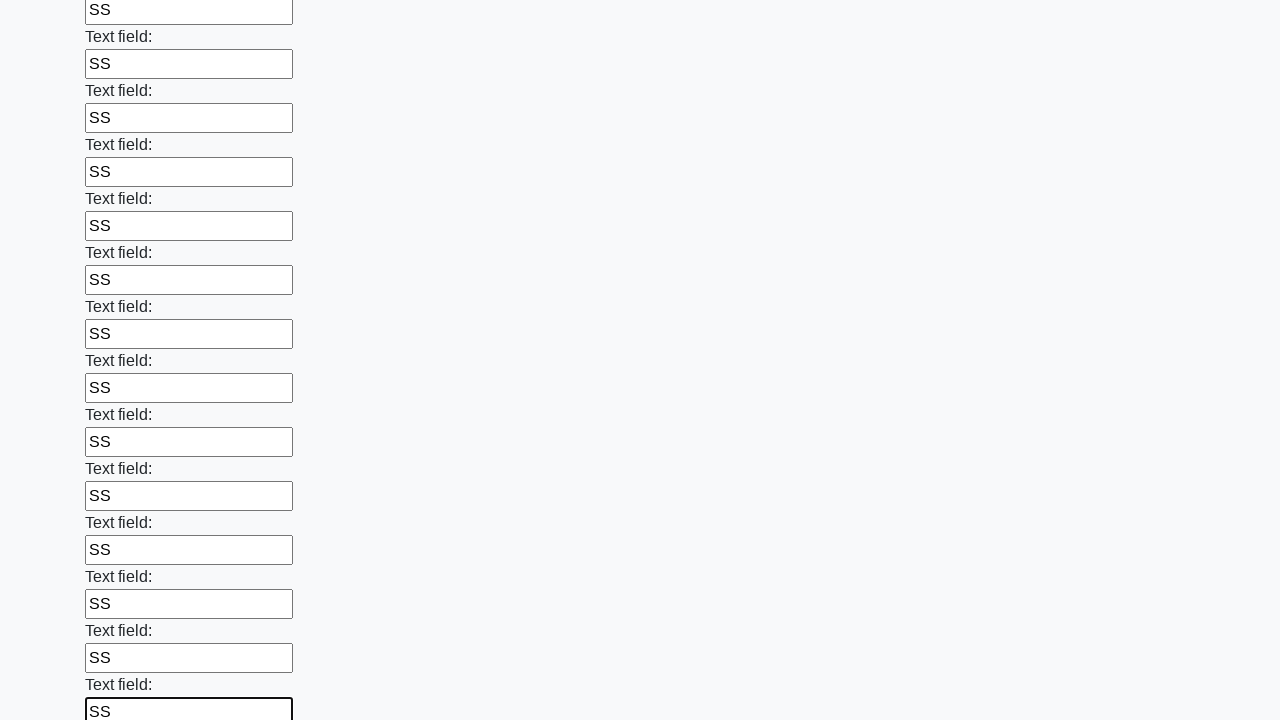

Filled input field with 'SS' on input >> nth=40
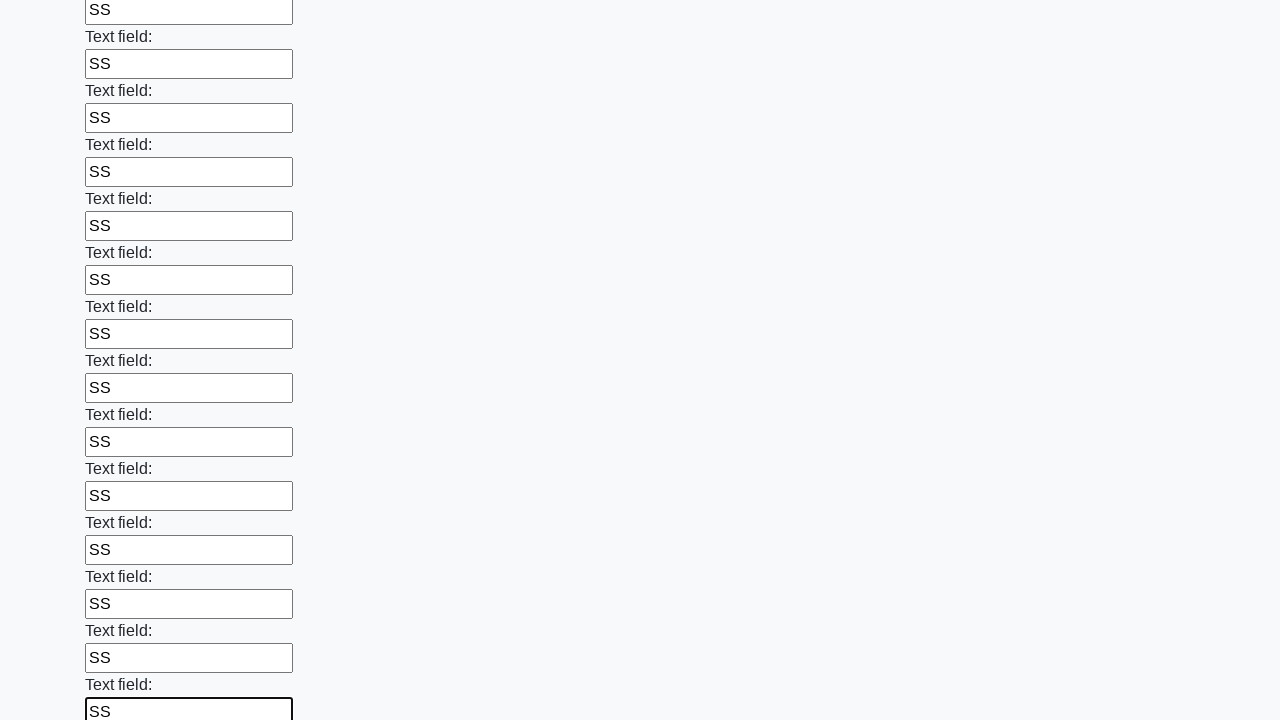

Filled input field with 'SS' on input >> nth=41
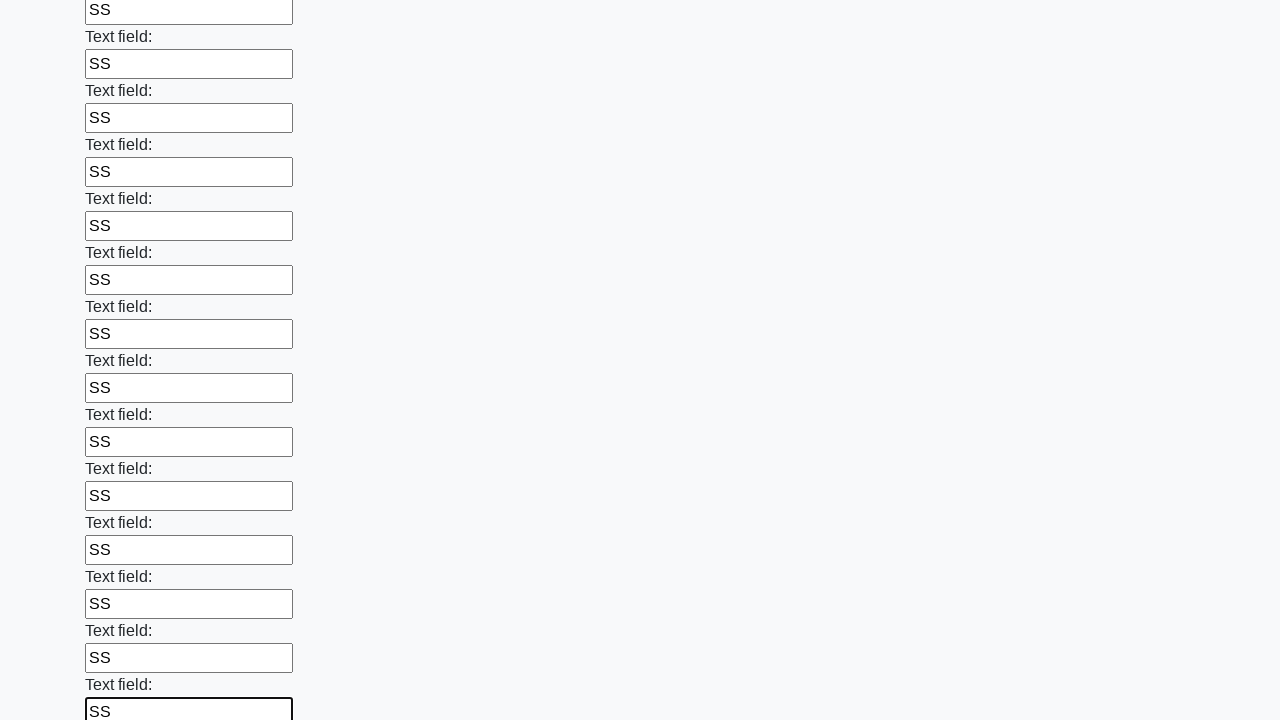

Filled input field with 'SS' on input >> nth=42
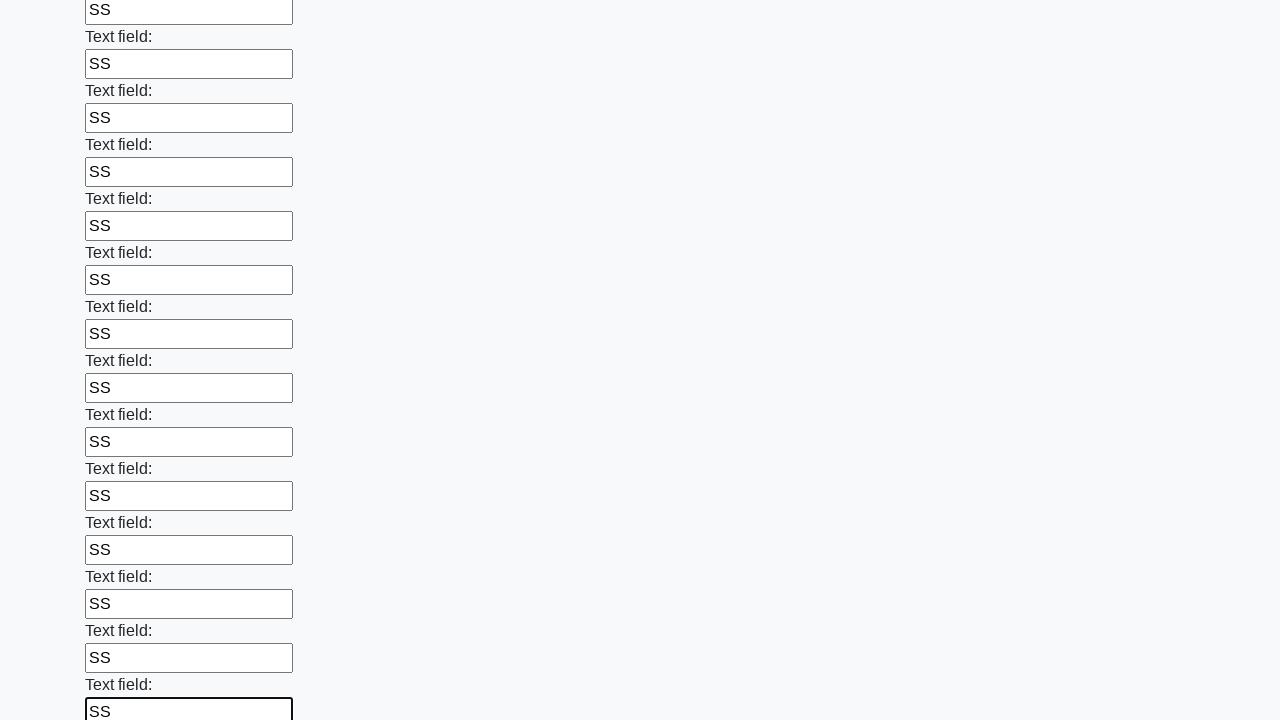

Filled input field with 'SS' on input >> nth=43
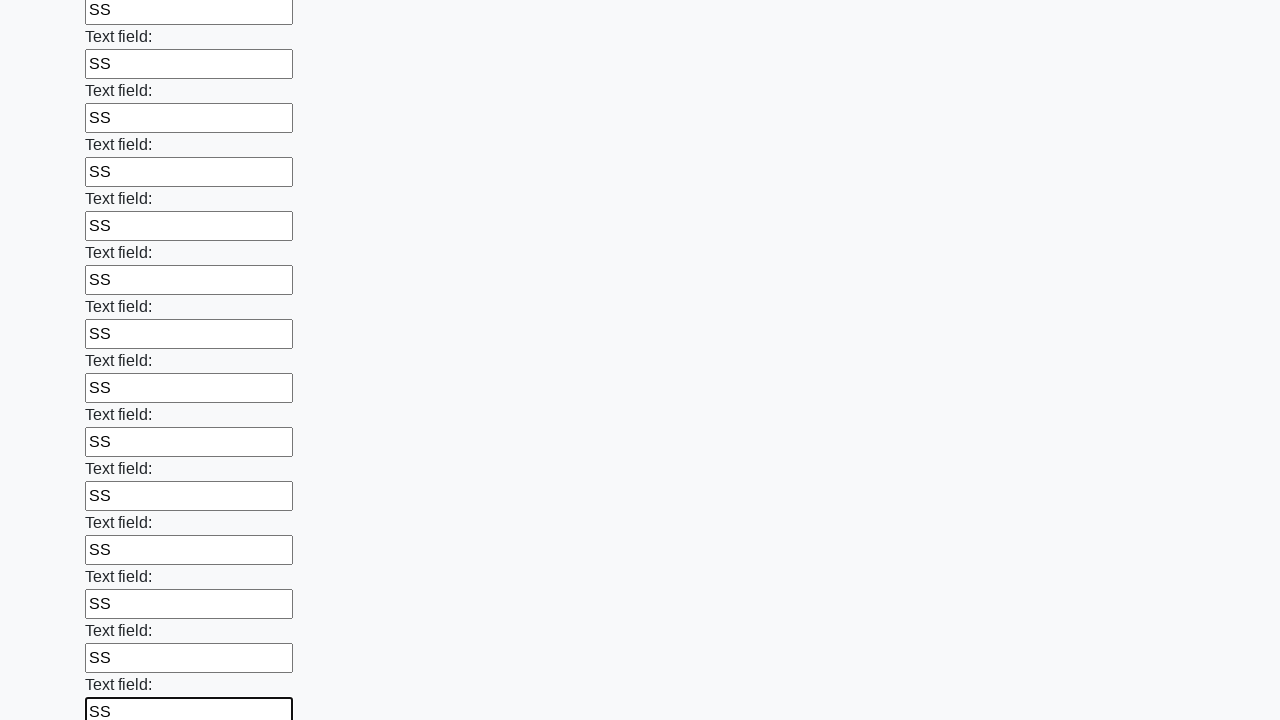

Filled input field with 'SS' on input >> nth=44
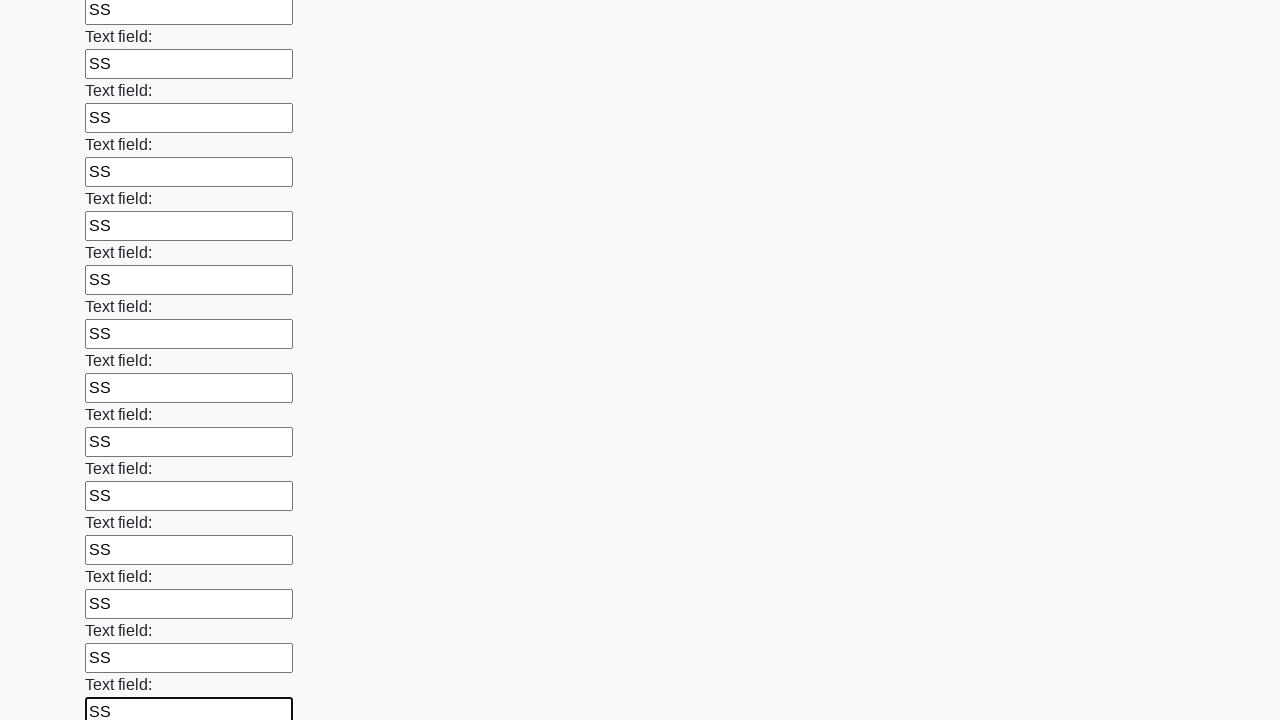

Filled input field with 'SS' on input >> nth=45
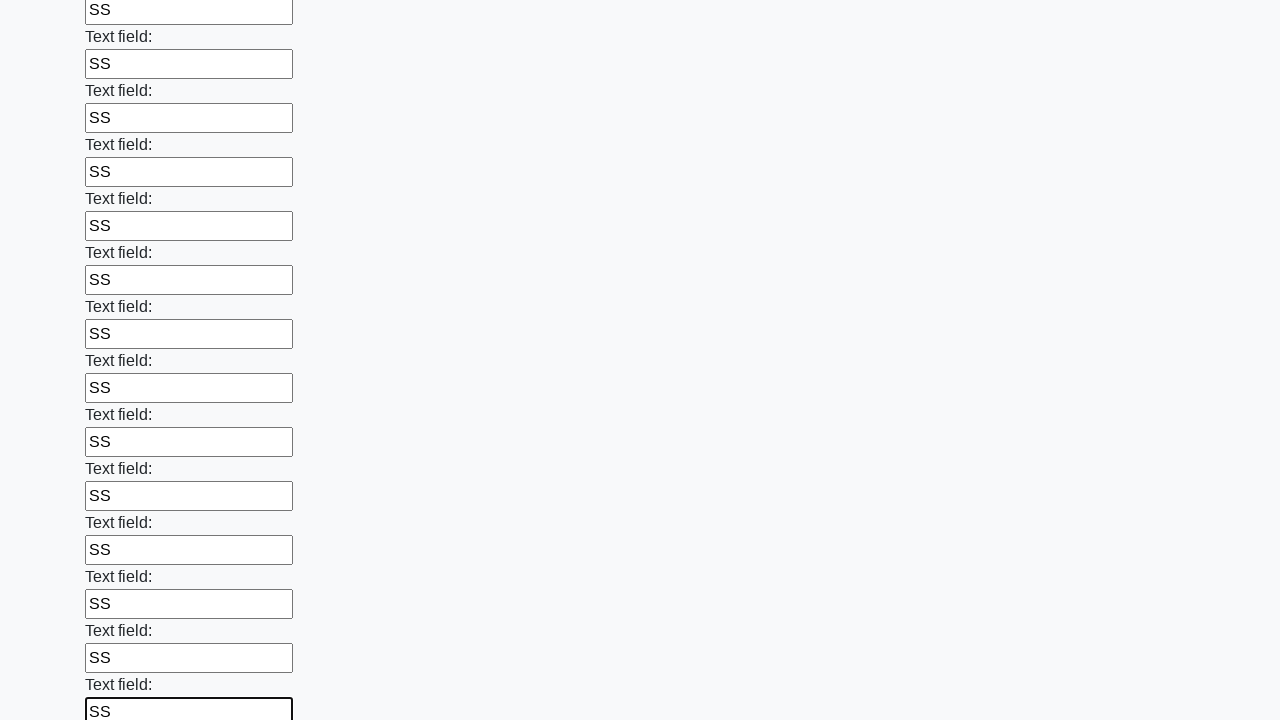

Filled input field with 'SS' on input >> nth=46
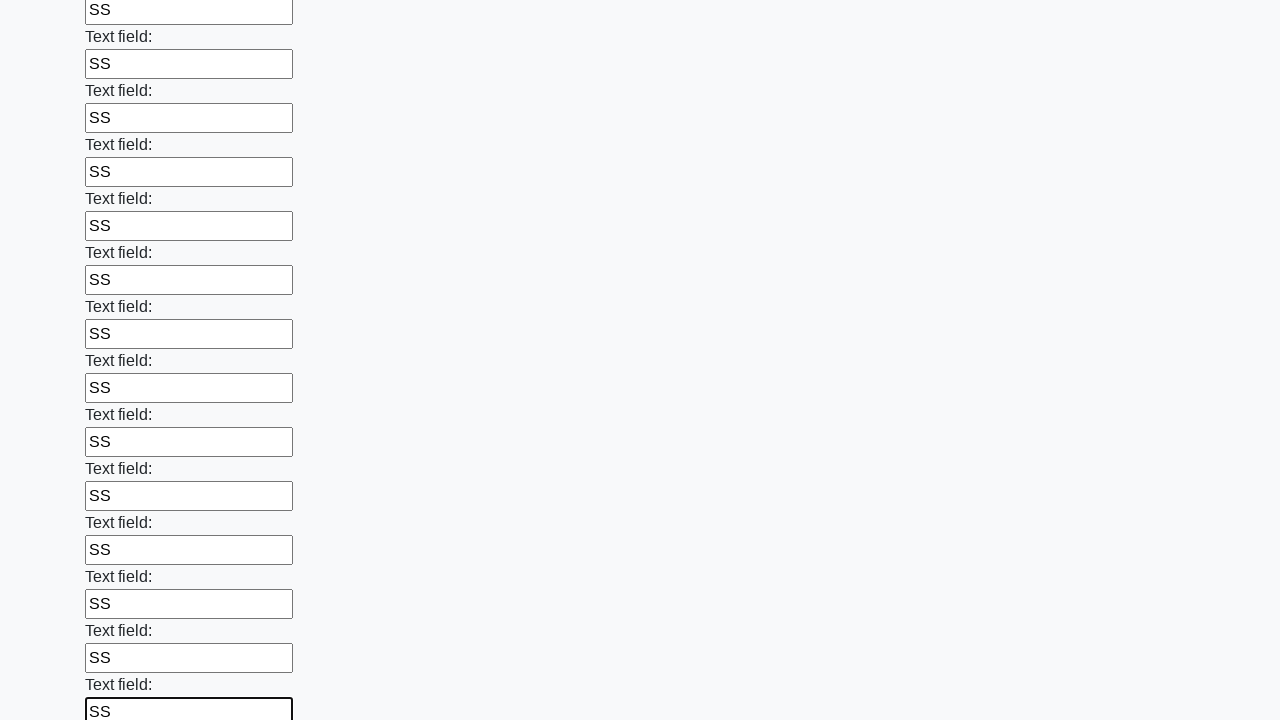

Filled input field with 'SS' on input >> nth=47
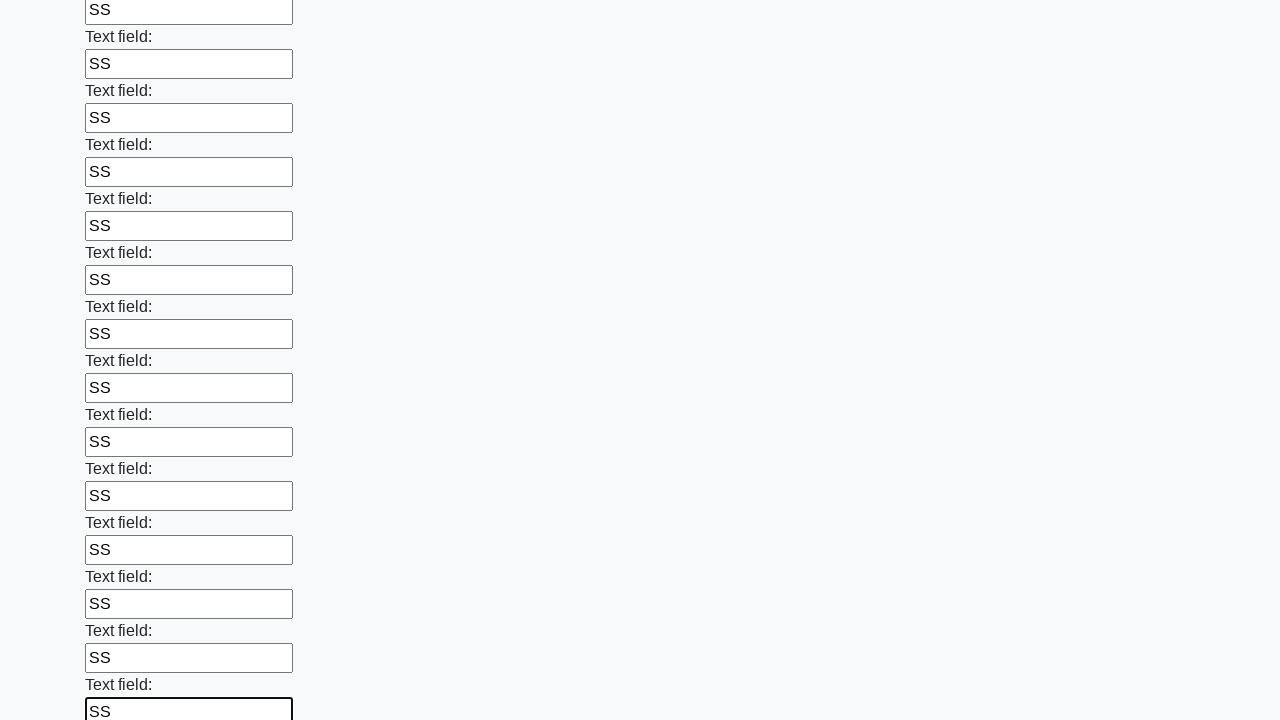

Filled input field with 'SS' on input >> nth=48
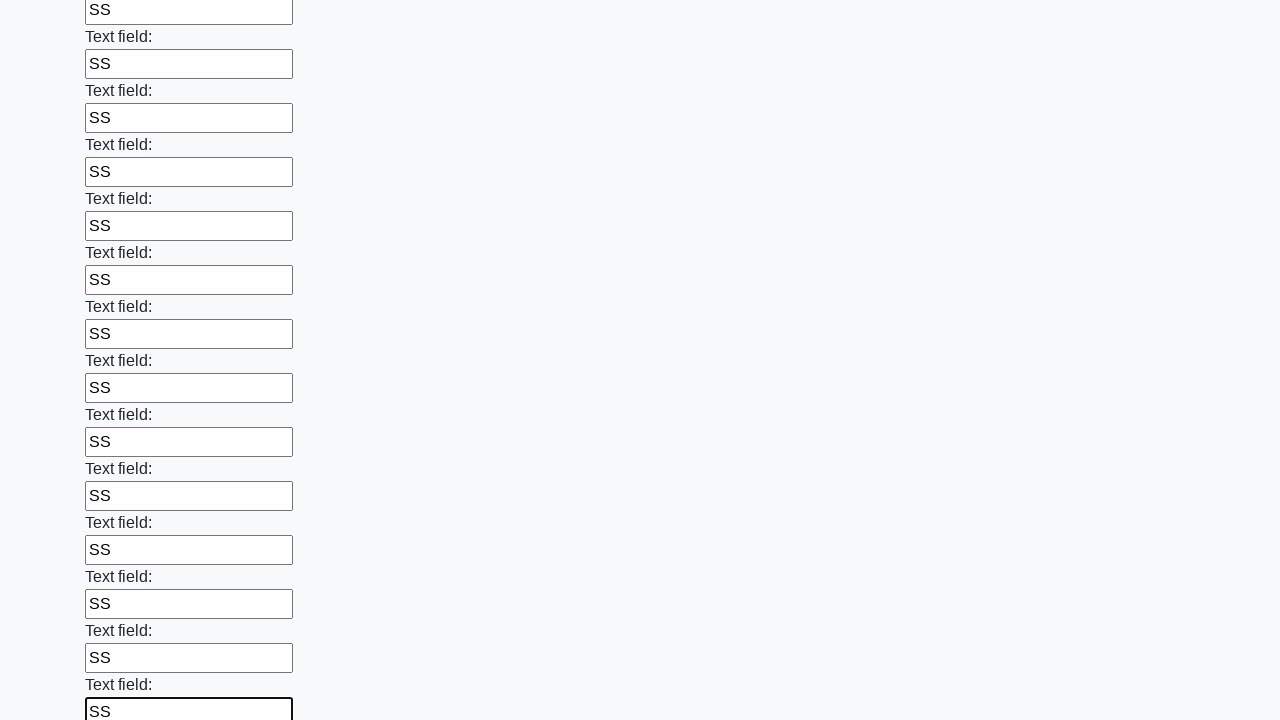

Filled input field with 'SS' on input >> nth=49
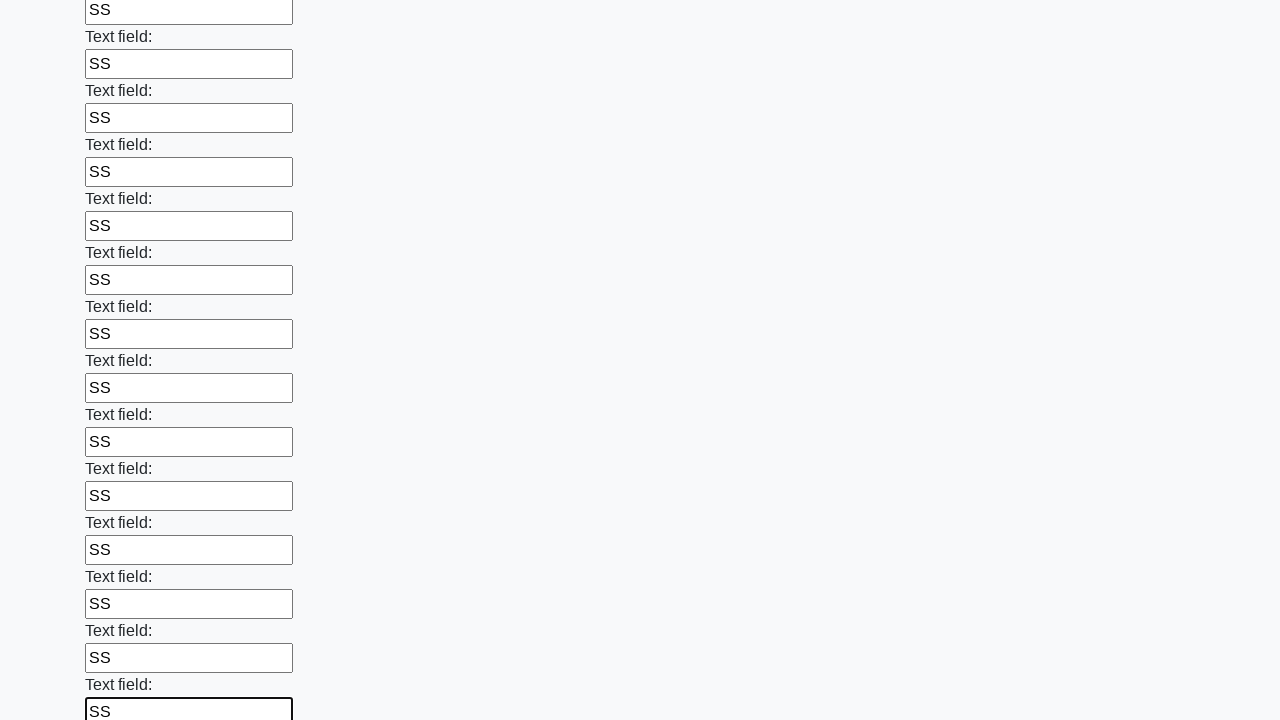

Filled input field with 'SS' on input >> nth=50
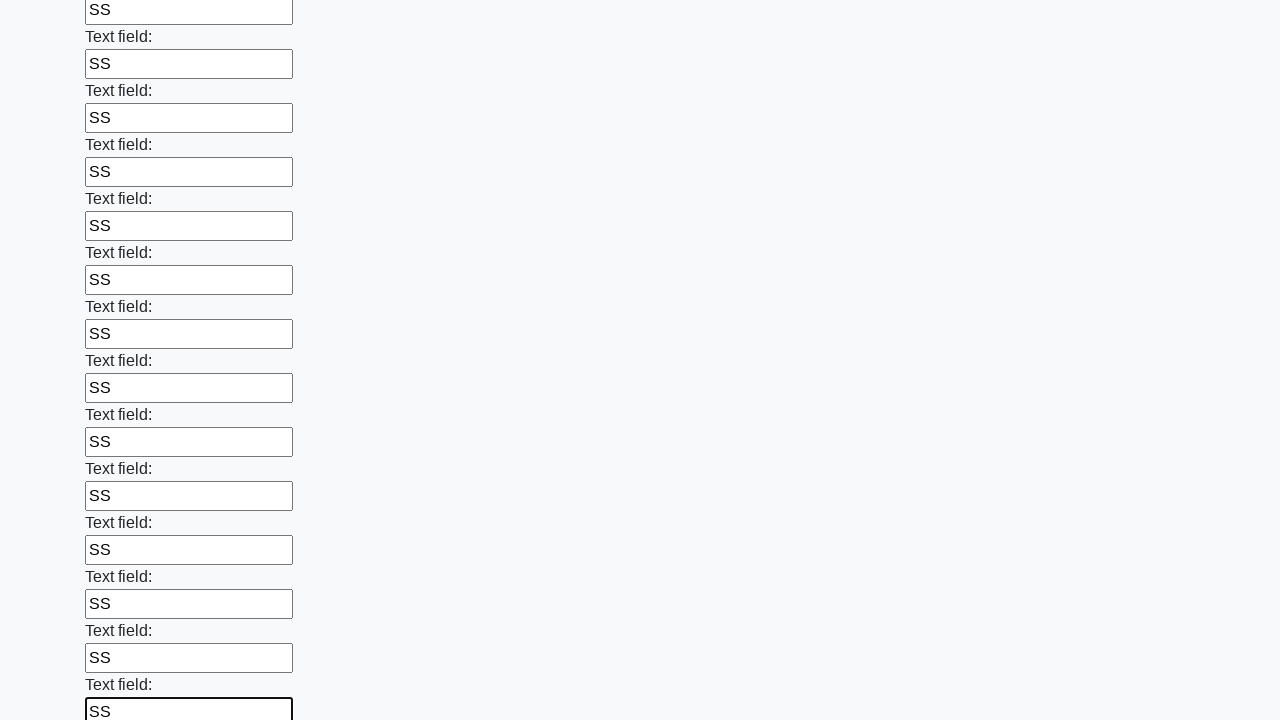

Filled input field with 'SS' on input >> nth=51
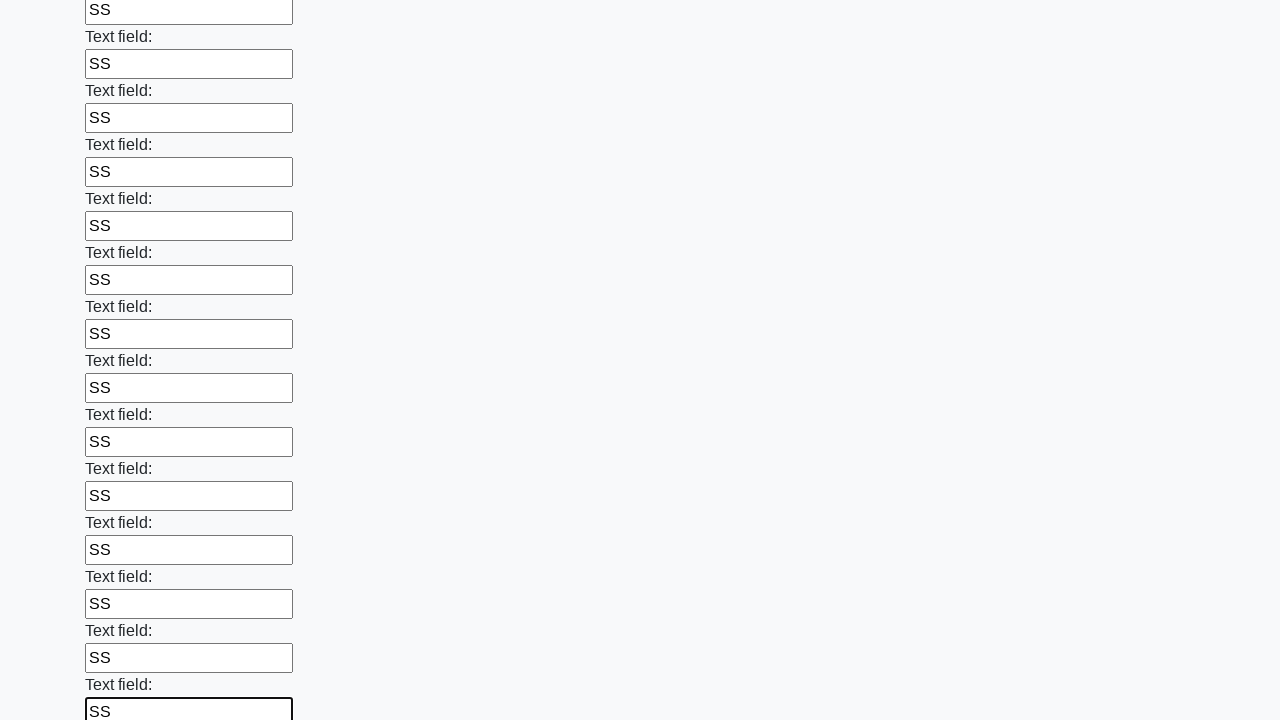

Filled input field with 'SS' on input >> nth=52
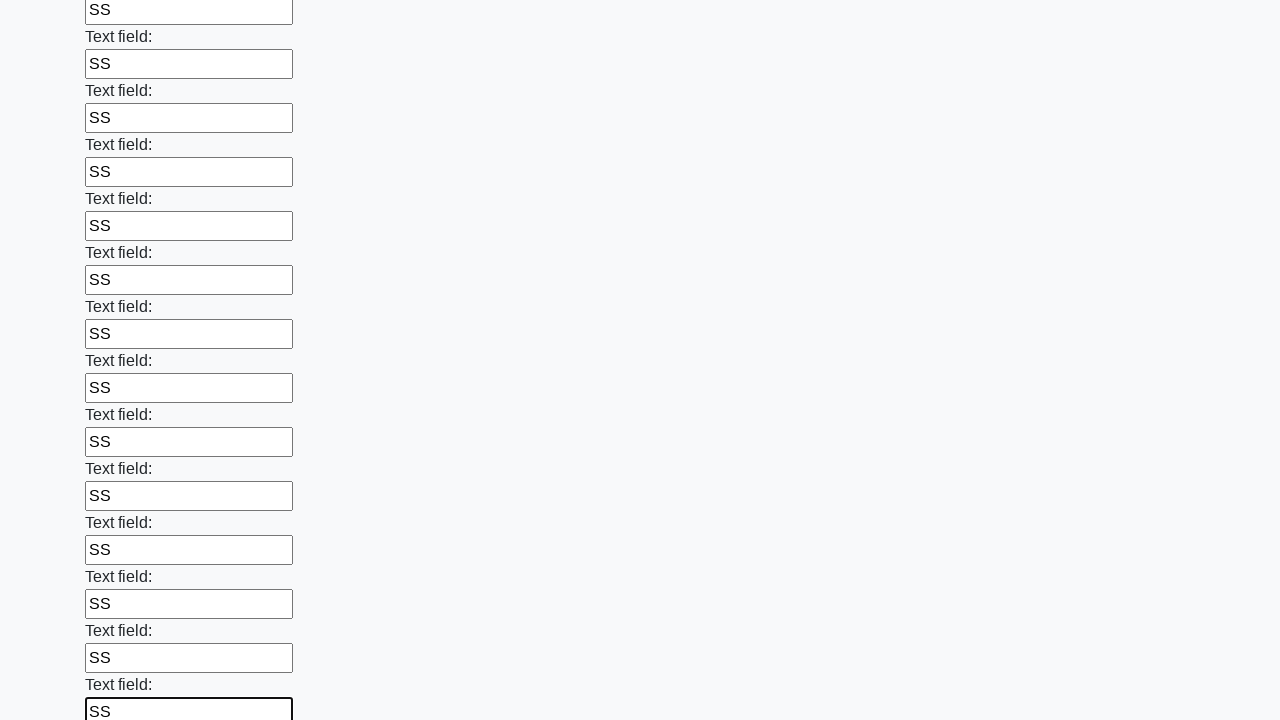

Filled input field with 'SS' on input >> nth=53
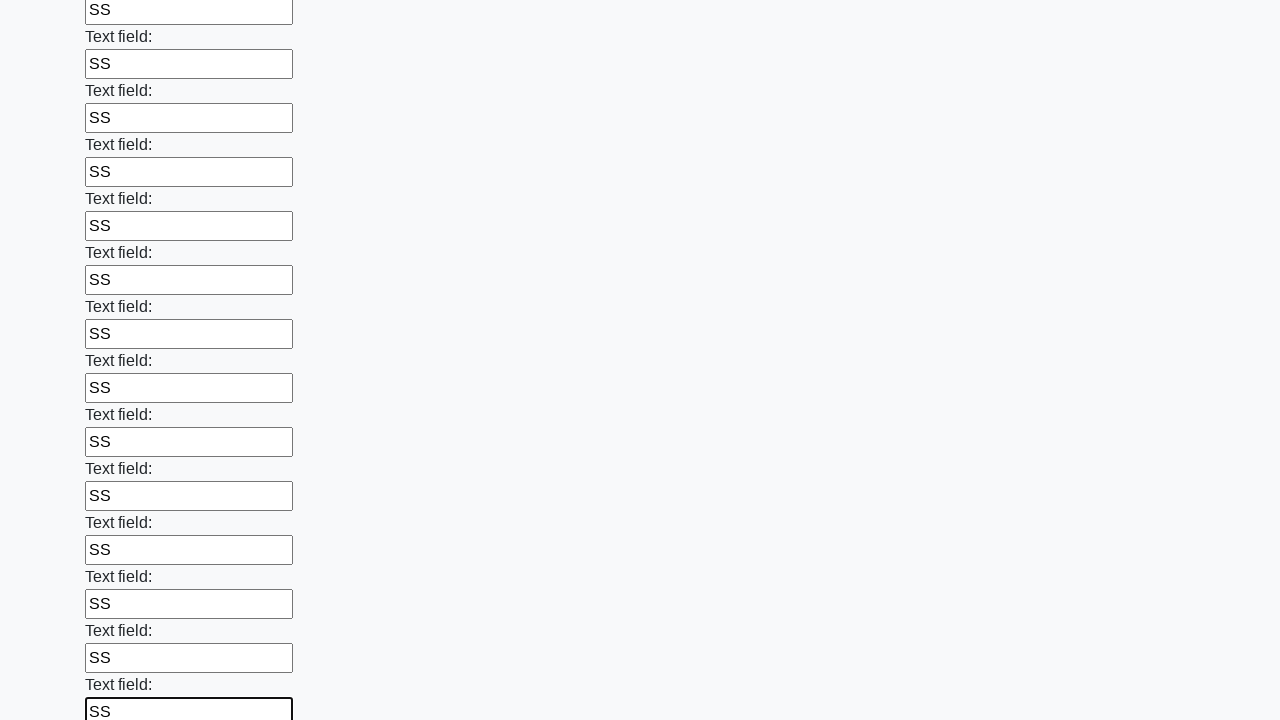

Filled input field with 'SS' on input >> nth=54
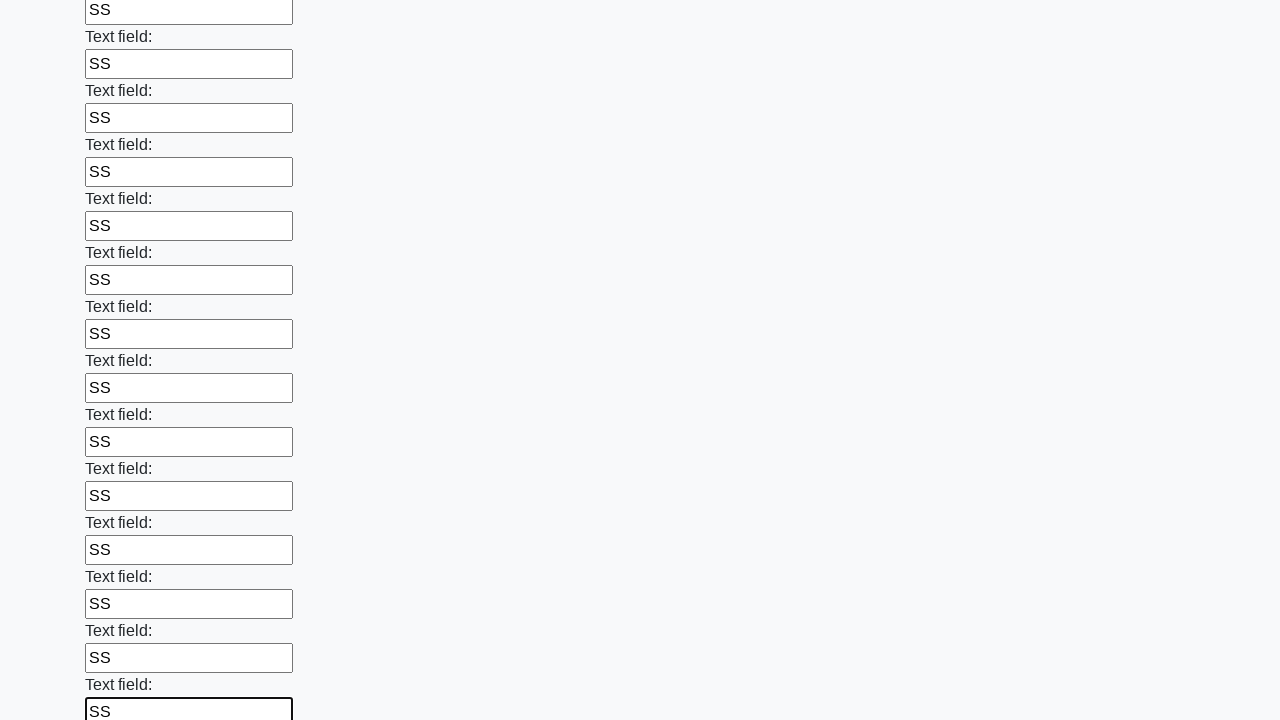

Filled input field with 'SS' on input >> nth=55
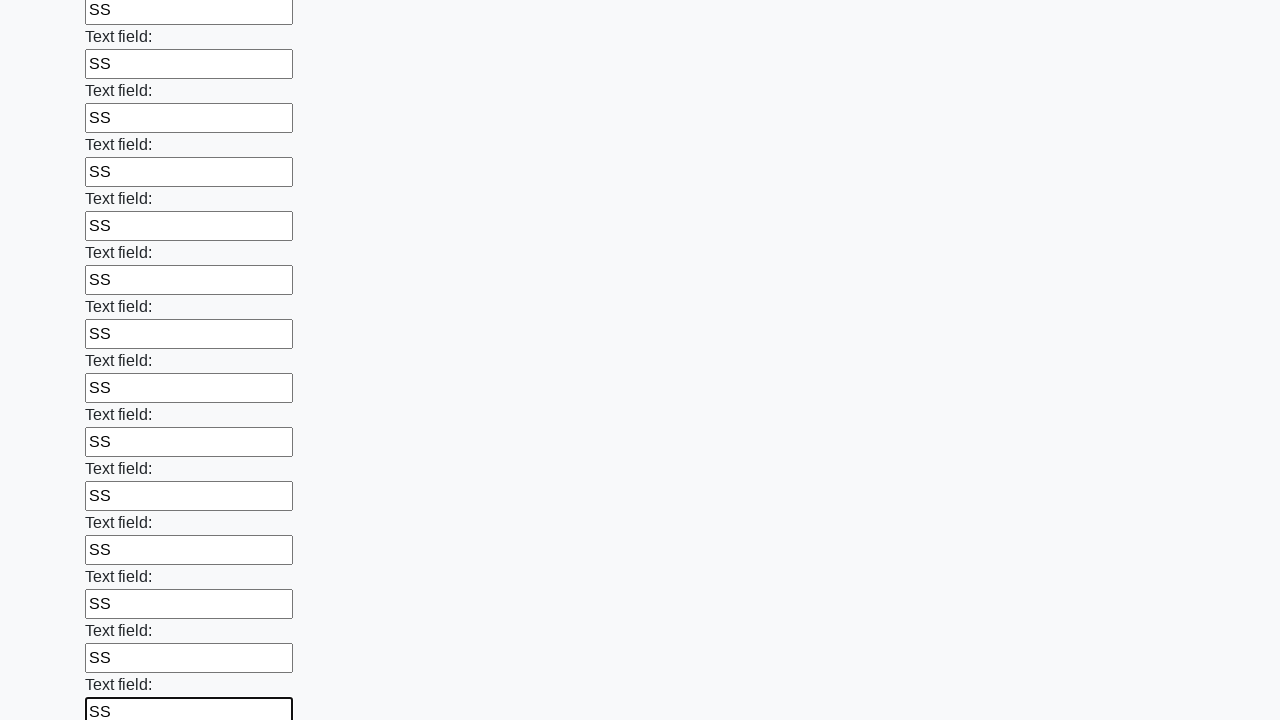

Filled input field with 'SS' on input >> nth=56
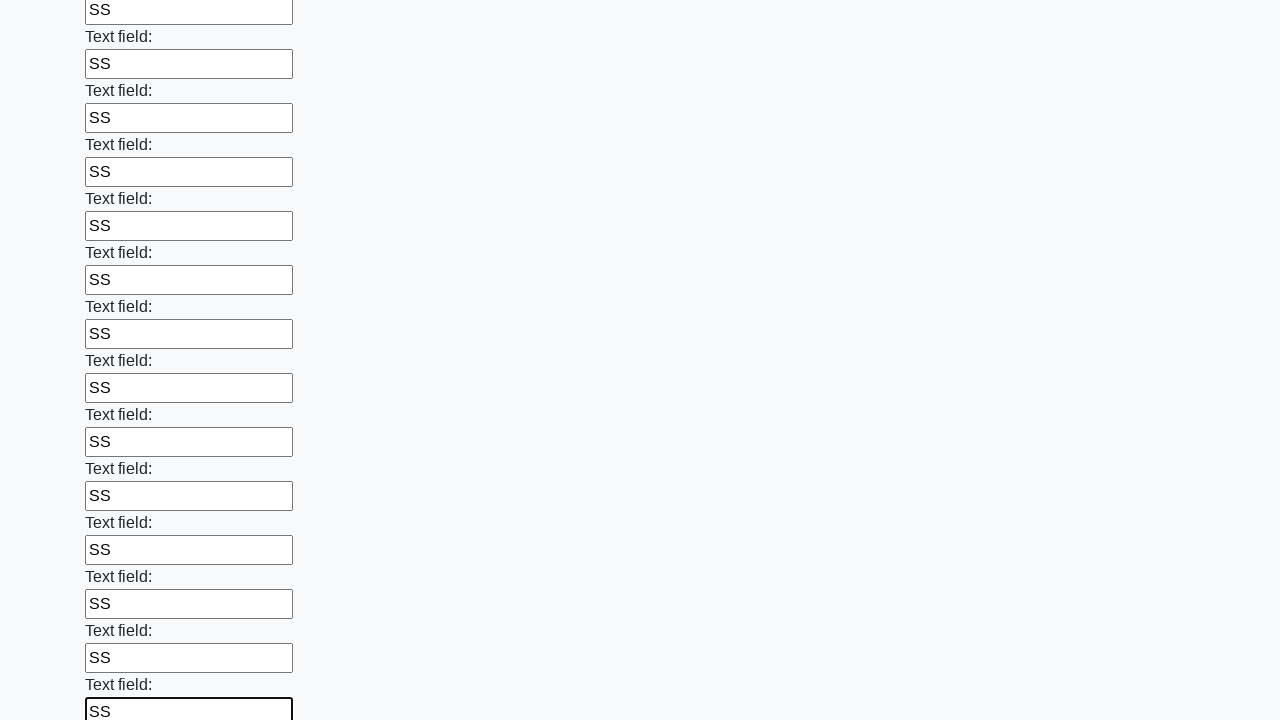

Filled input field with 'SS' on input >> nth=57
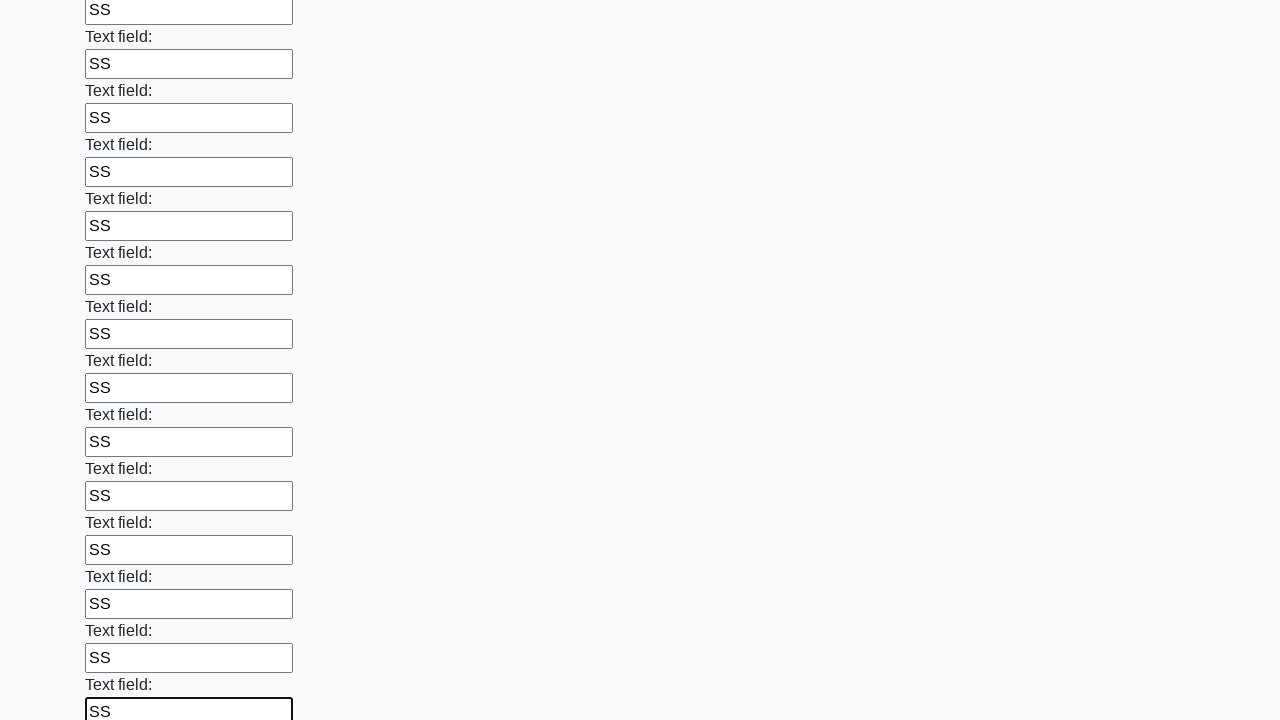

Filled input field with 'SS' on input >> nth=58
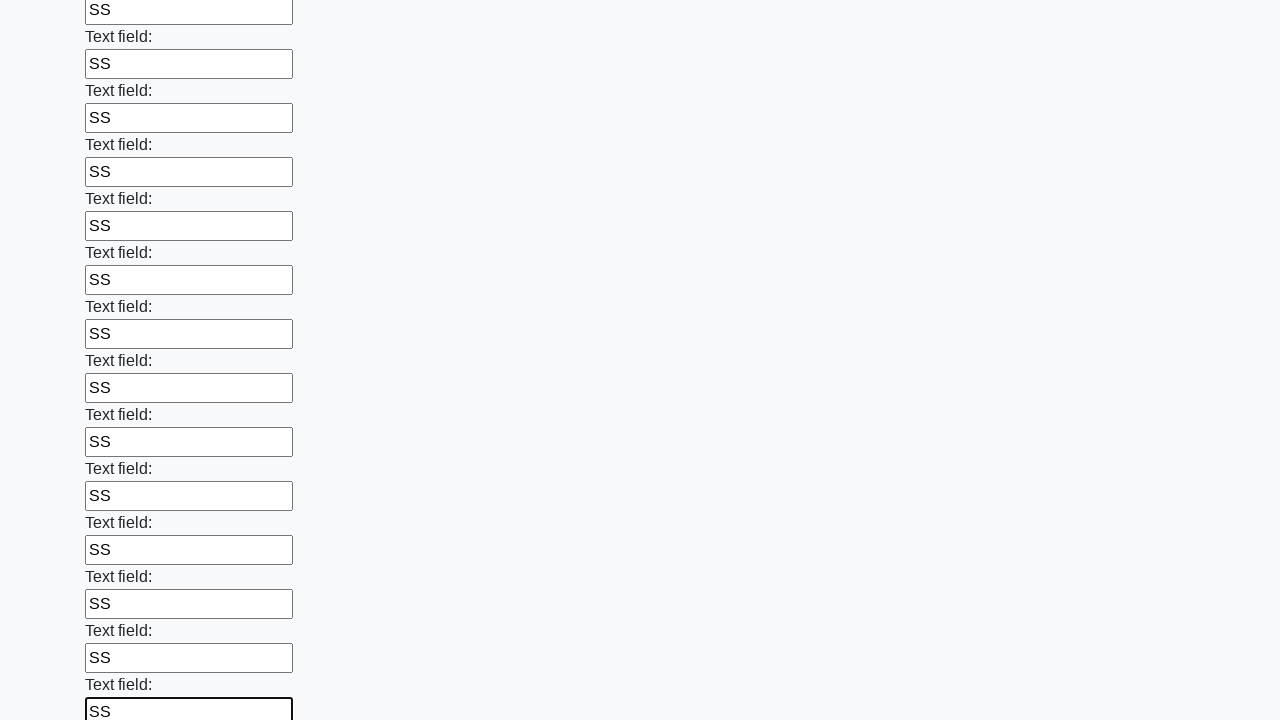

Filled input field with 'SS' on input >> nth=59
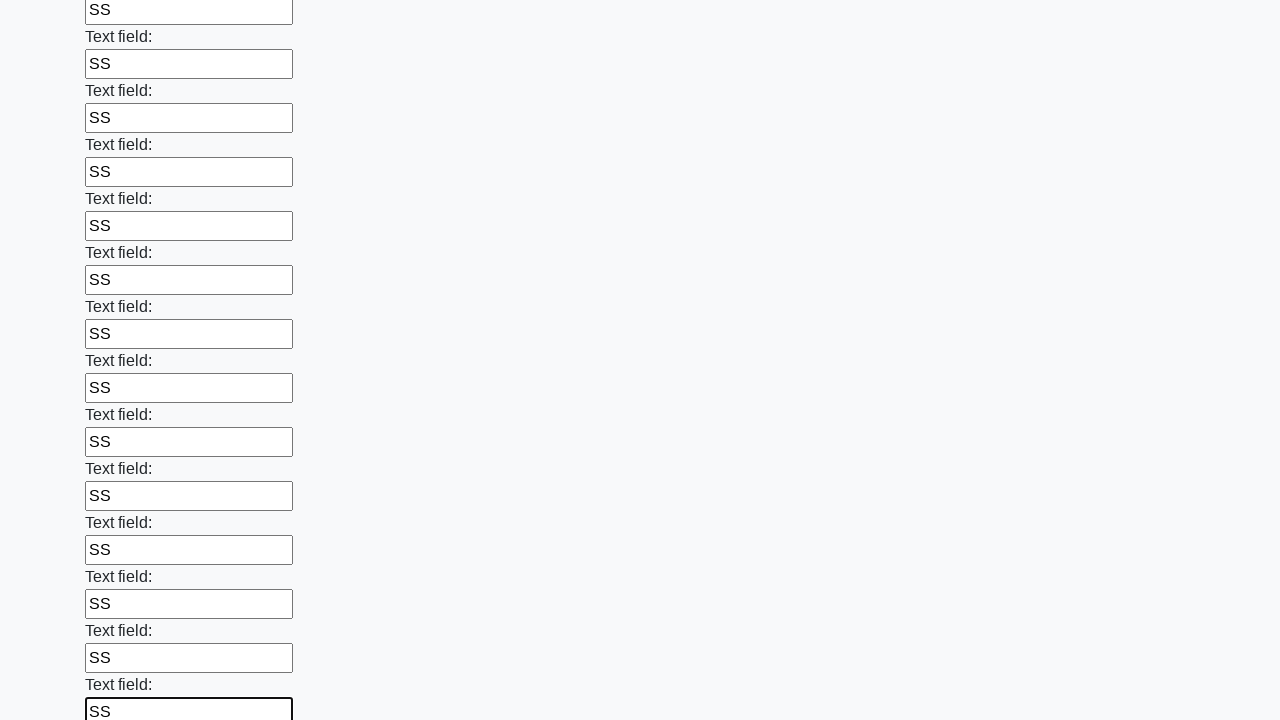

Filled input field with 'SS' on input >> nth=60
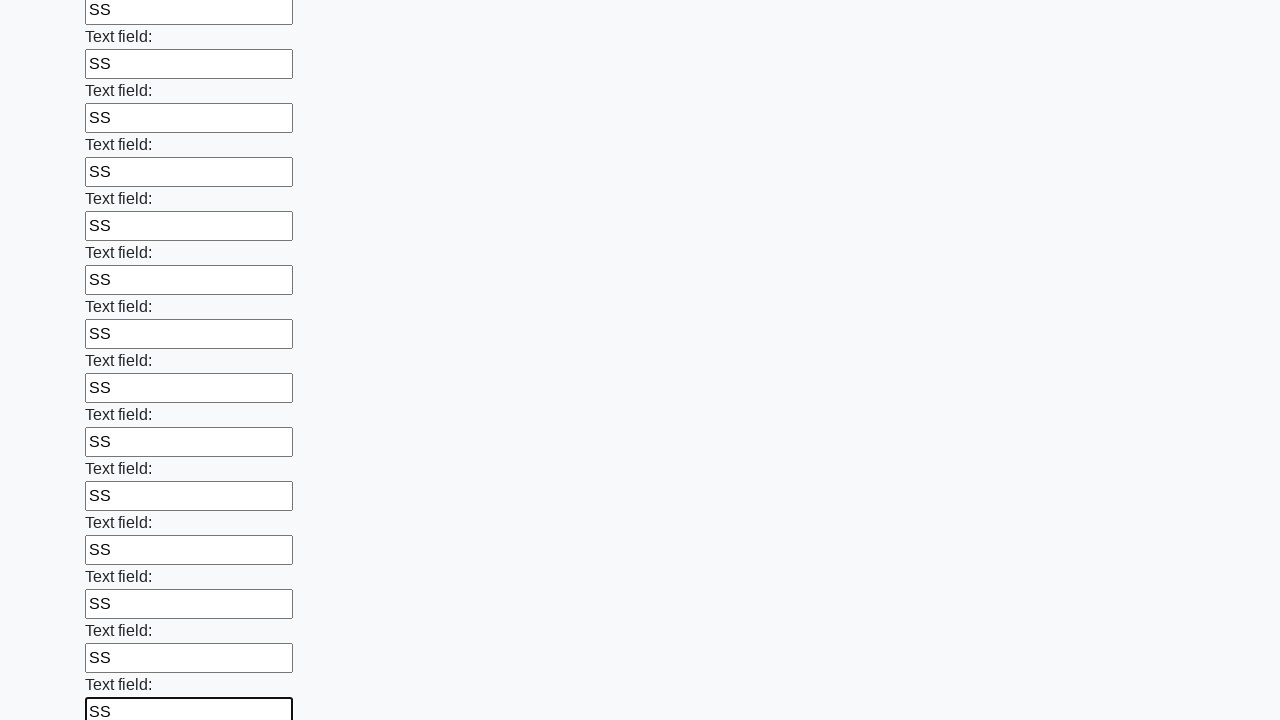

Filled input field with 'SS' on input >> nth=61
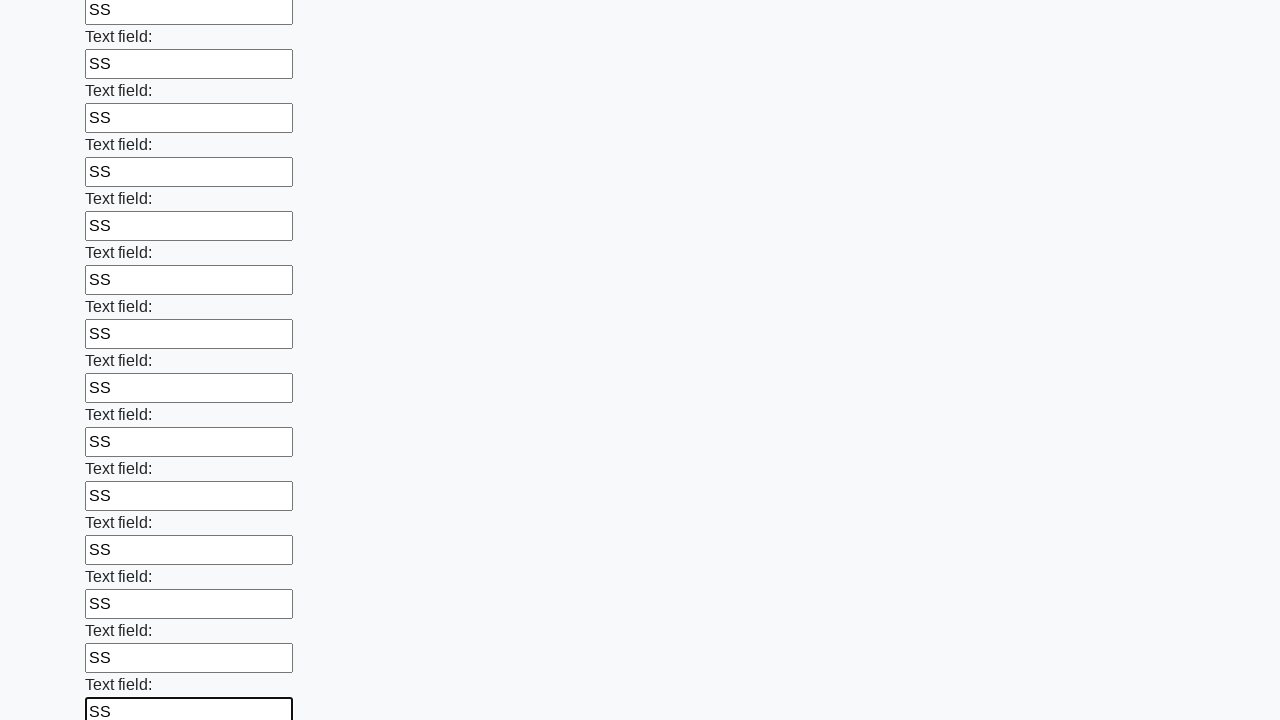

Filled input field with 'SS' on input >> nth=62
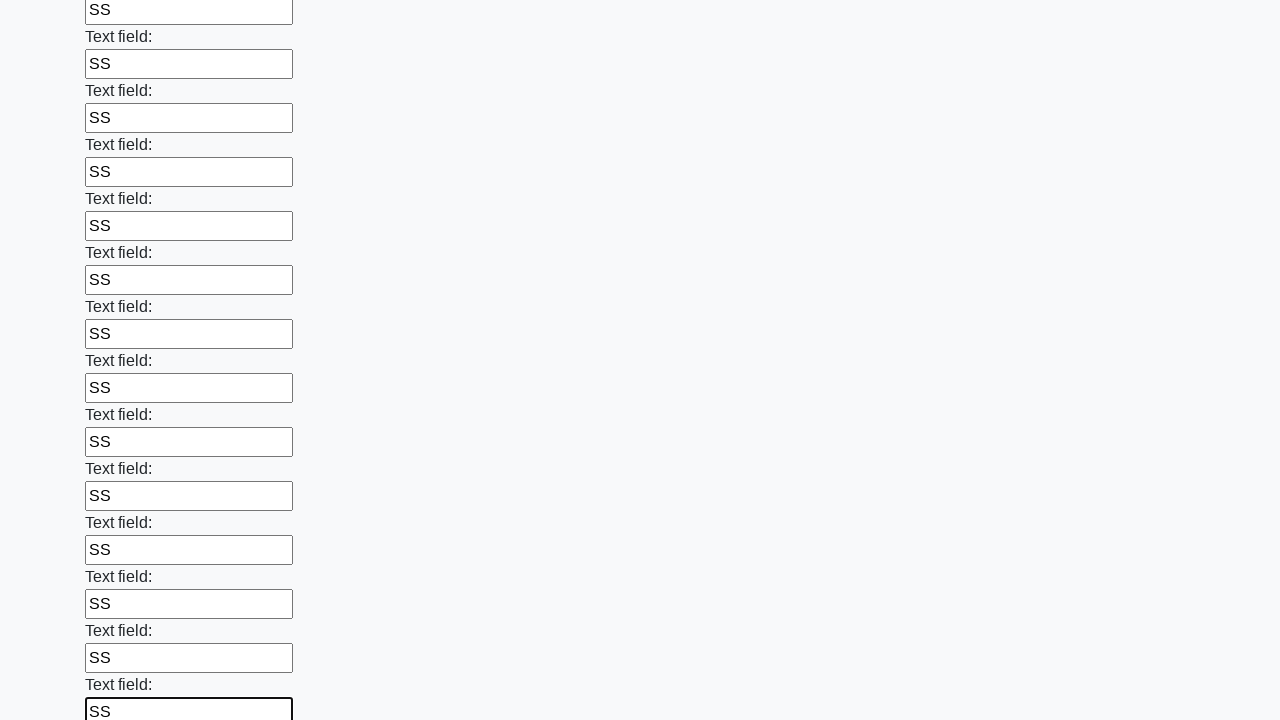

Filled input field with 'SS' on input >> nth=63
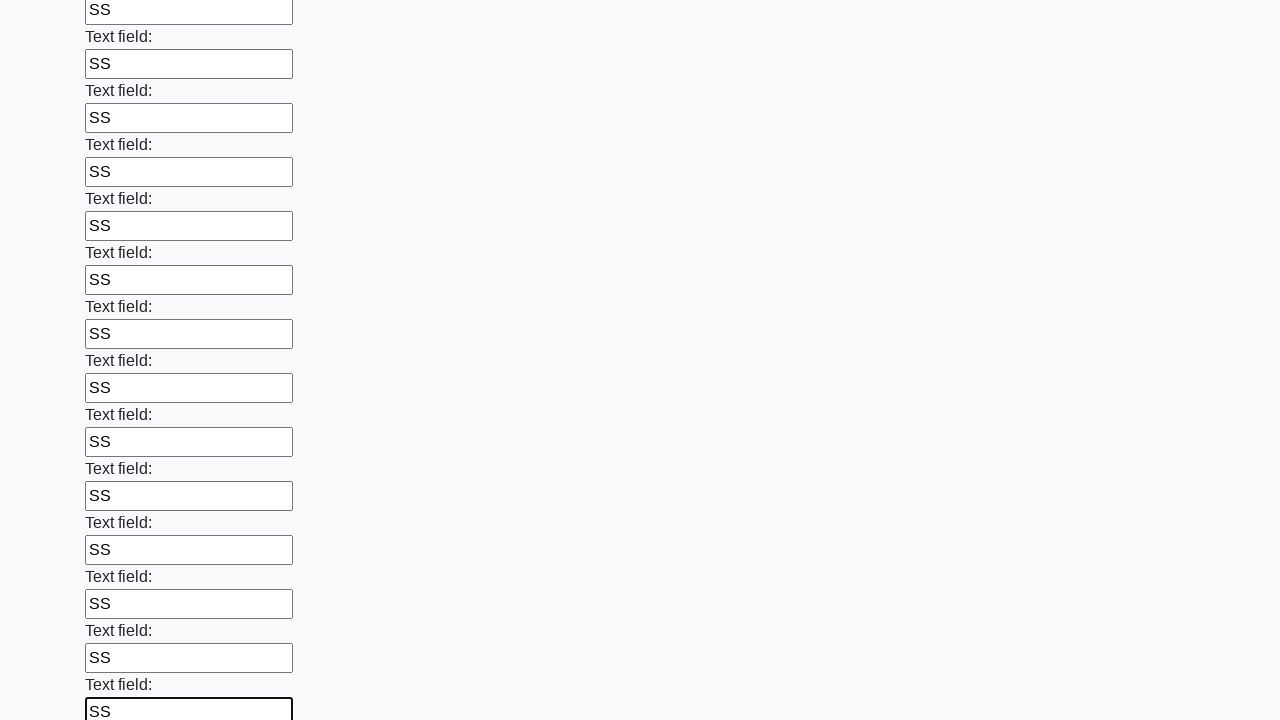

Filled input field with 'SS' on input >> nth=64
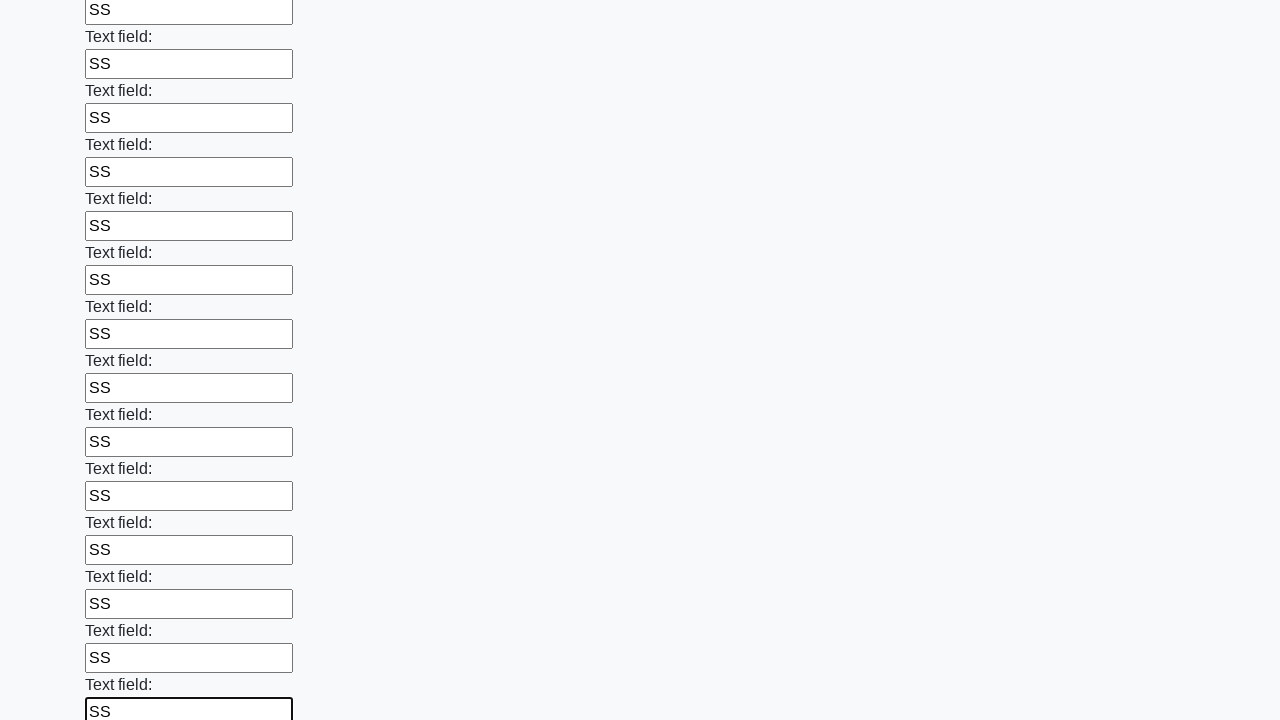

Filled input field with 'SS' on input >> nth=65
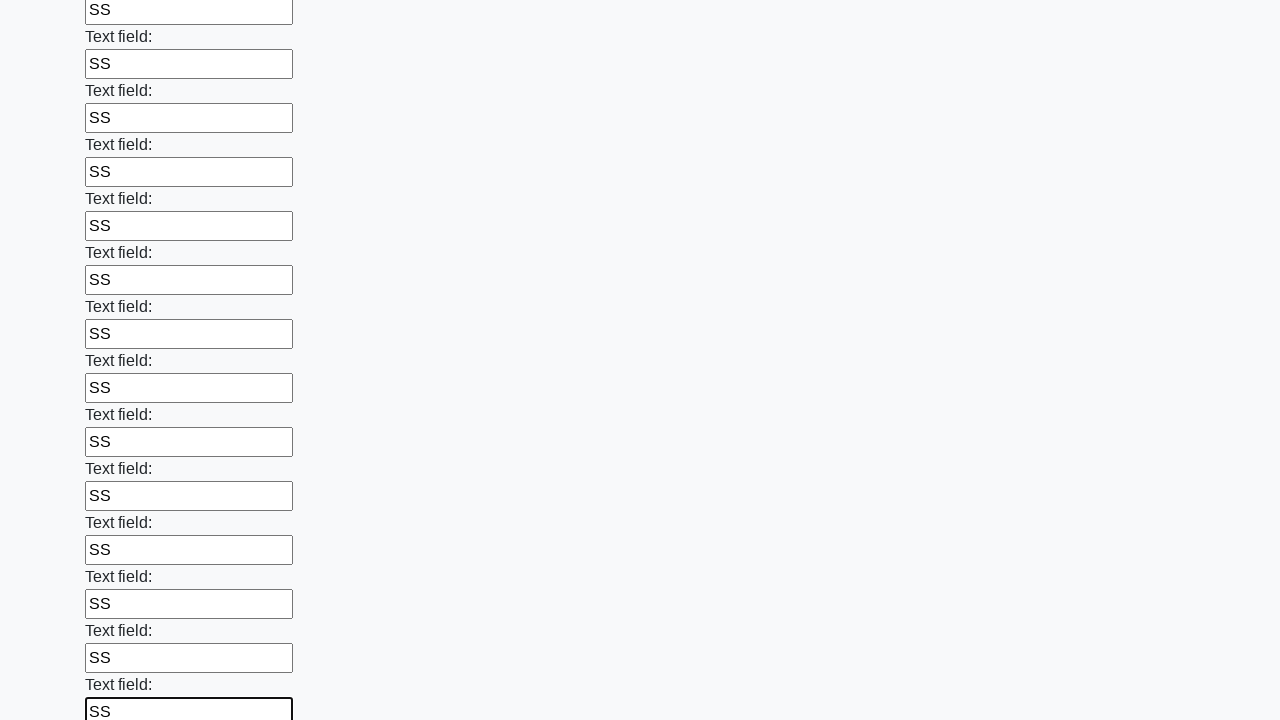

Filled input field with 'SS' on input >> nth=66
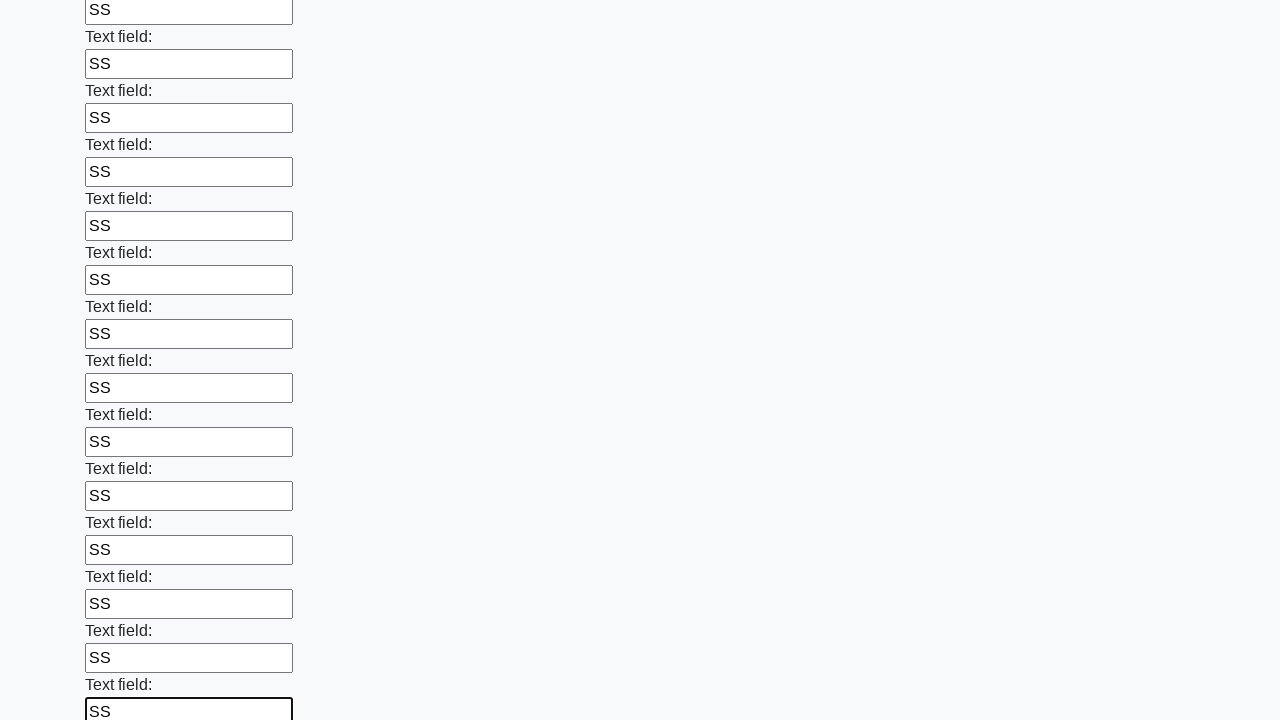

Filled input field with 'SS' on input >> nth=67
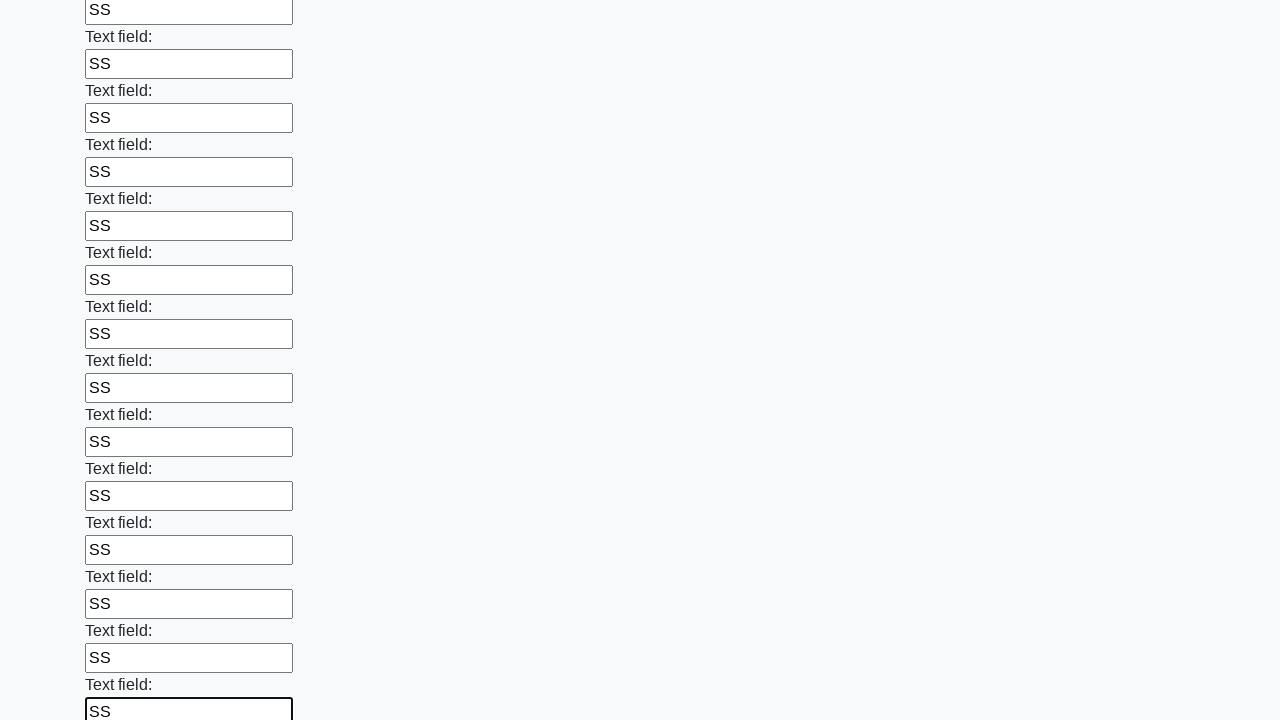

Filled input field with 'SS' on input >> nth=68
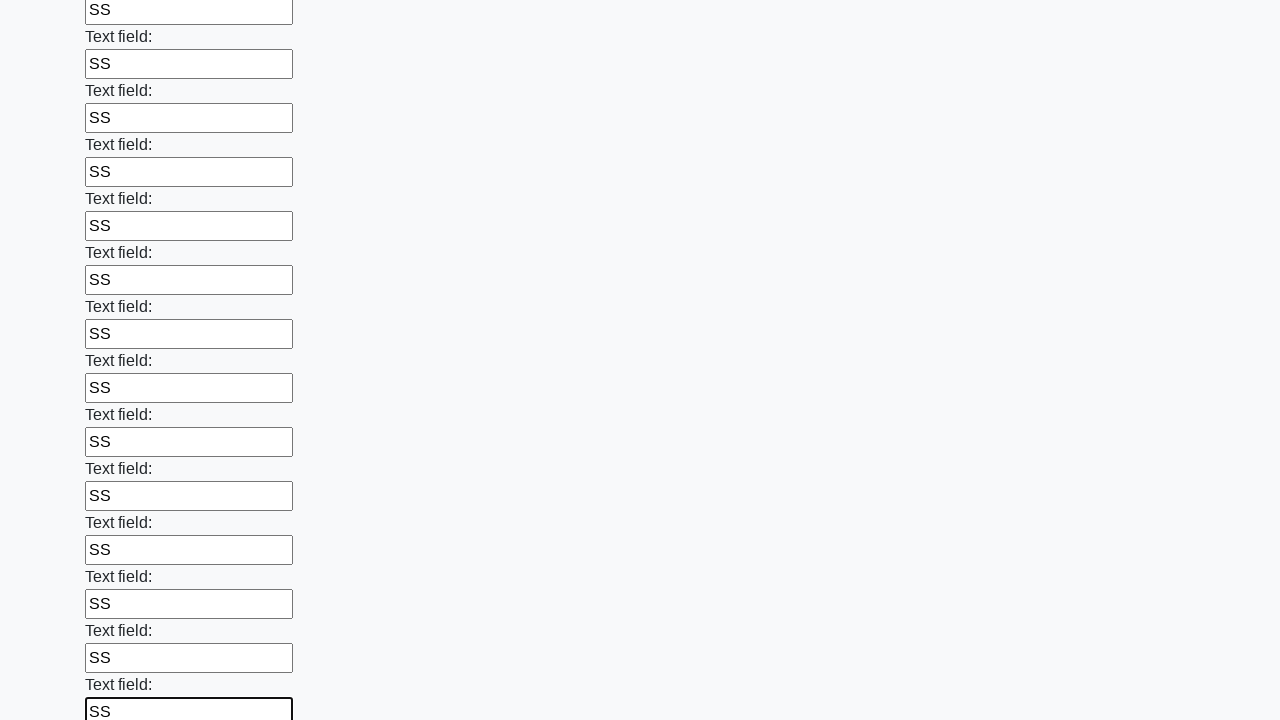

Filled input field with 'SS' on input >> nth=69
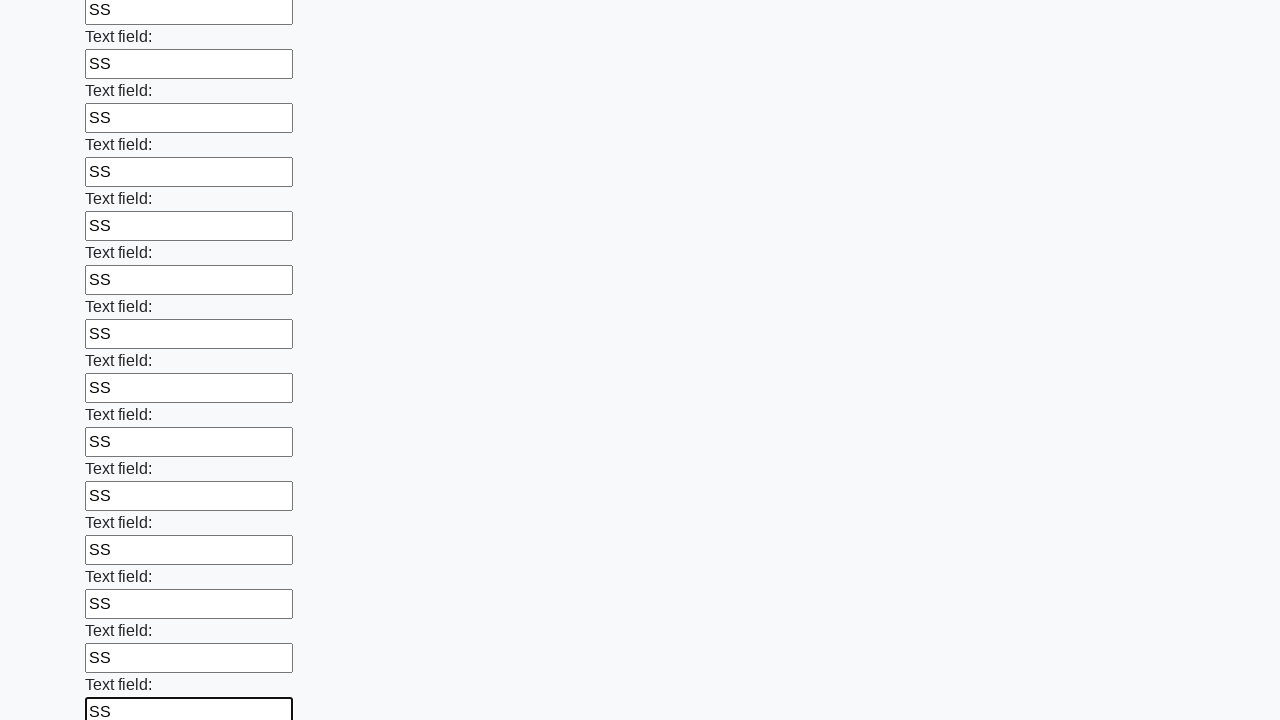

Filled input field with 'SS' on input >> nth=70
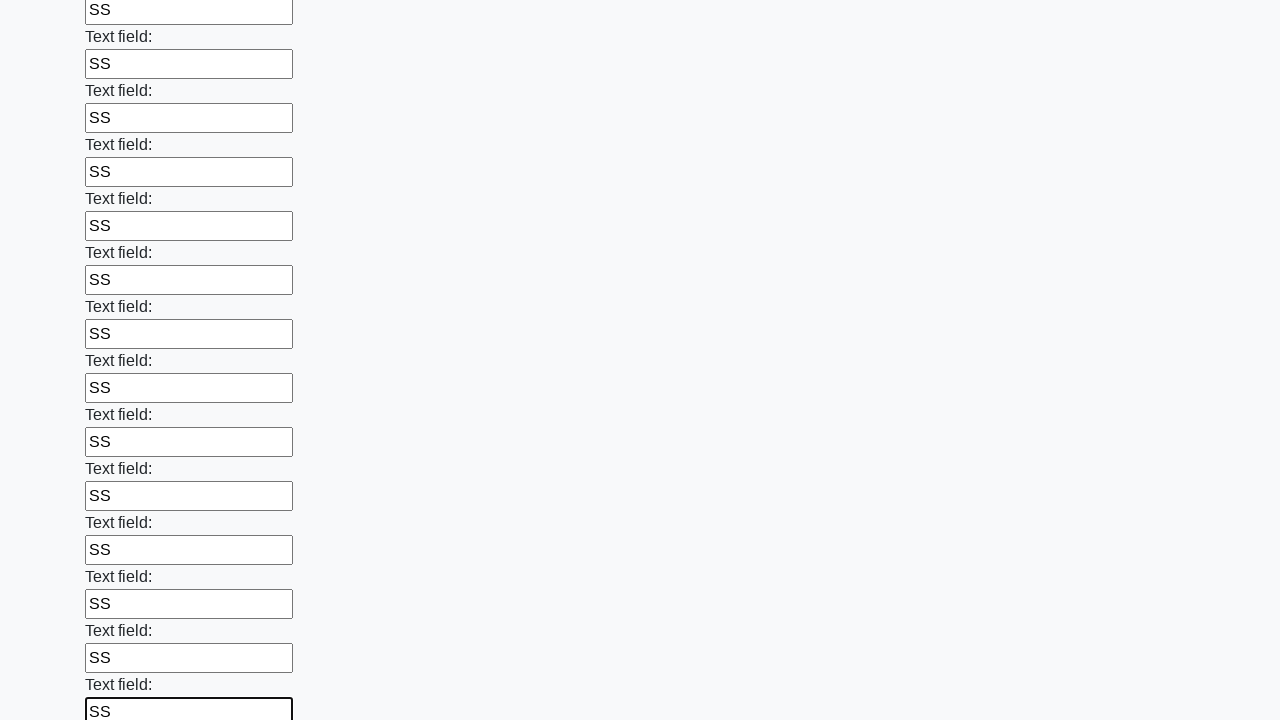

Filled input field with 'SS' on input >> nth=71
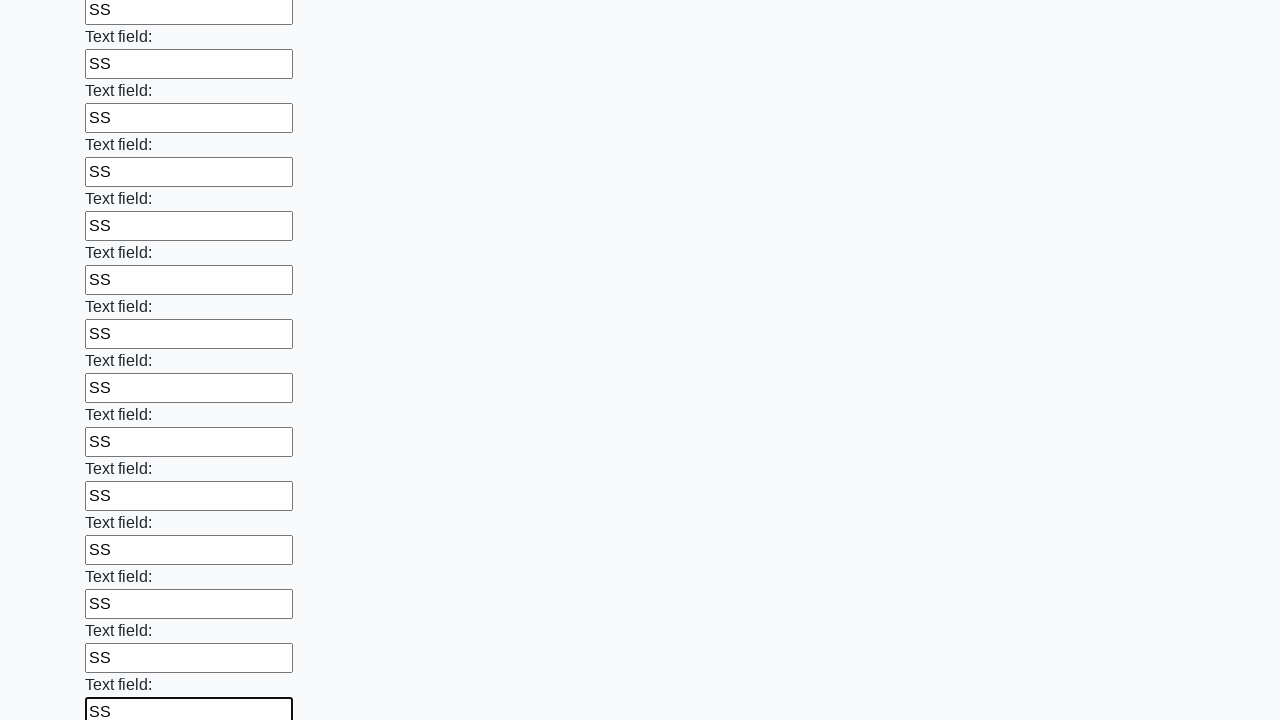

Filled input field with 'SS' on input >> nth=72
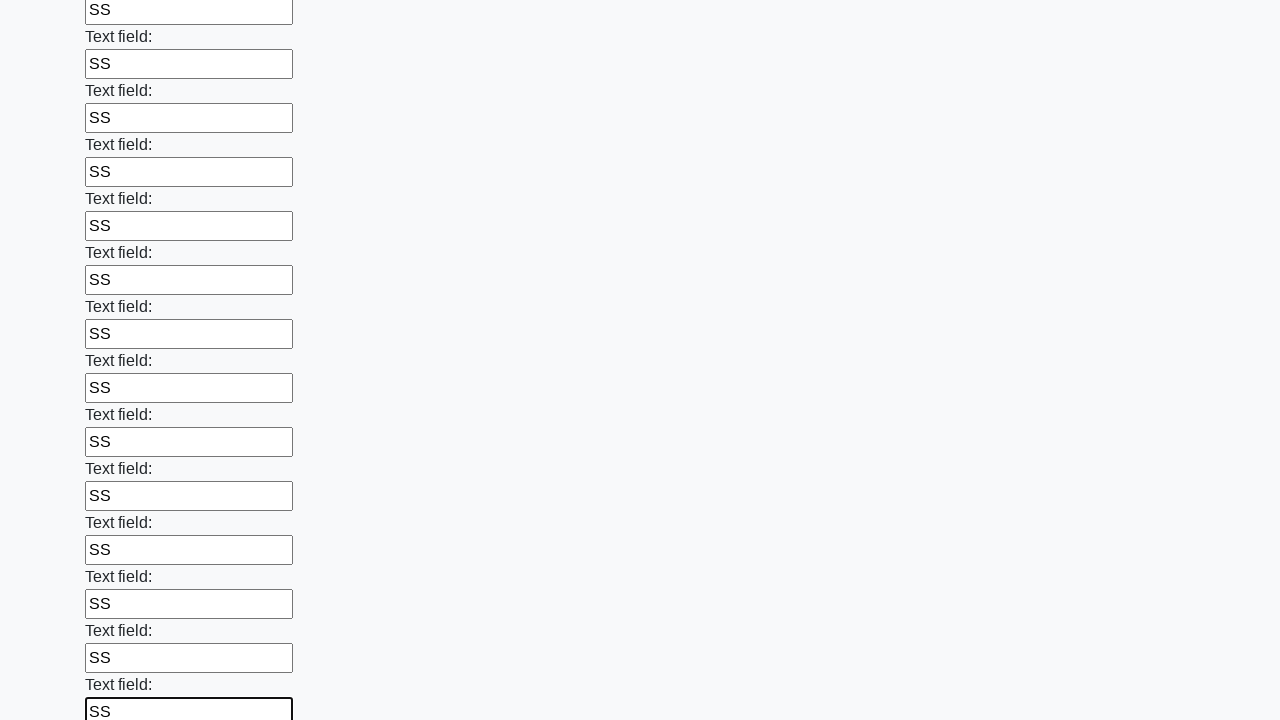

Filled input field with 'SS' on input >> nth=73
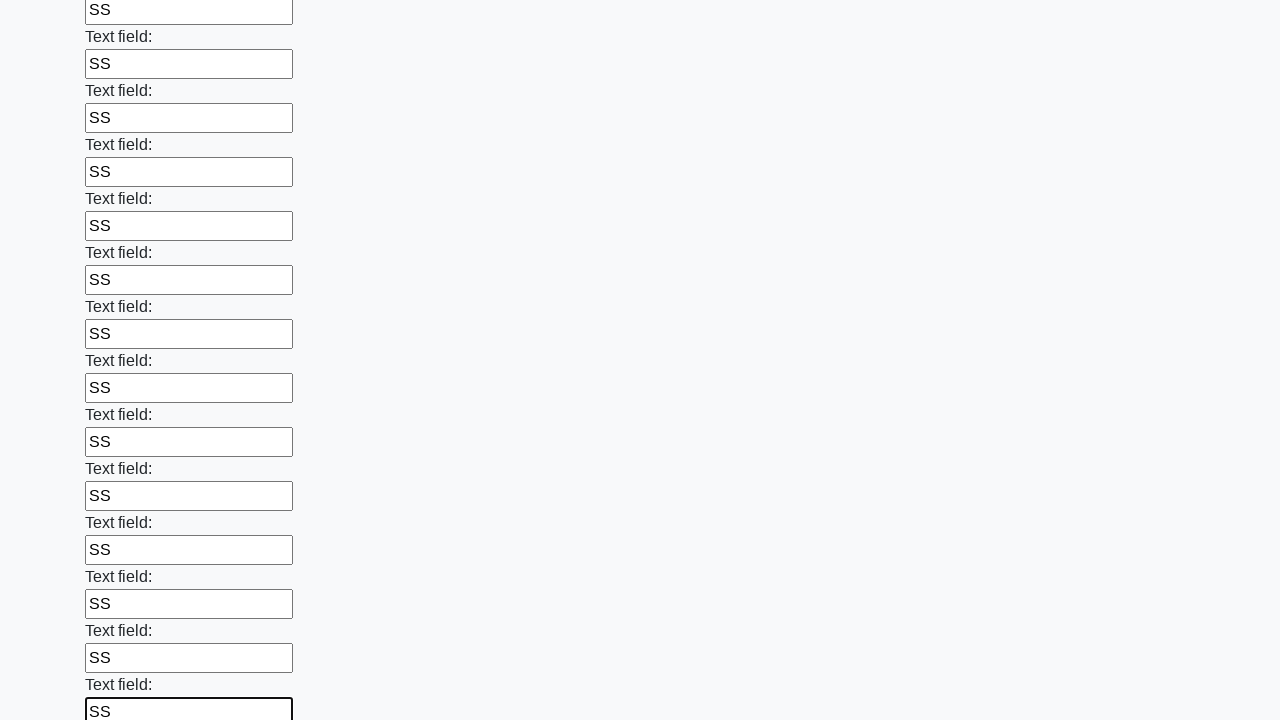

Filled input field with 'SS' on input >> nth=74
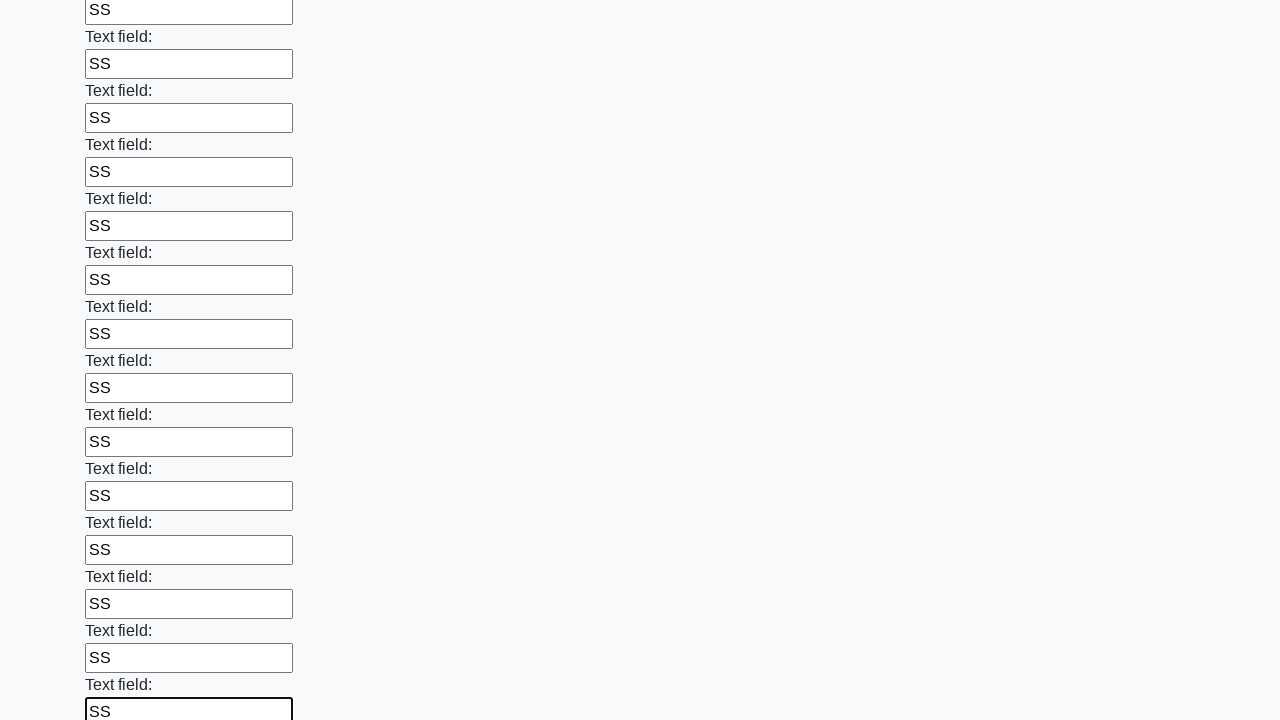

Filled input field with 'SS' on input >> nth=75
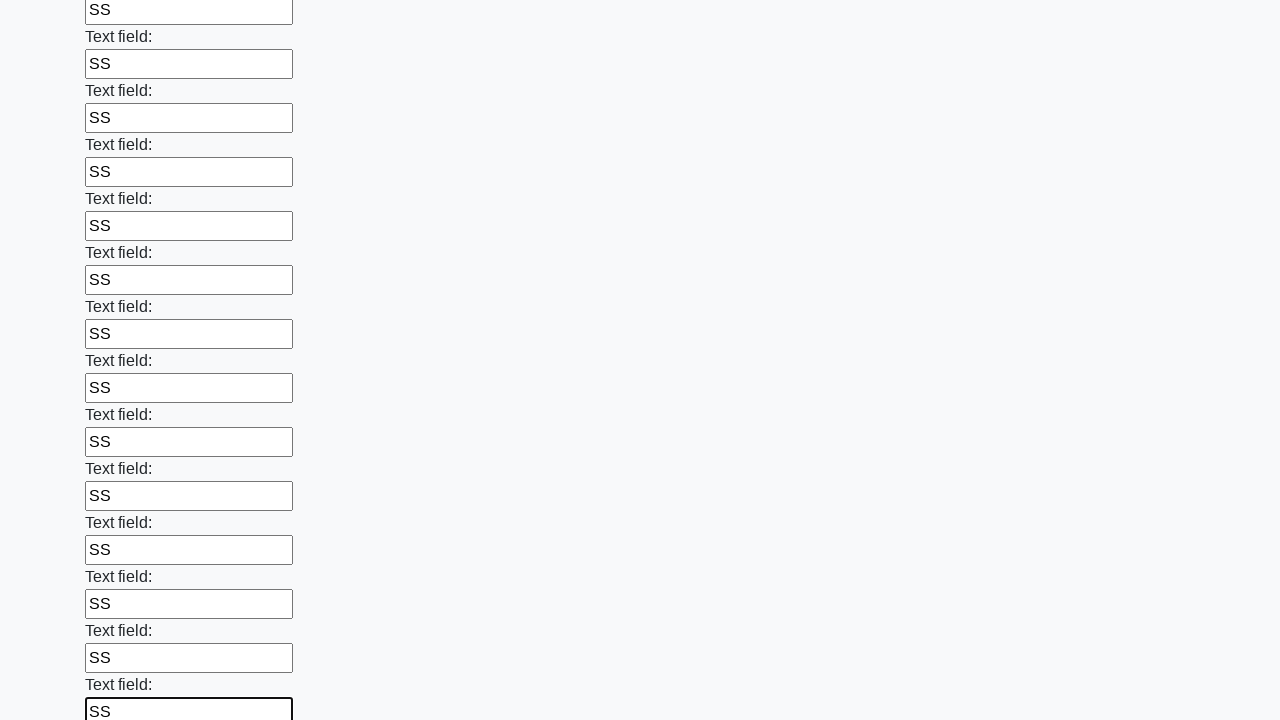

Filled input field with 'SS' on input >> nth=76
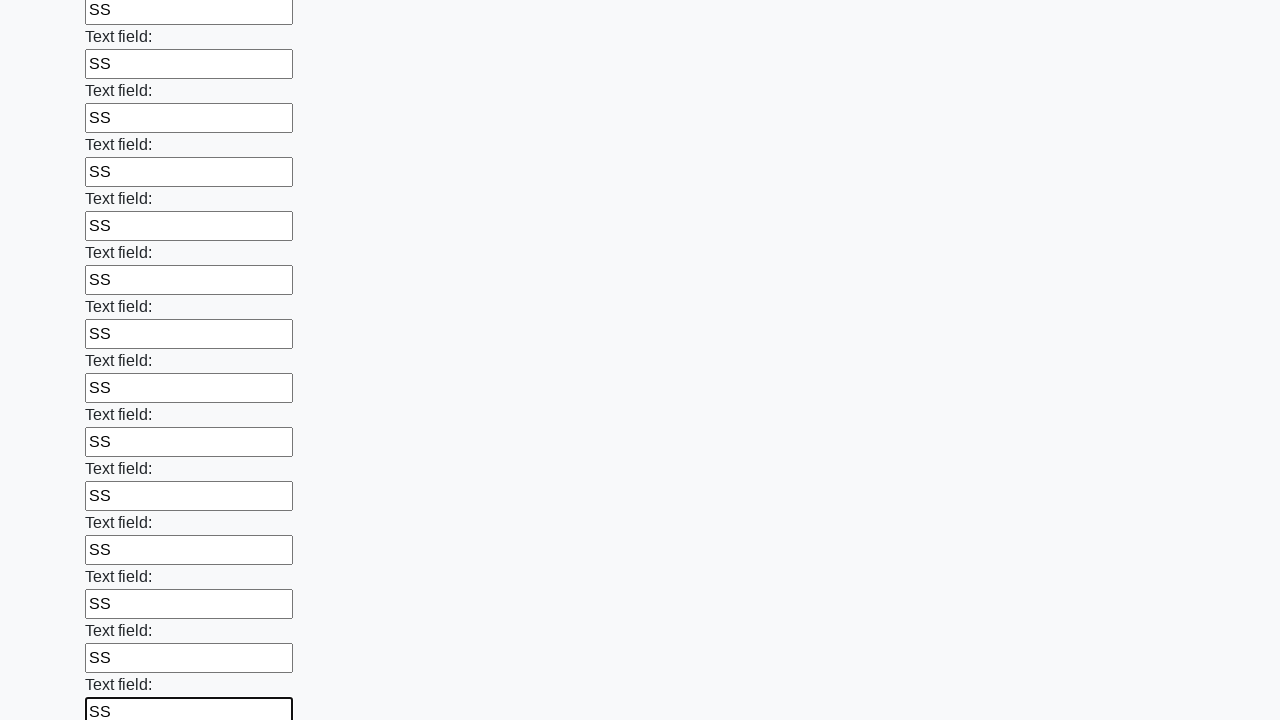

Filled input field with 'SS' on input >> nth=77
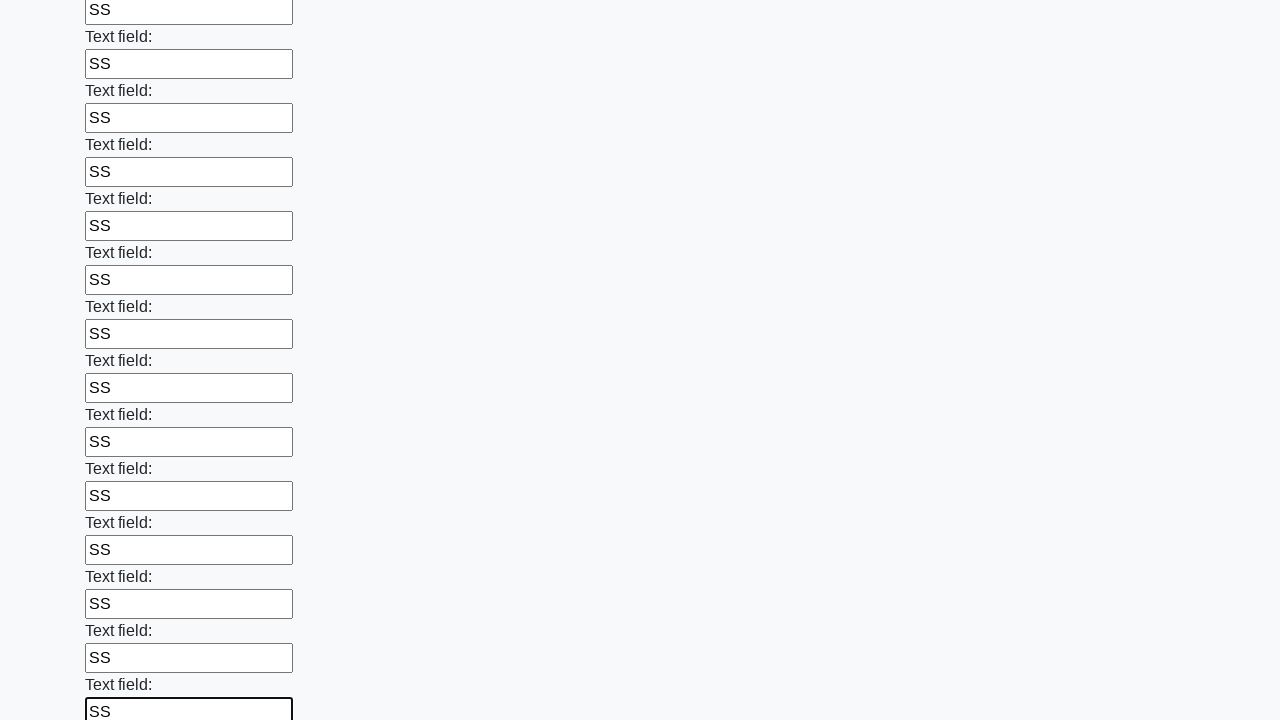

Filled input field with 'SS' on input >> nth=78
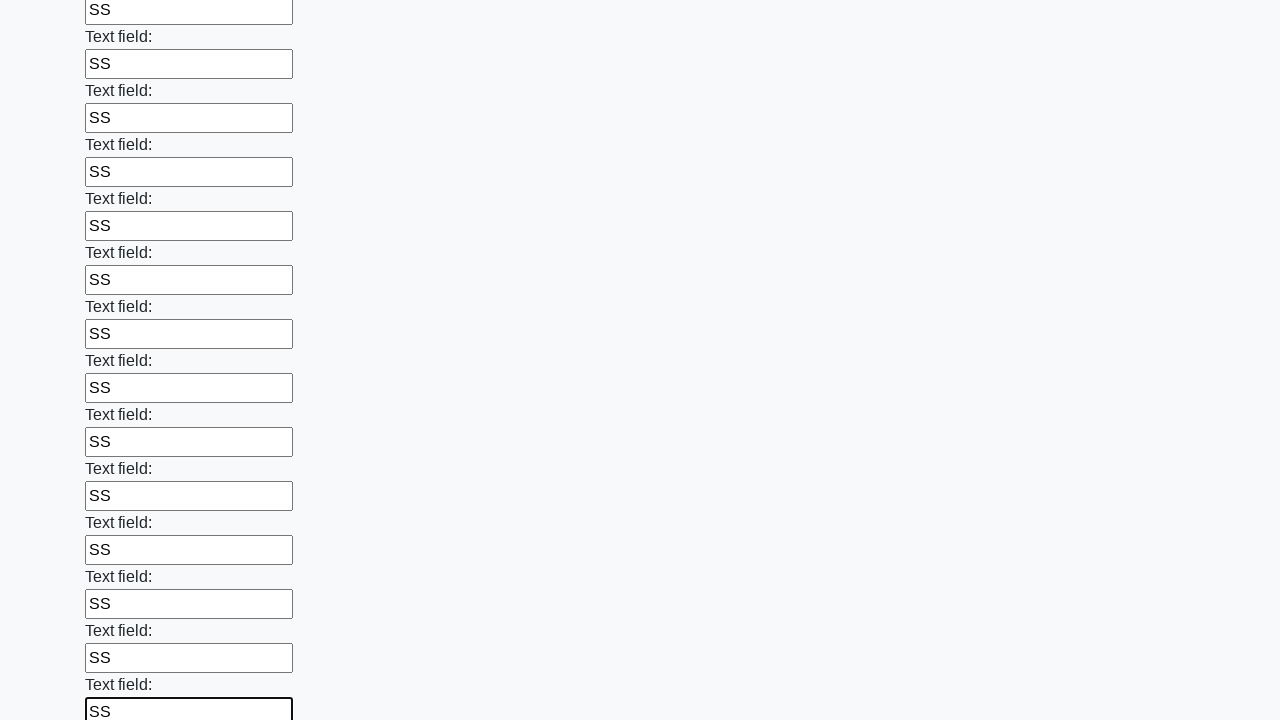

Filled input field with 'SS' on input >> nth=79
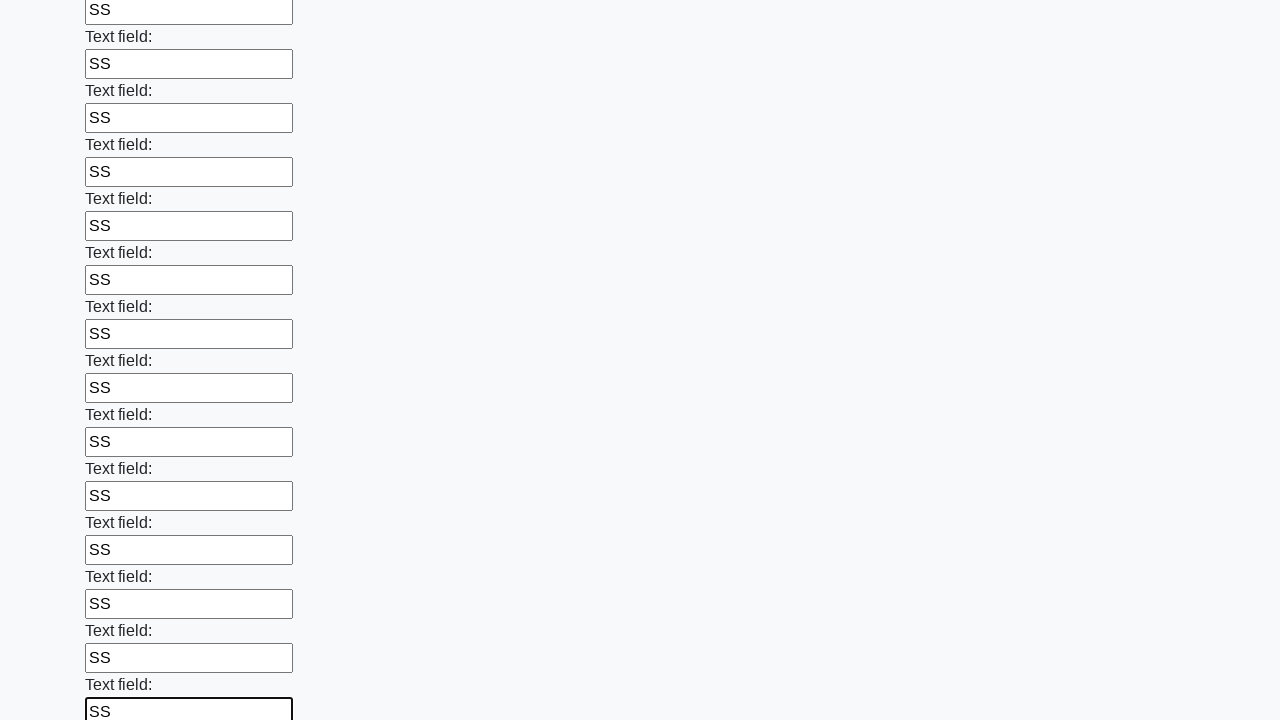

Filled input field with 'SS' on input >> nth=80
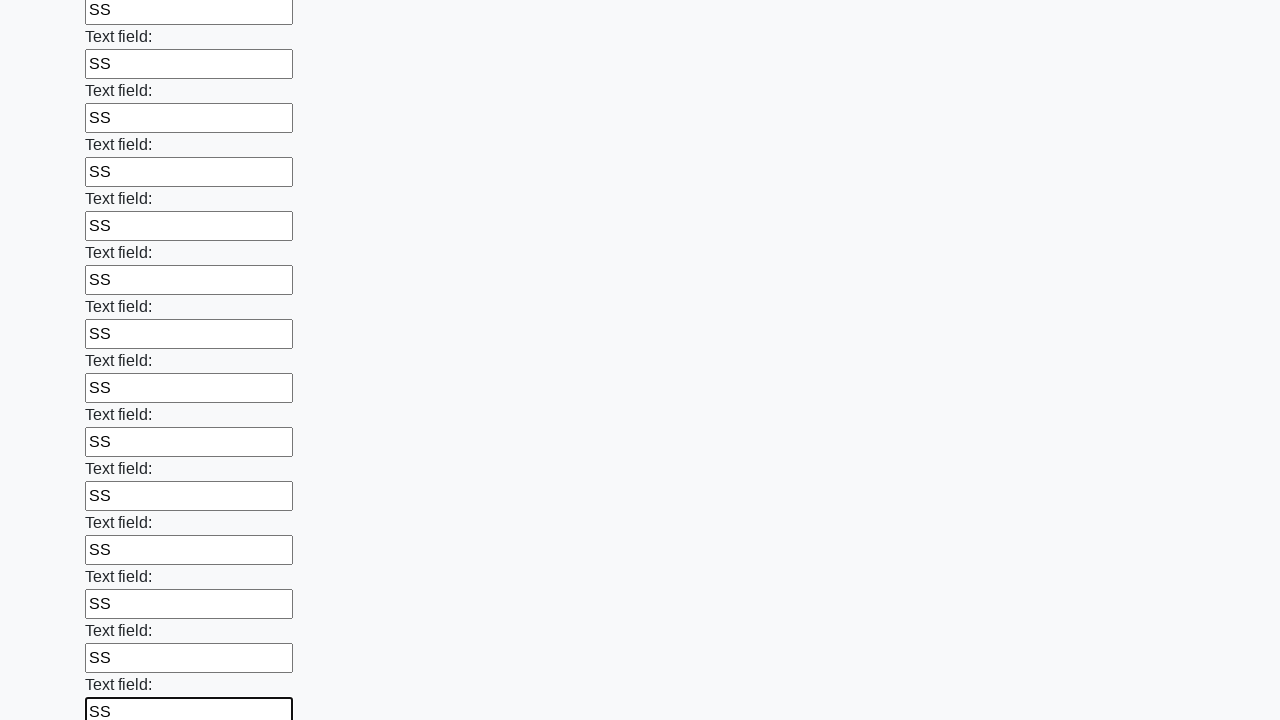

Filled input field with 'SS' on input >> nth=81
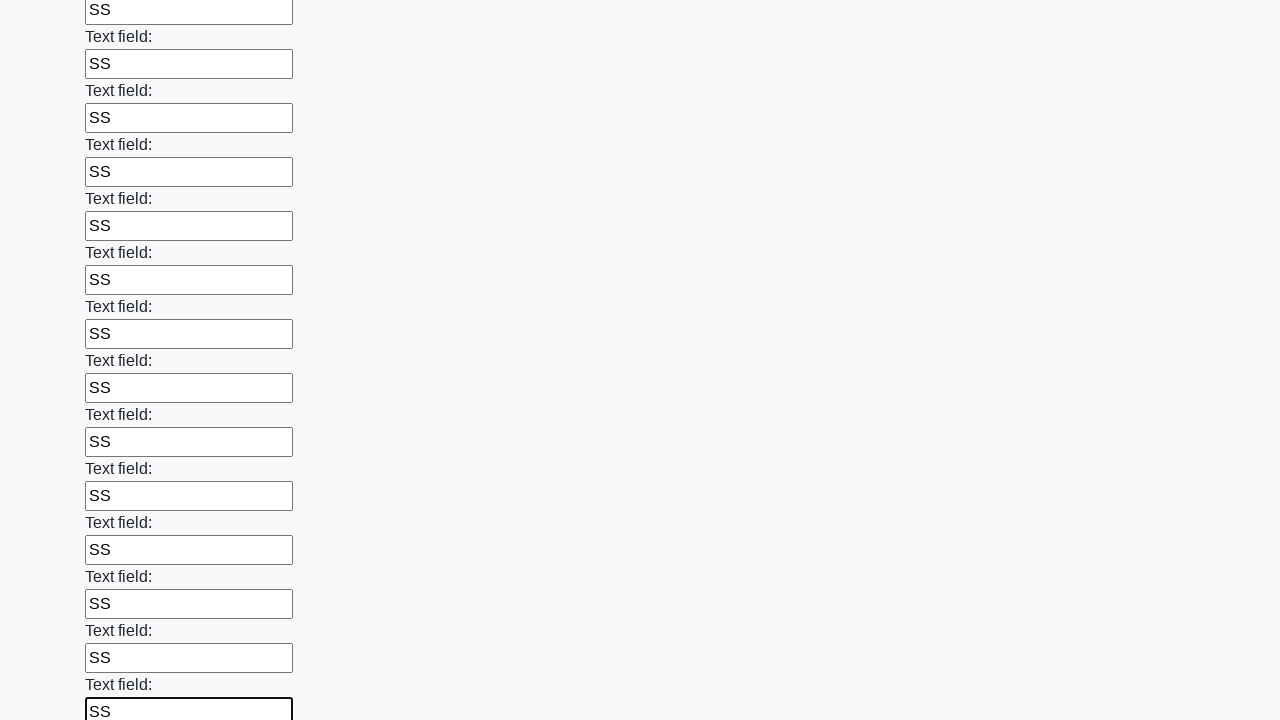

Filled input field with 'SS' on input >> nth=82
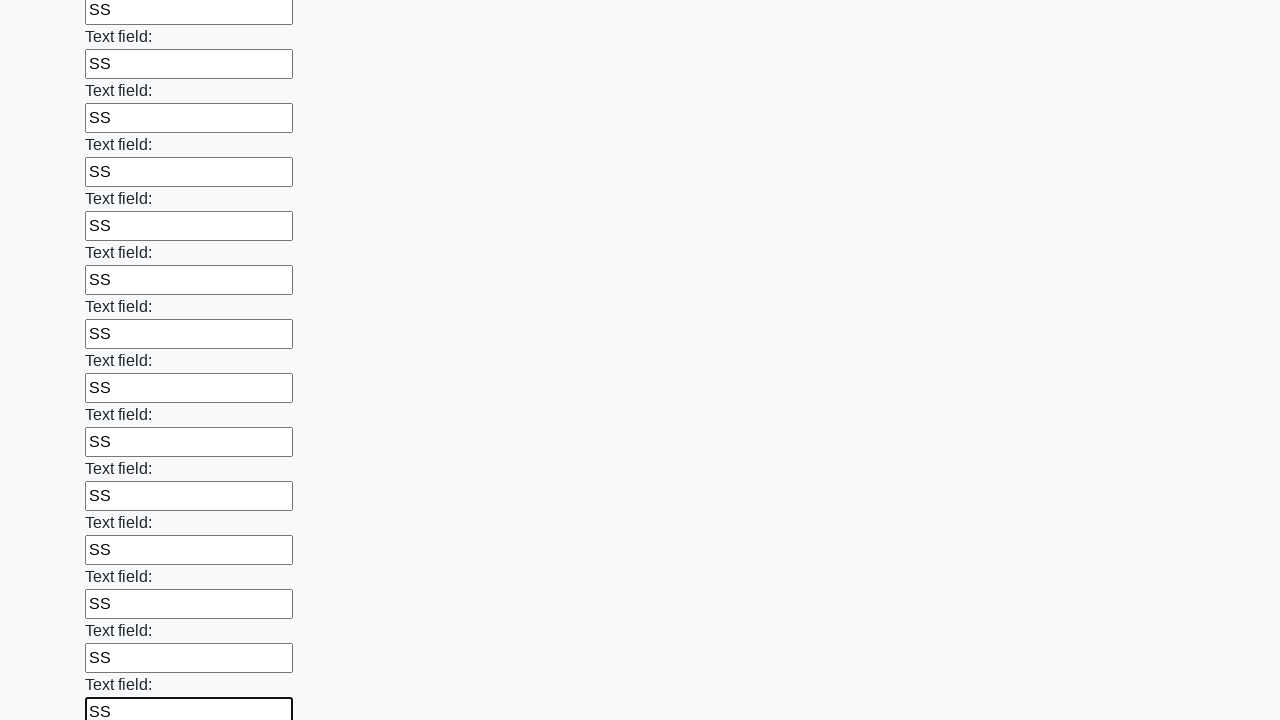

Filled input field with 'SS' on input >> nth=83
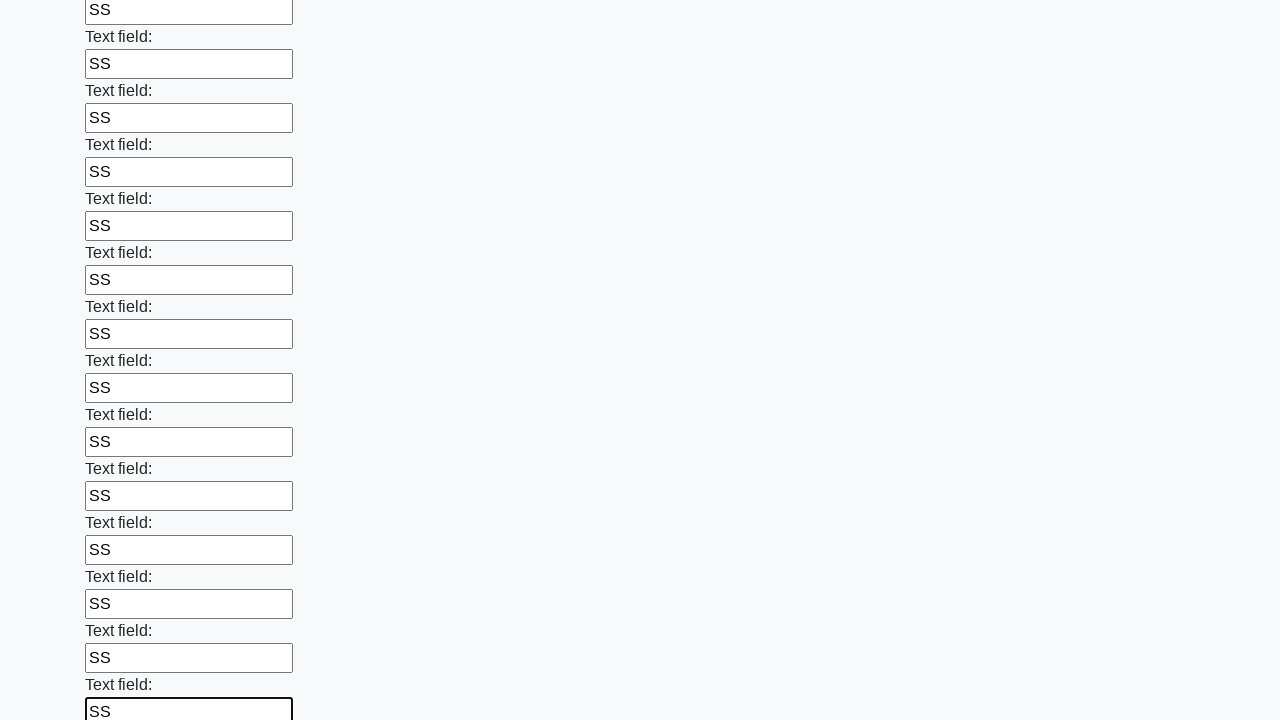

Filled input field with 'SS' on input >> nth=84
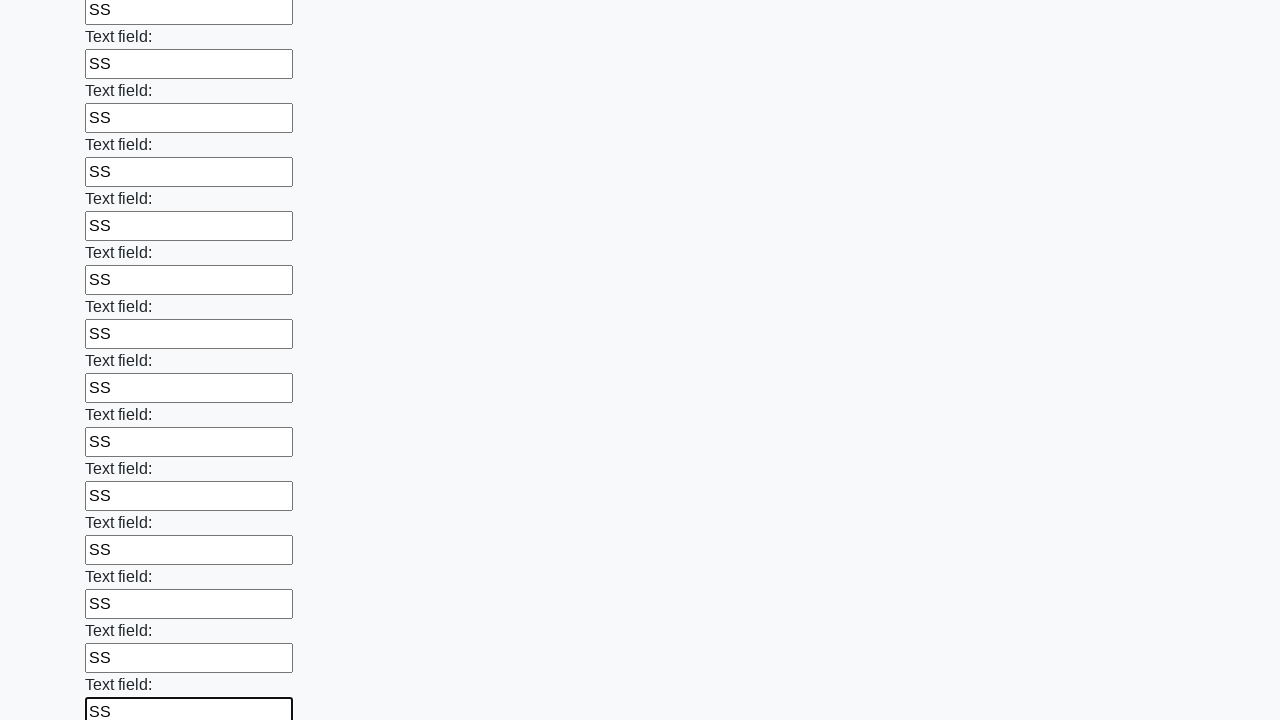

Filled input field with 'SS' on input >> nth=85
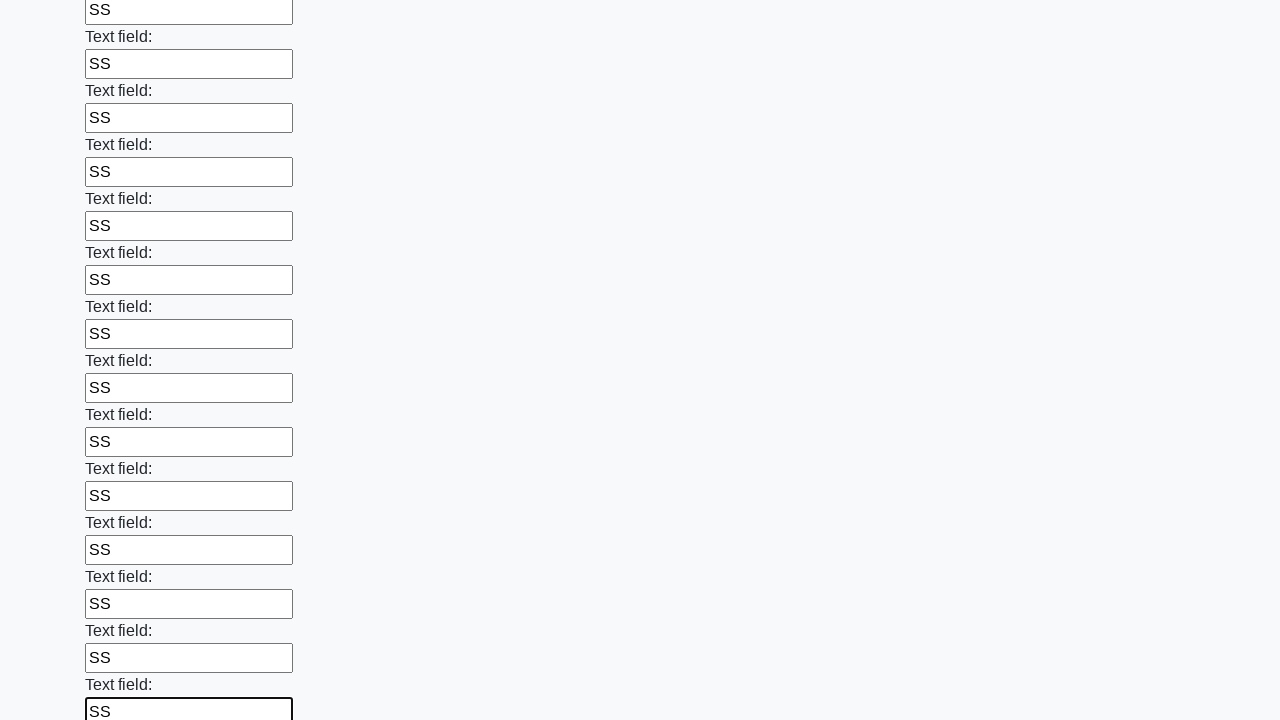

Filled input field with 'SS' on input >> nth=86
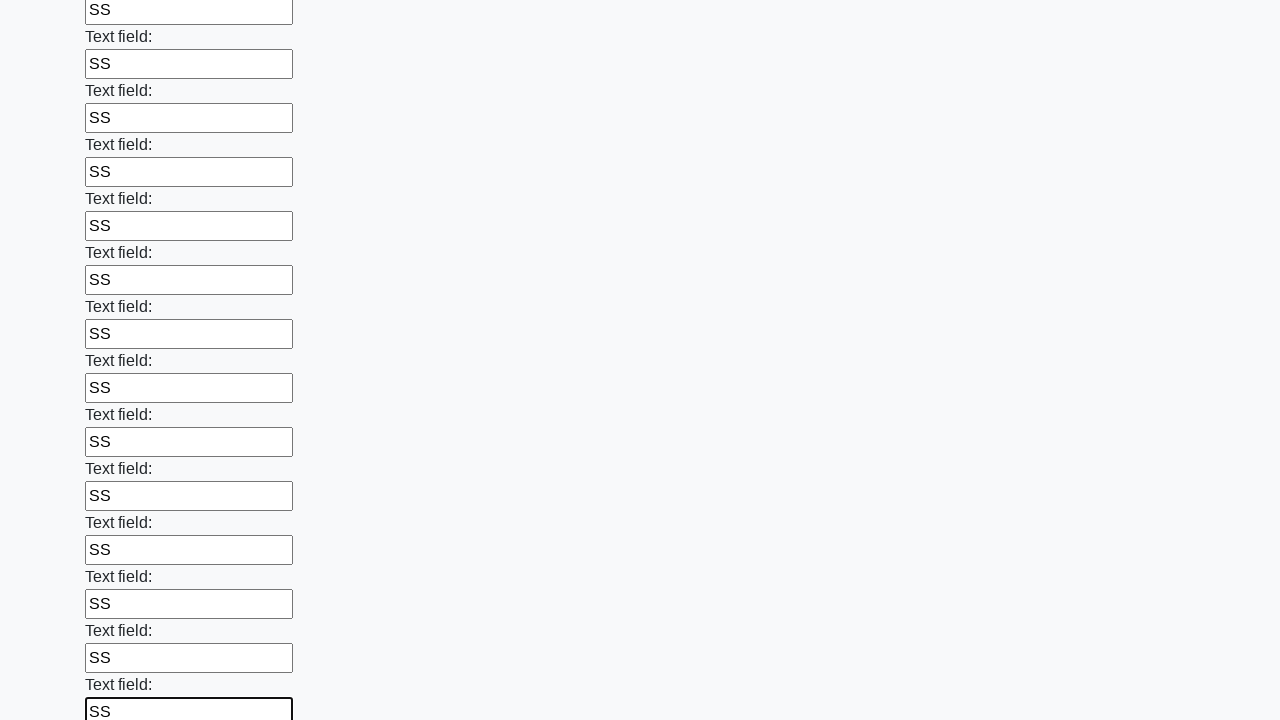

Filled input field with 'SS' on input >> nth=87
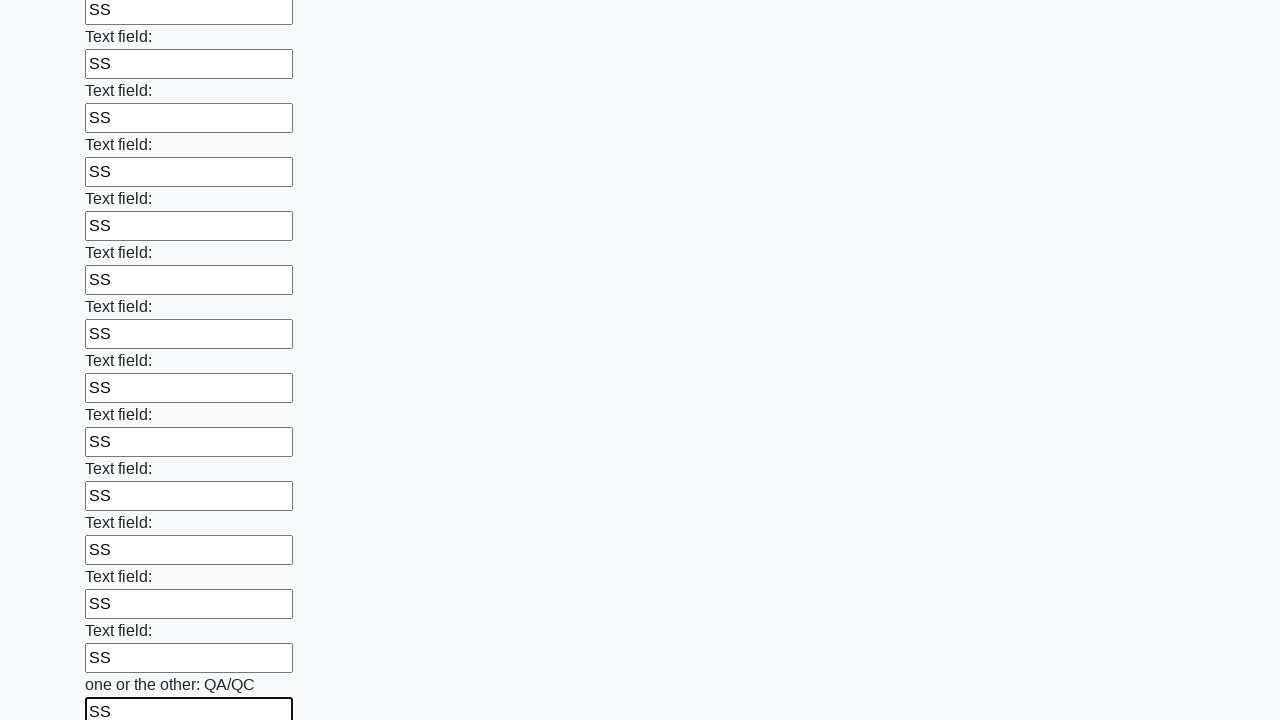

Filled input field with 'SS' on input >> nth=88
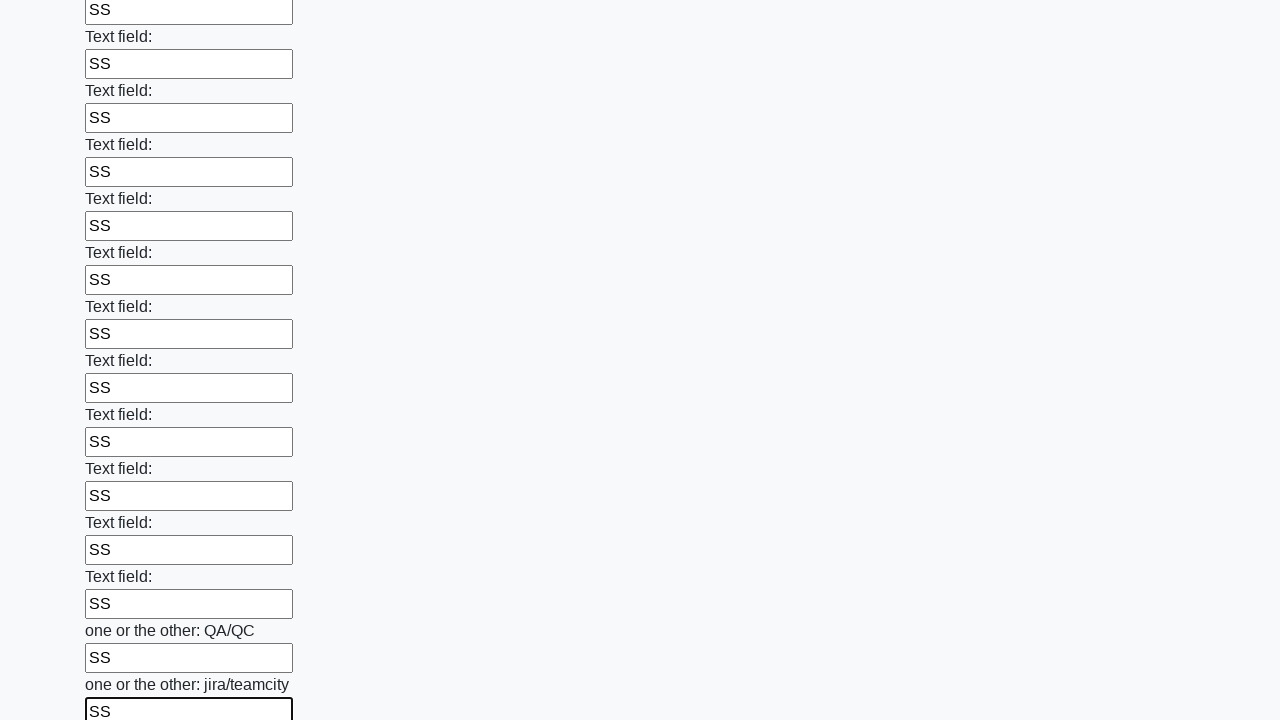

Filled input field with 'SS' on input >> nth=89
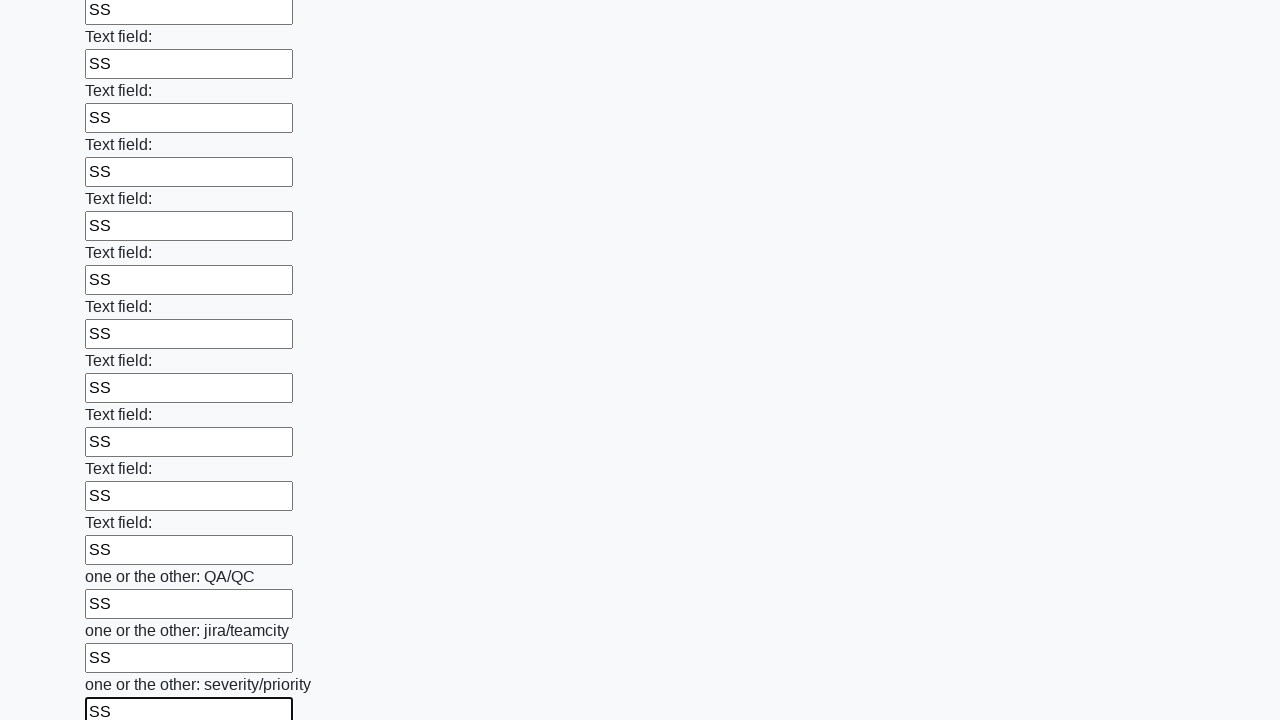

Filled input field with 'SS' on input >> nth=90
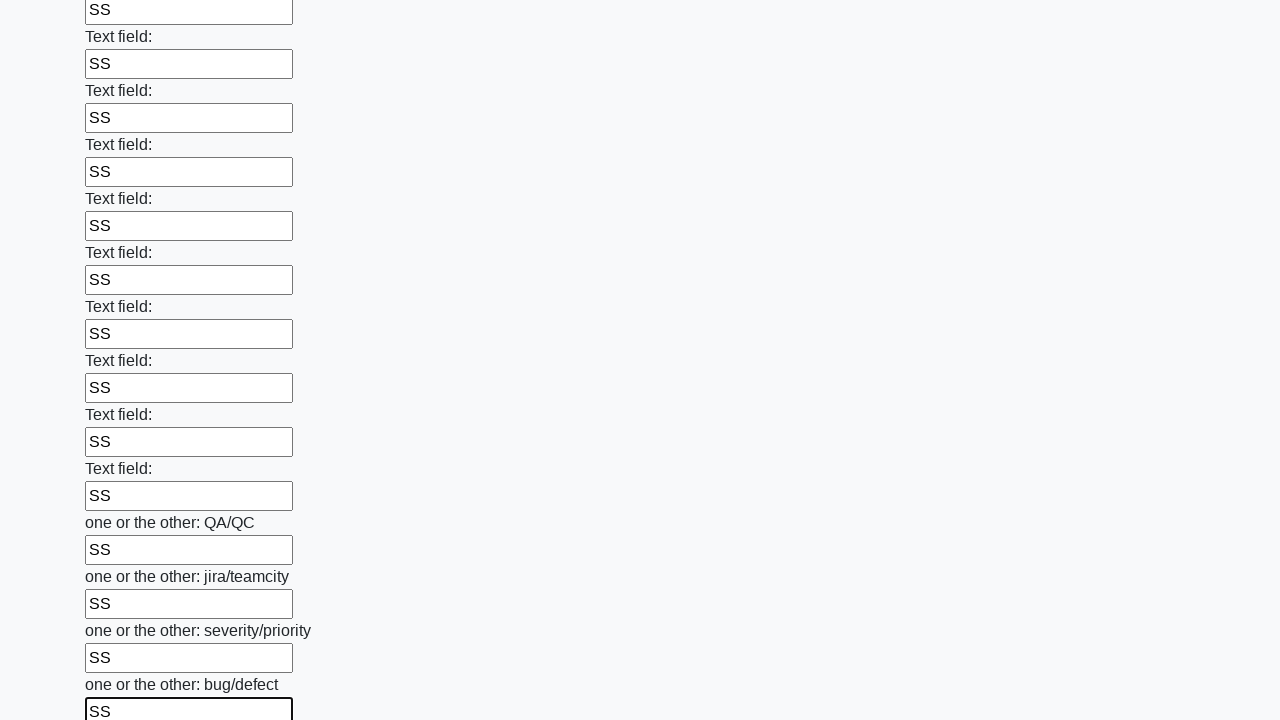

Filled input field with 'SS' on input >> nth=91
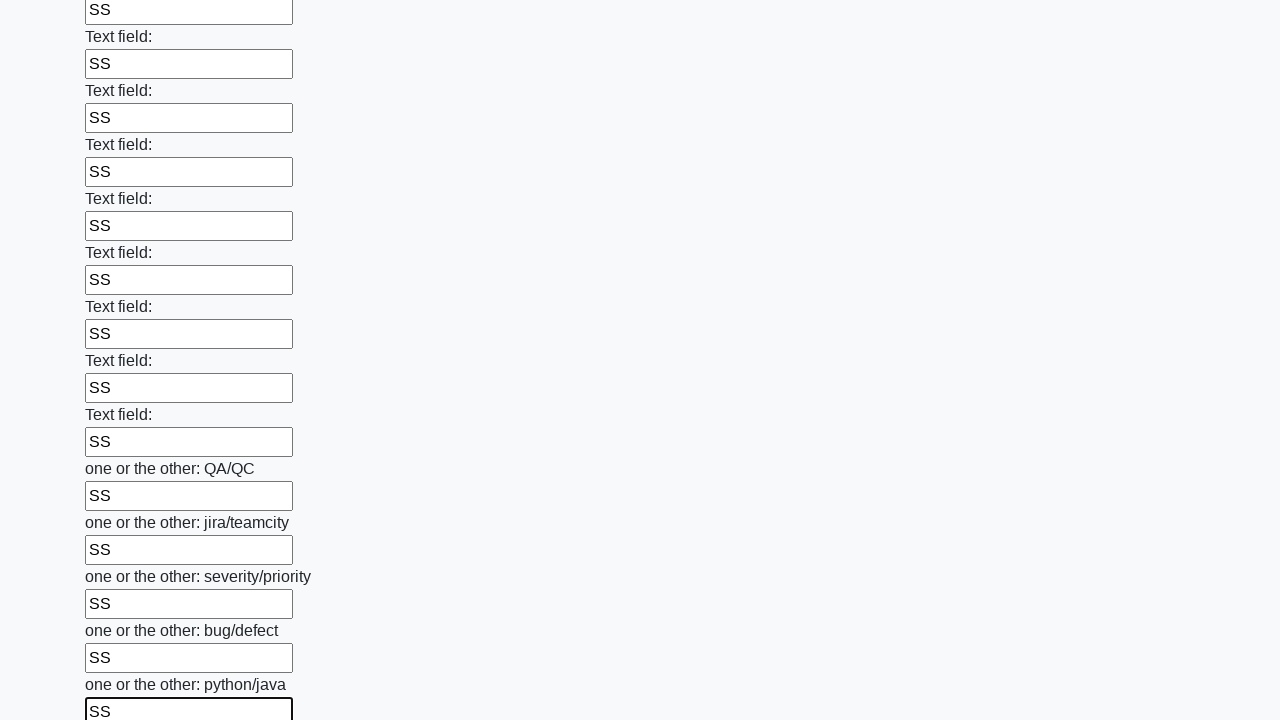

Filled input field with 'SS' on input >> nth=92
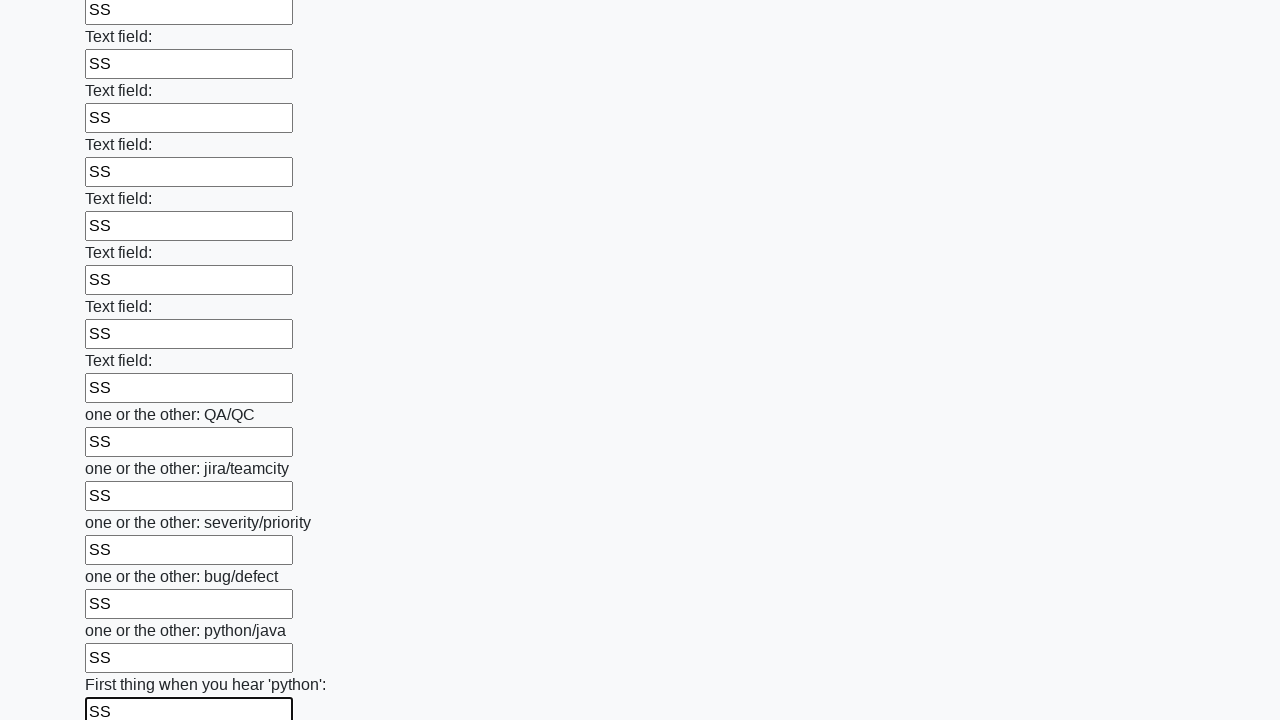

Filled input field with 'SS' on input >> nth=93
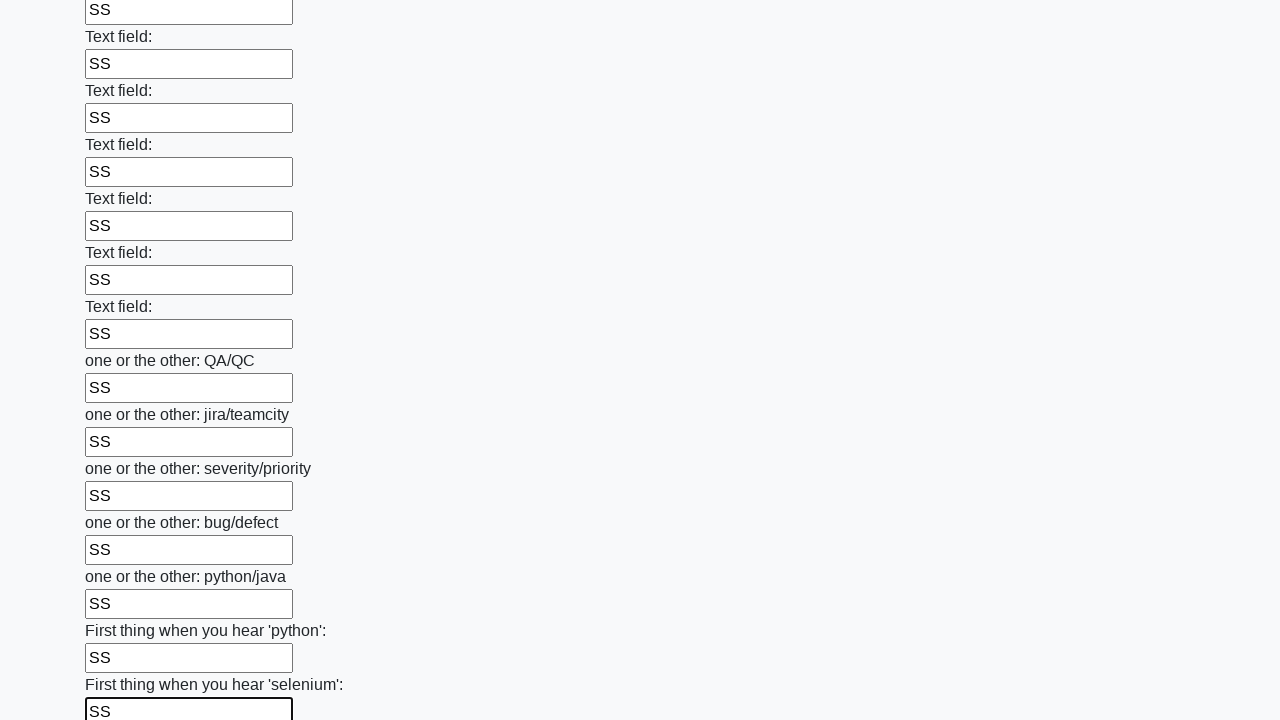

Filled input field with 'SS' on input >> nth=94
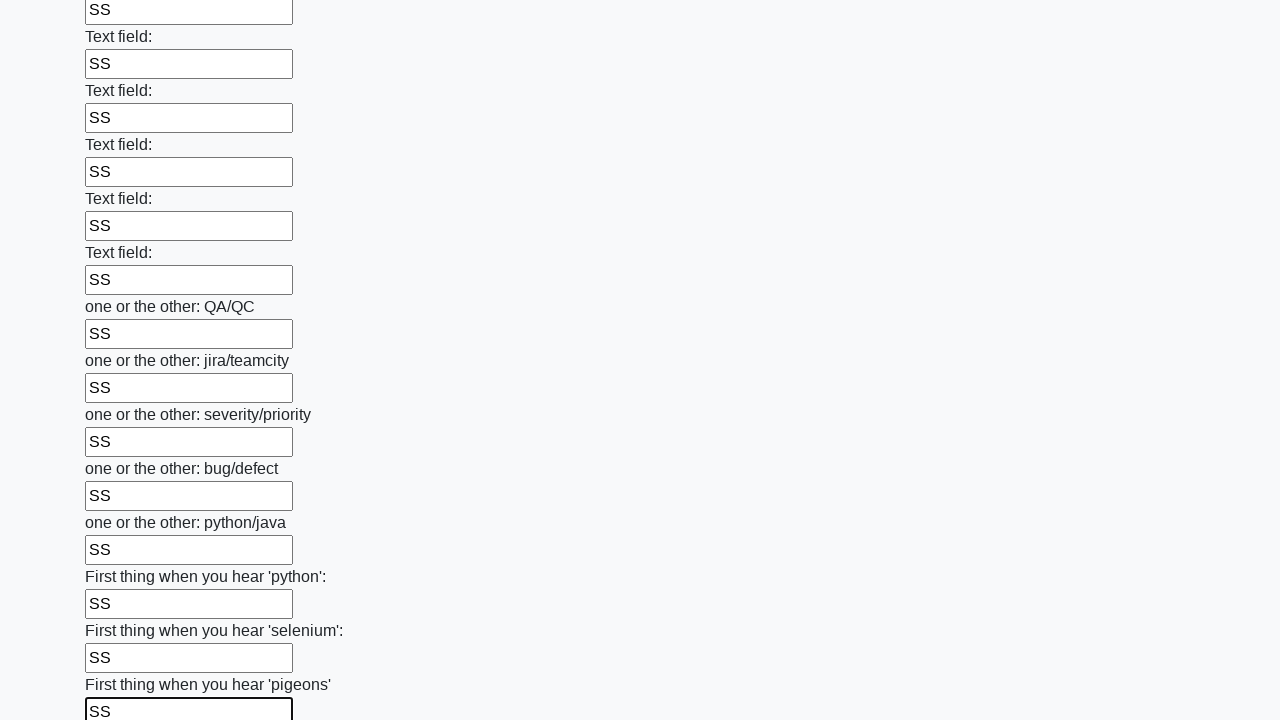

Filled input field with 'SS' on input >> nth=95
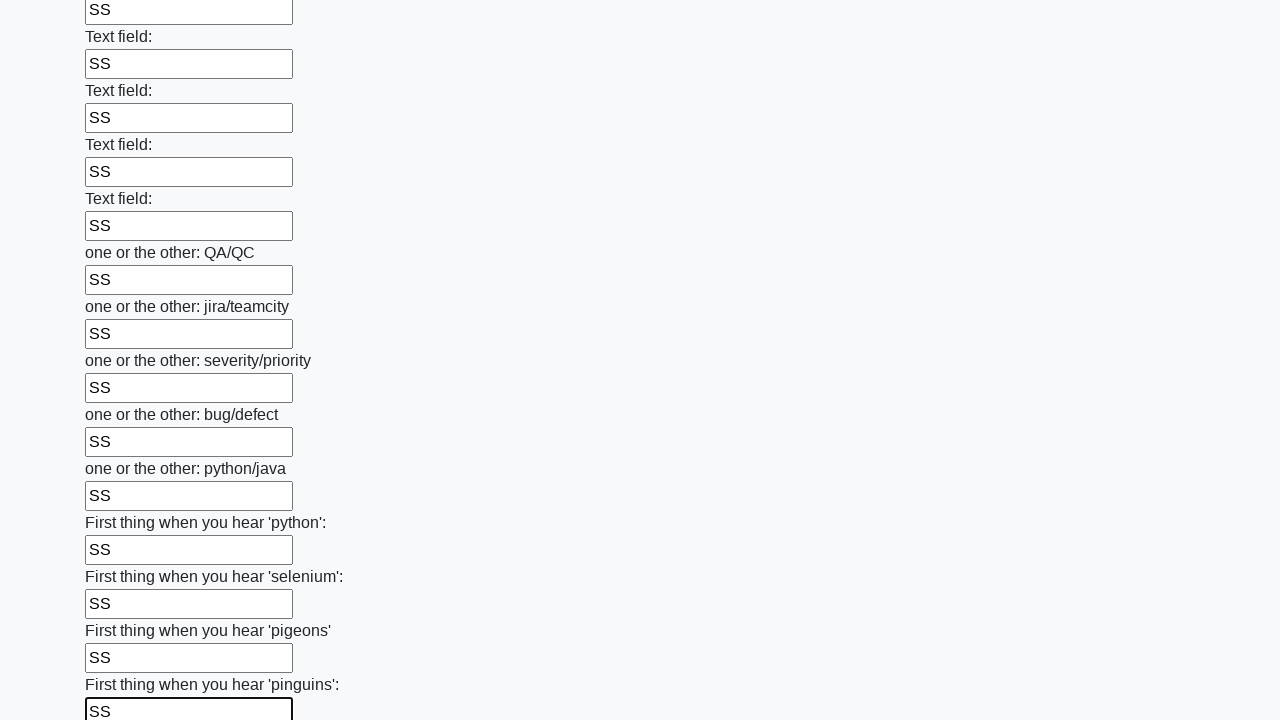

Filled input field with 'SS' on input >> nth=96
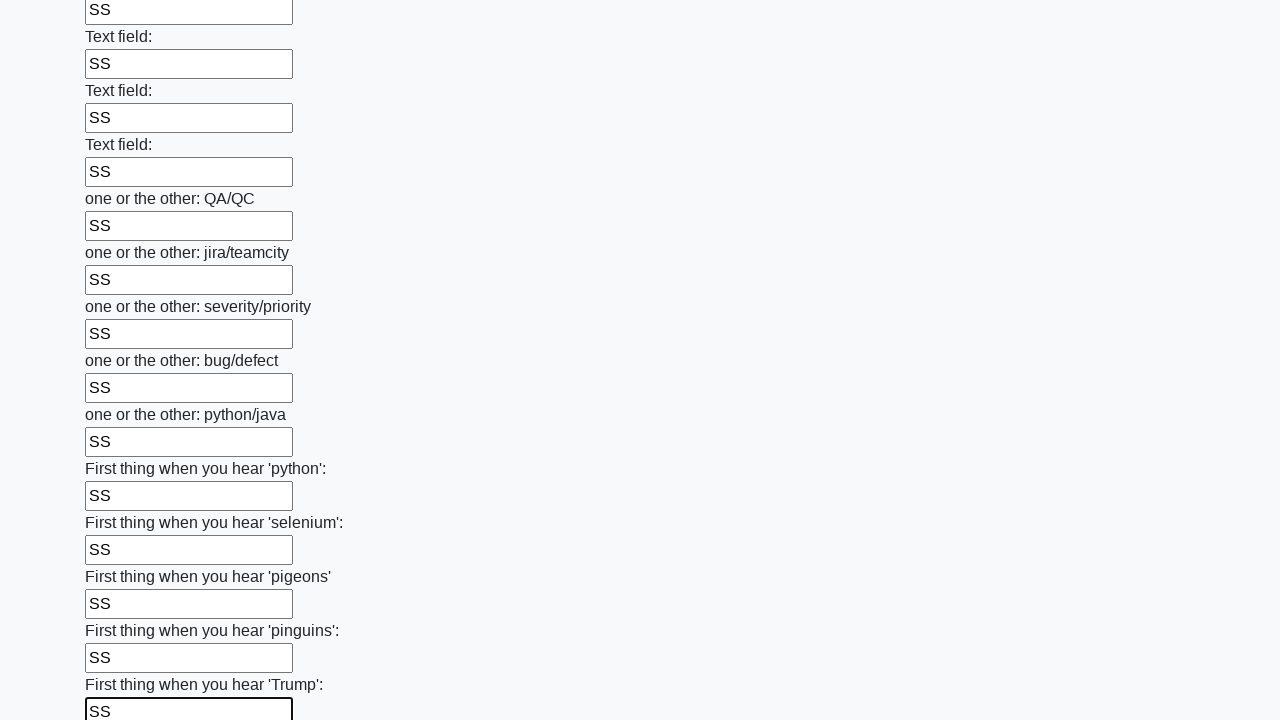

Filled input field with 'SS' on input >> nth=97
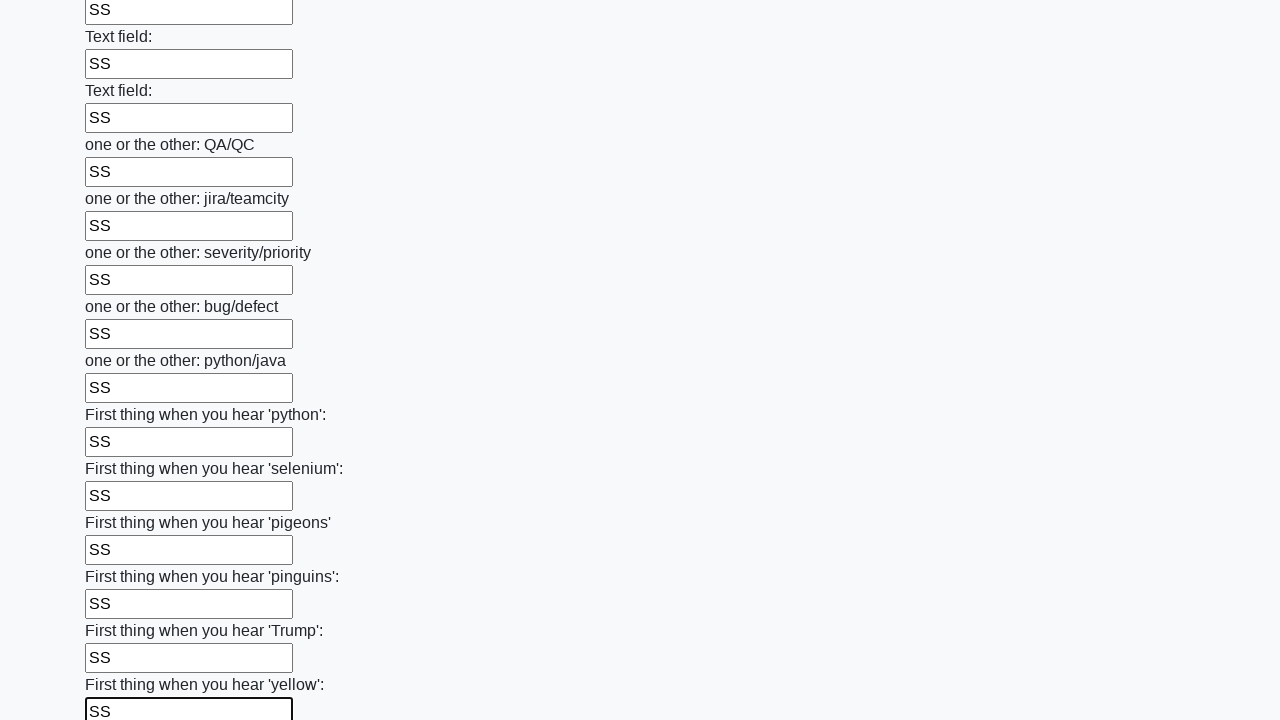

Filled input field with 'SS' on input >> nth=98
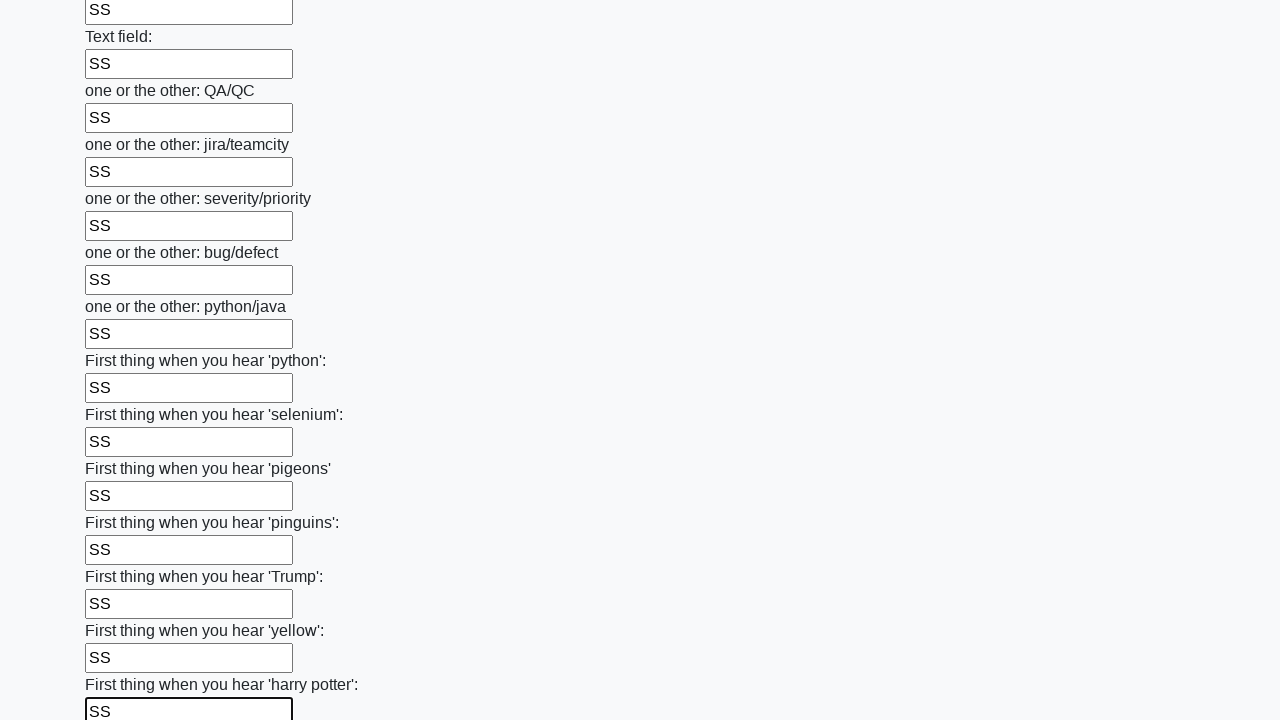

Filled input field with 'SS' on input >> nth=99
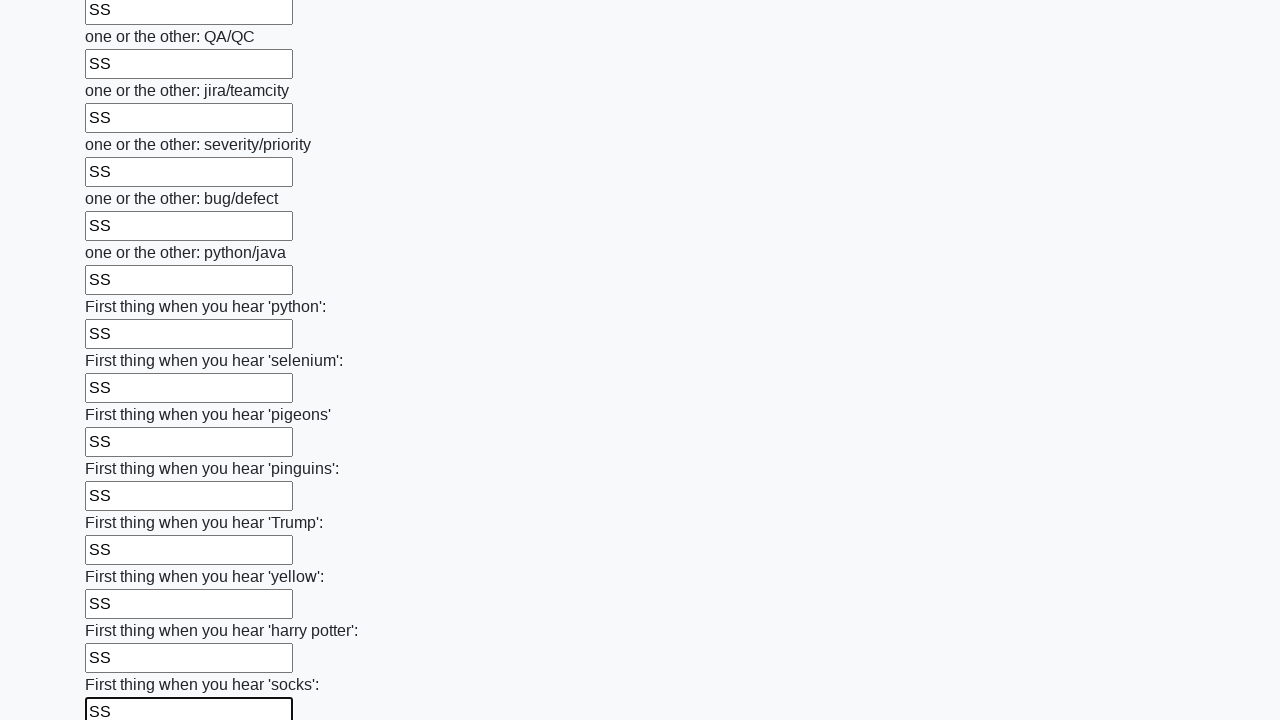

Clicked the submit button to submit the form at (123, 611) on button.btn
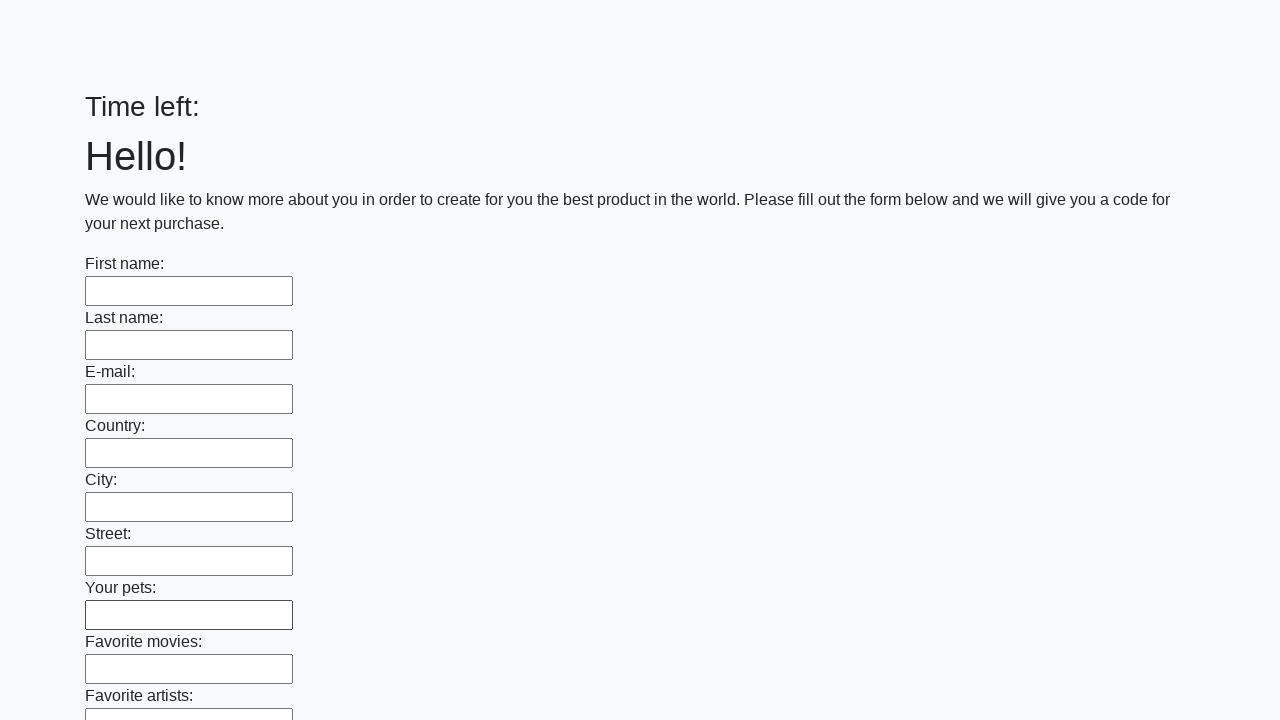

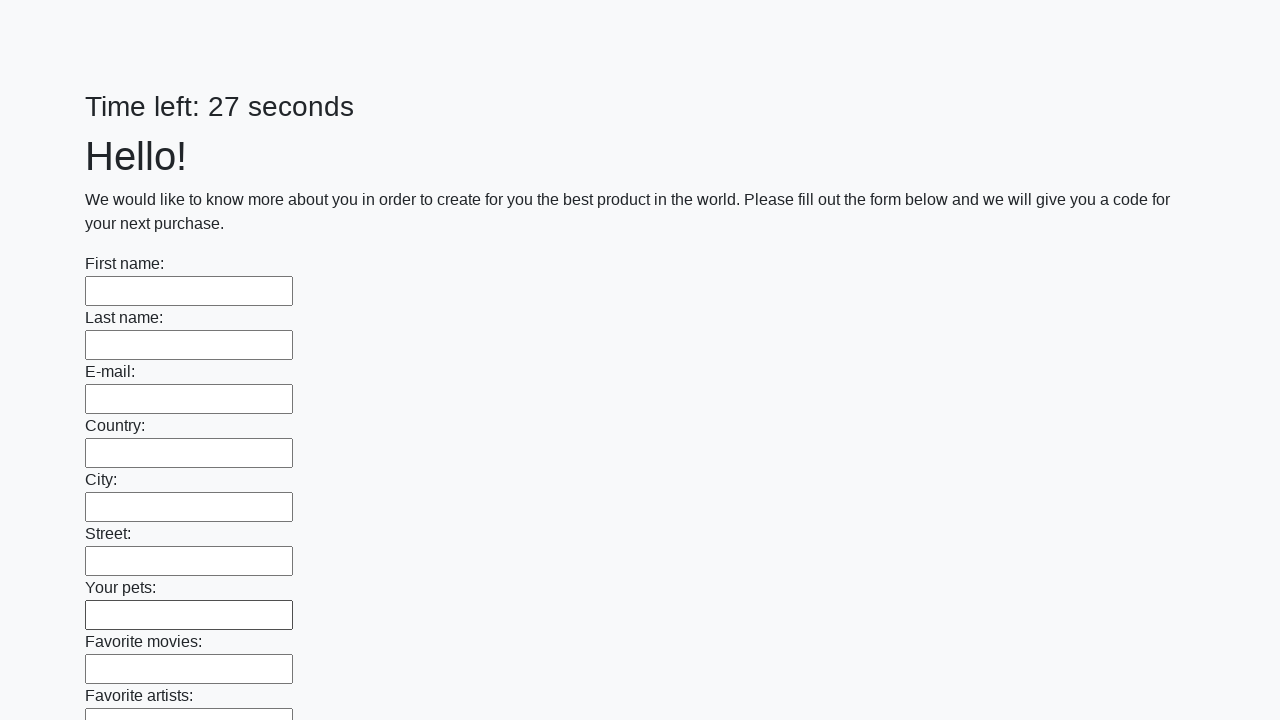